Fills all input fields in a large form with the same text and submits it

Starting URL: http://suninjuly.github.io/huge_form.html

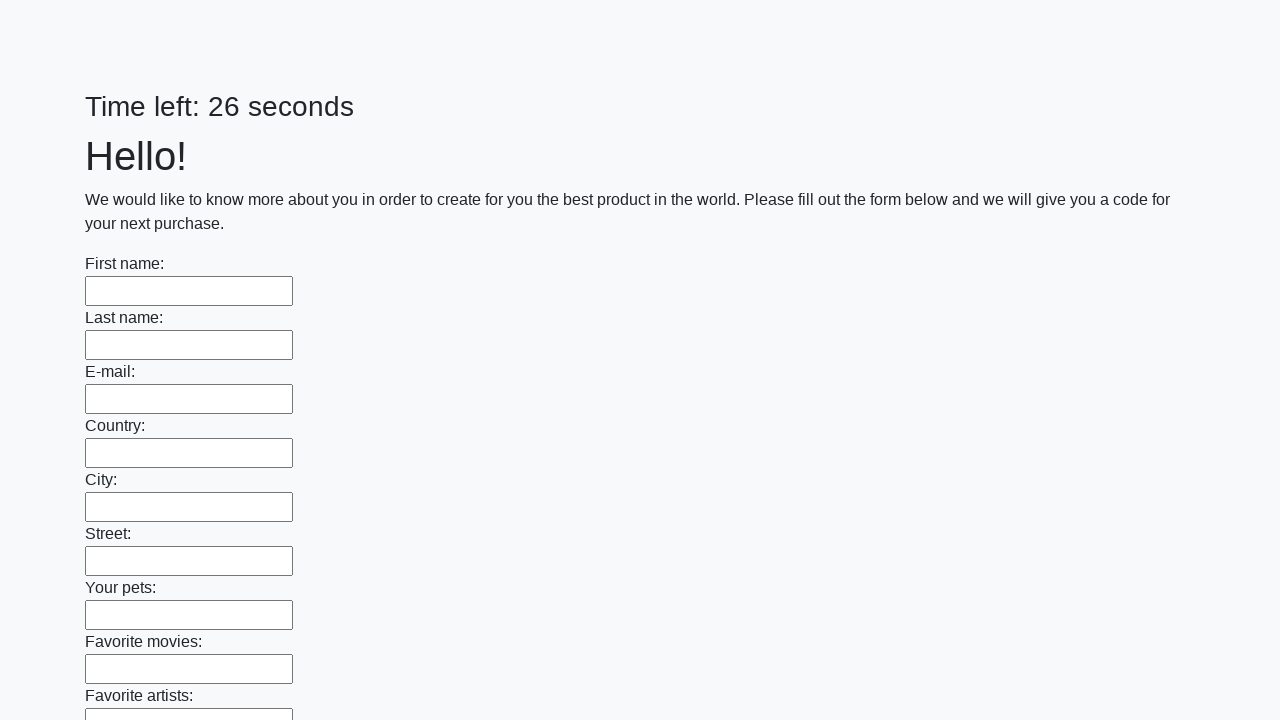

Located all input fields in the first block of the form
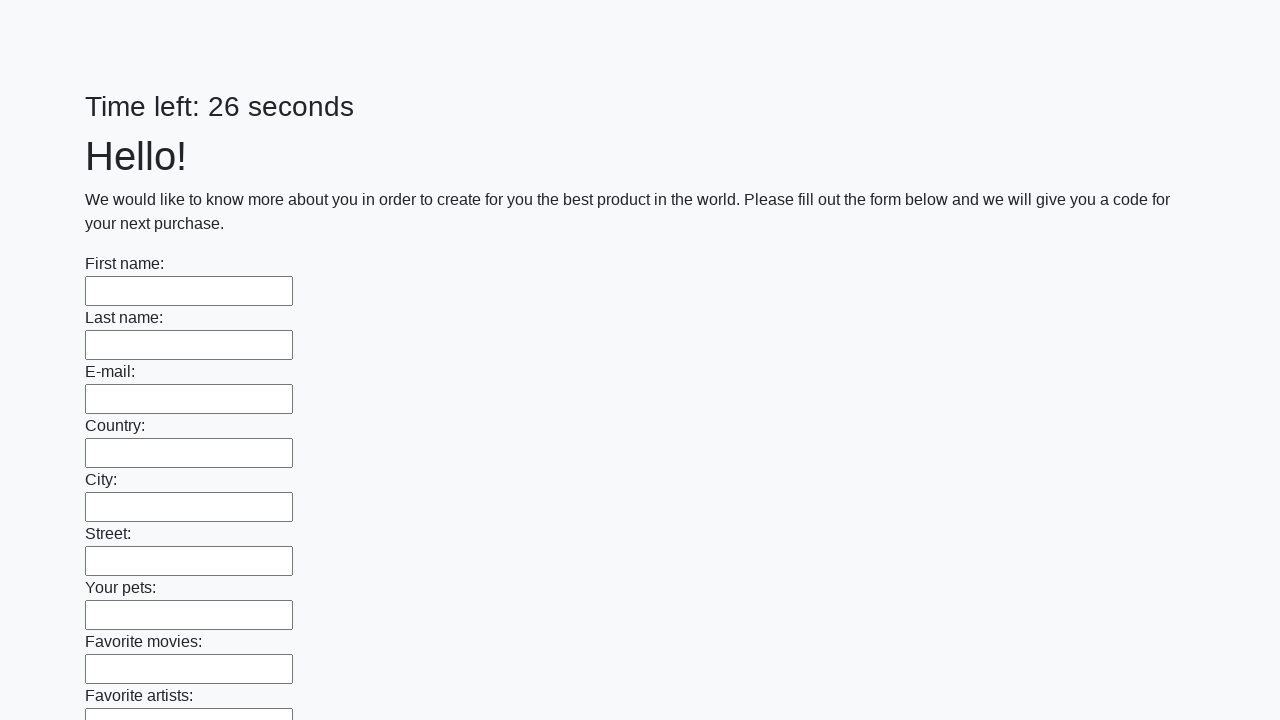

Filled an input field with 'Мой ответ' on .first_block input >> nth=0
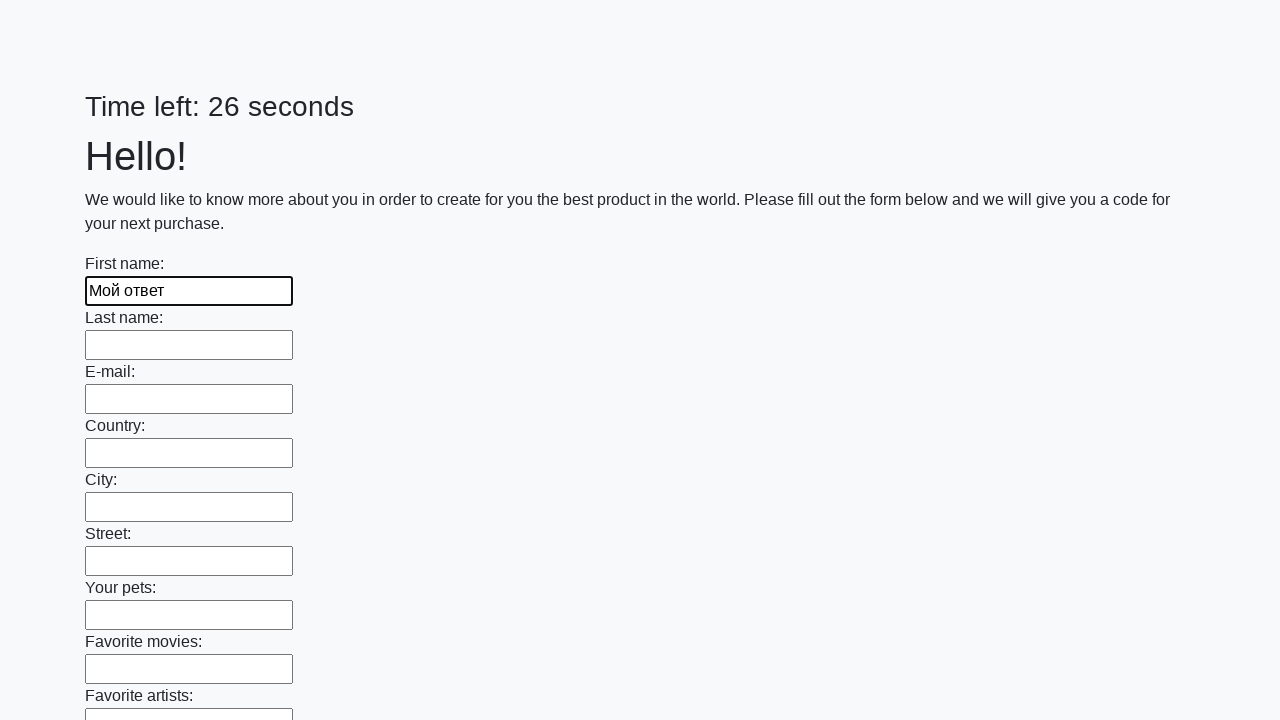

Filled an input field with 'Мой ответ' on .first_block input >> nth=1
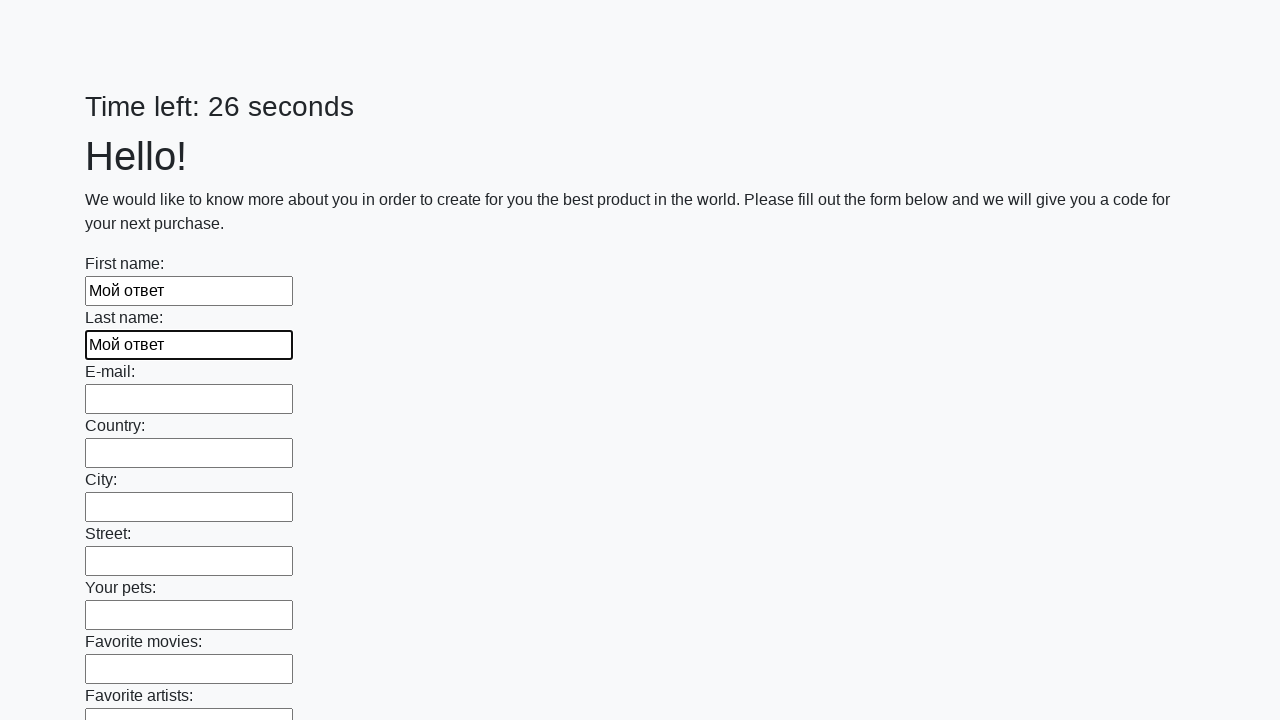

Filled an input field with 'Мой ответ' on .first_block input >> nth=2
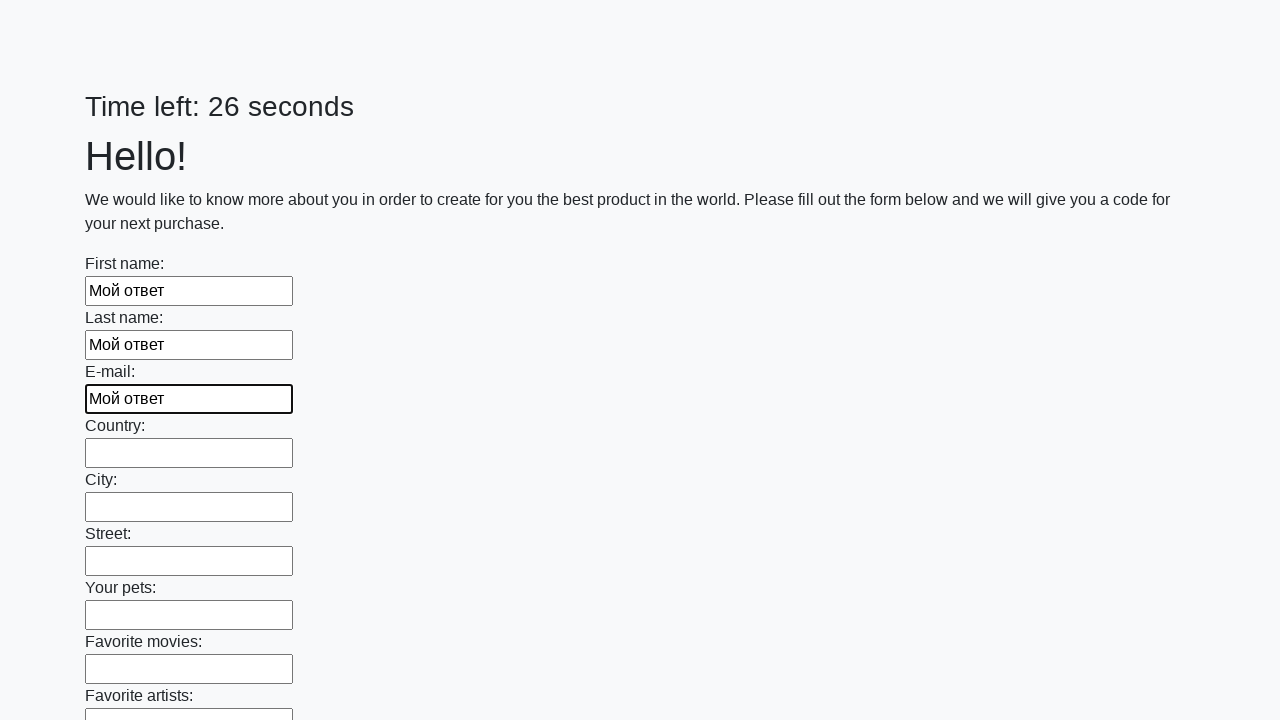

Filled an input field with 'Мой ответ' on .first_block input >> nth=3
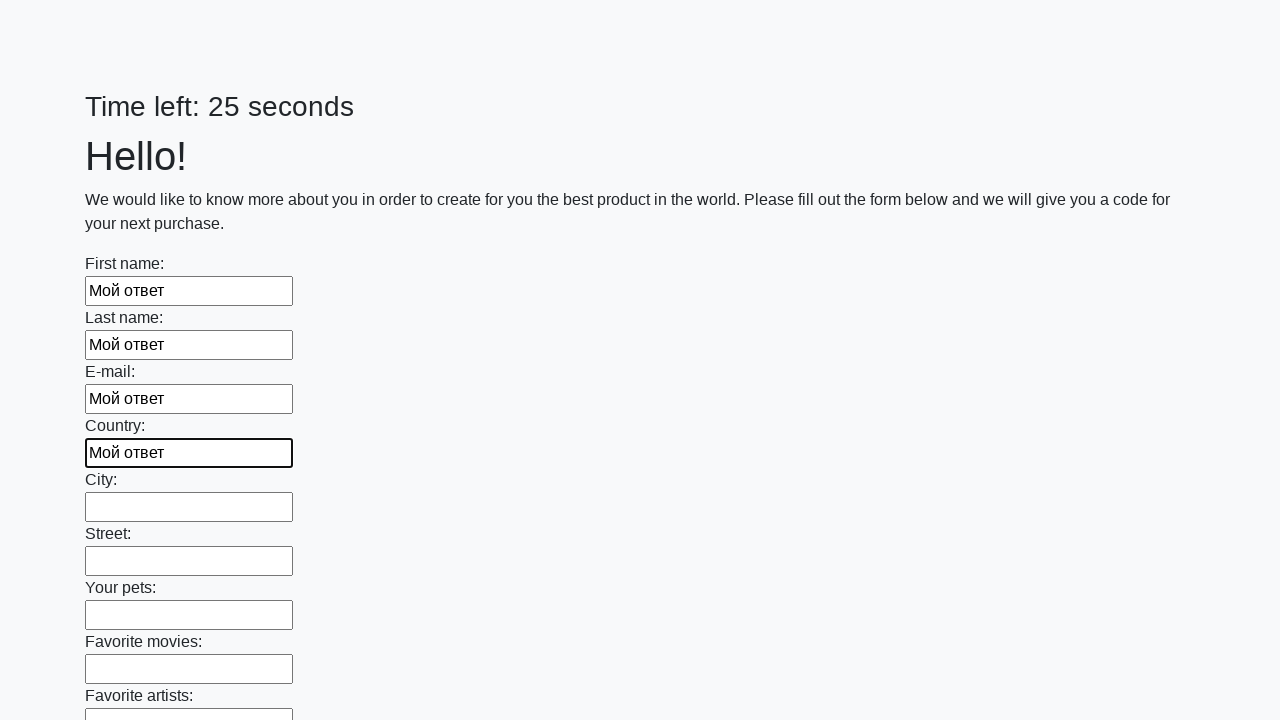

Filled an input field with 'Мой ответ' on .first_block input >> nth=4
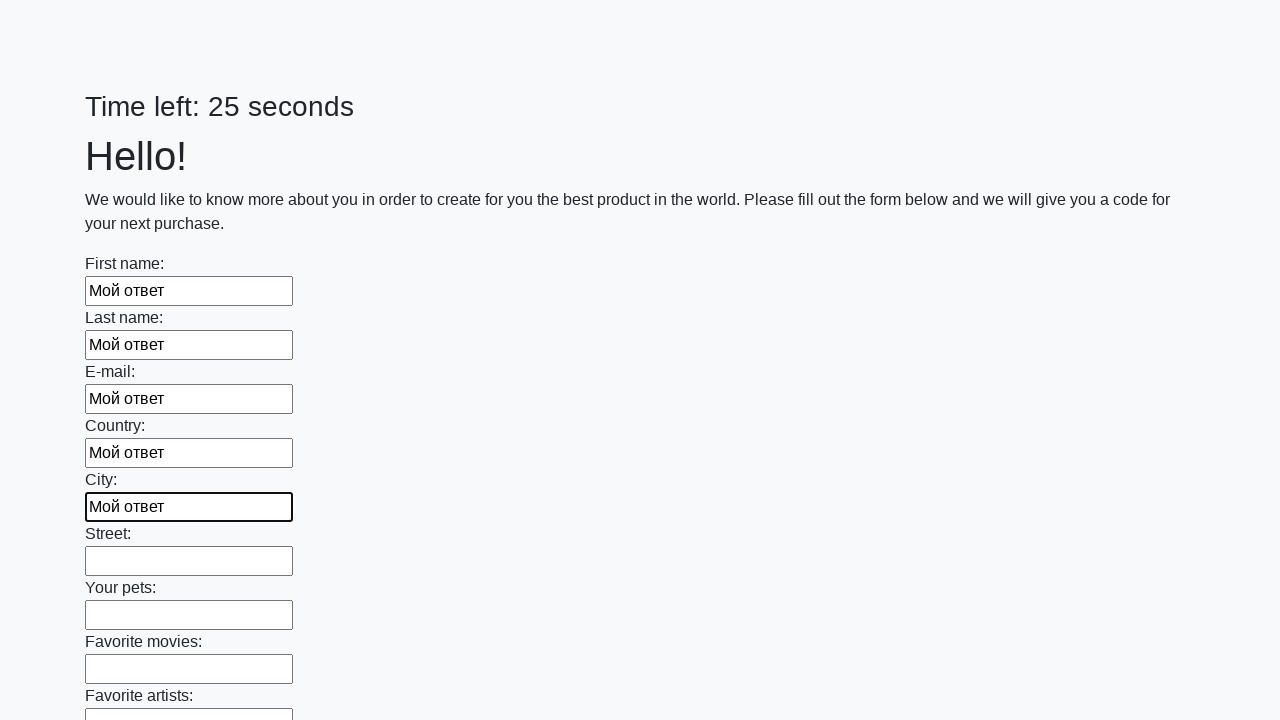

Filled an input field with 'Мой ответ' on .first_block input >> nth=5
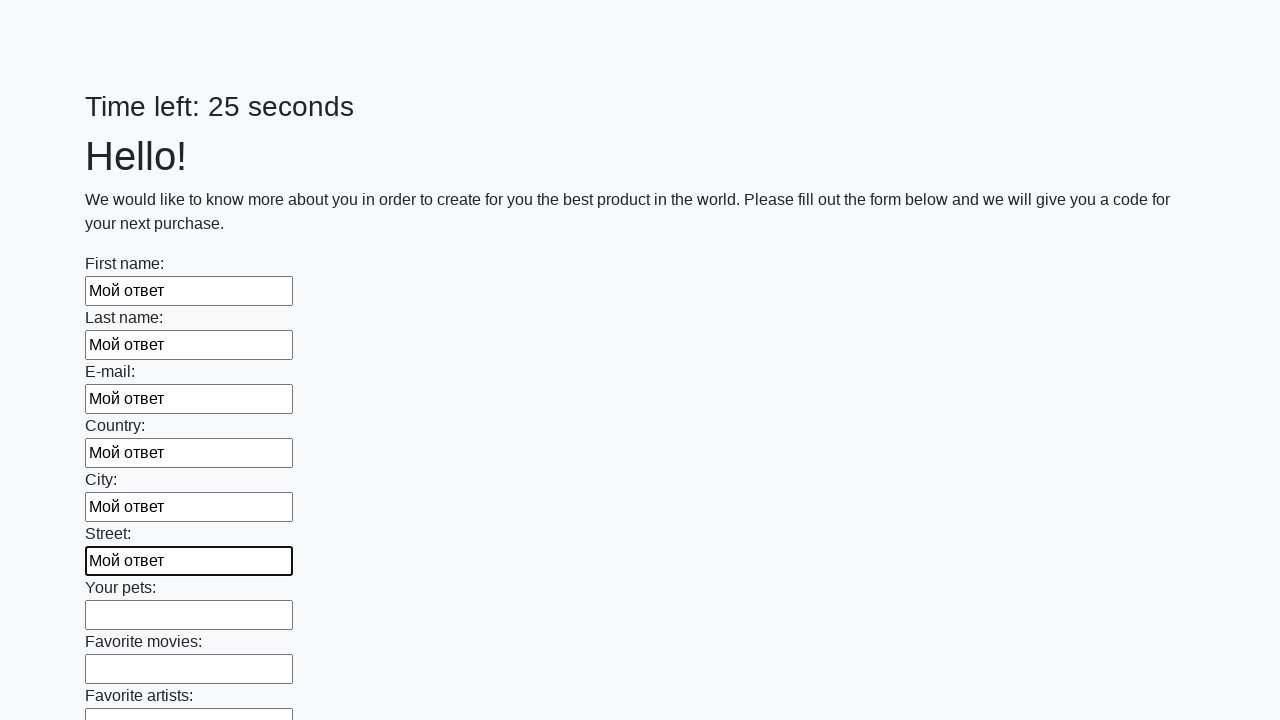

Filled an input field with 'Мой ответ' on .first_block input >> nth=6
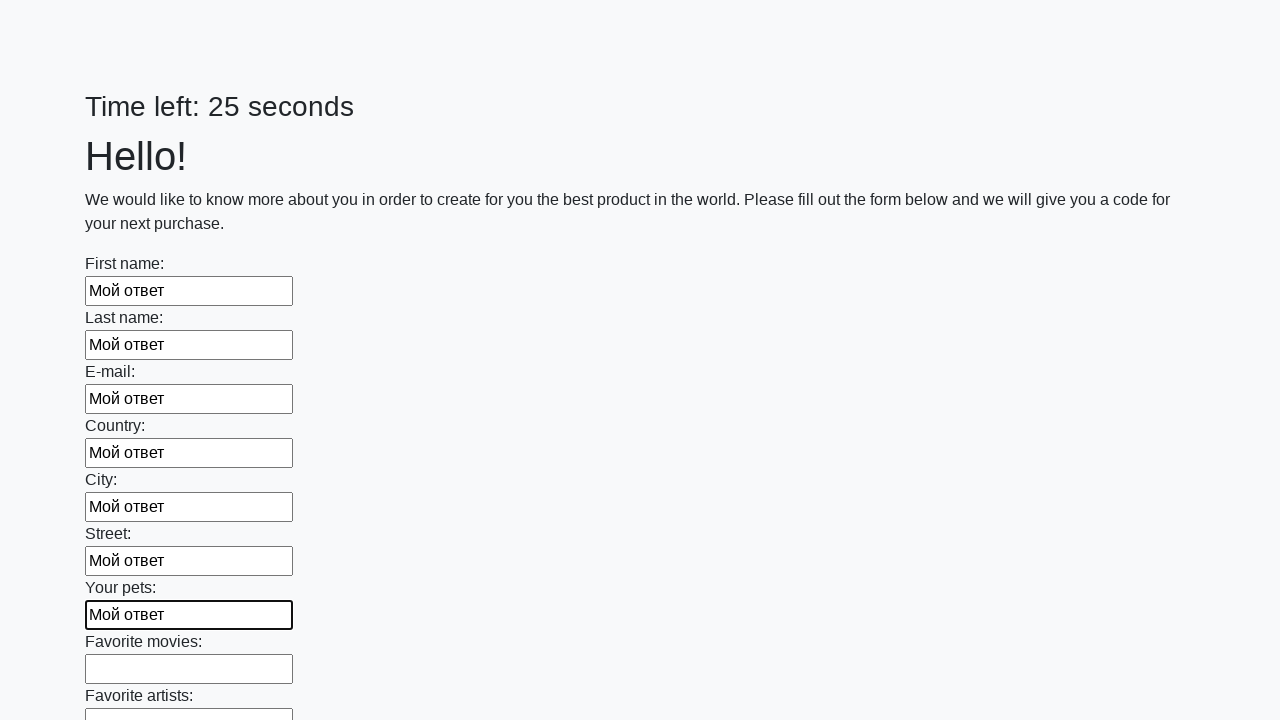

Filled an input field with 'Мой ответ' on .first_block input >> nth=7
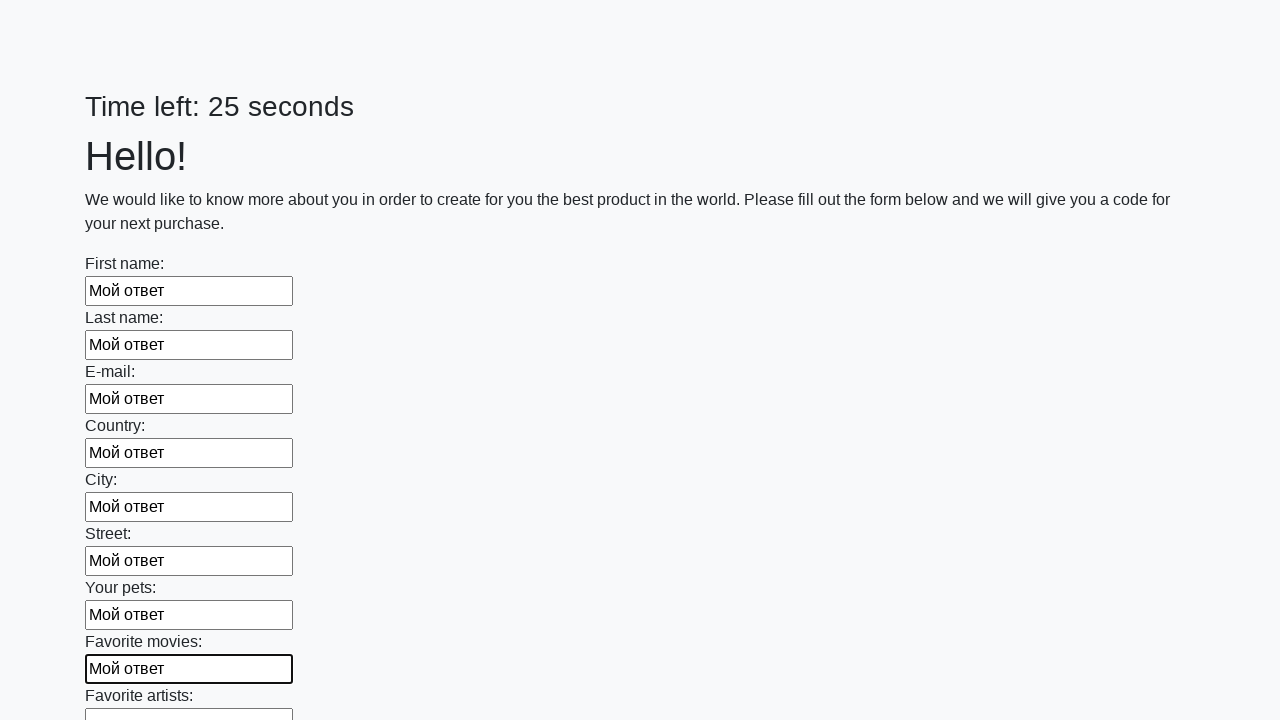

Filled an input field with 'Мой ответ' on .first_block input >> nth=8
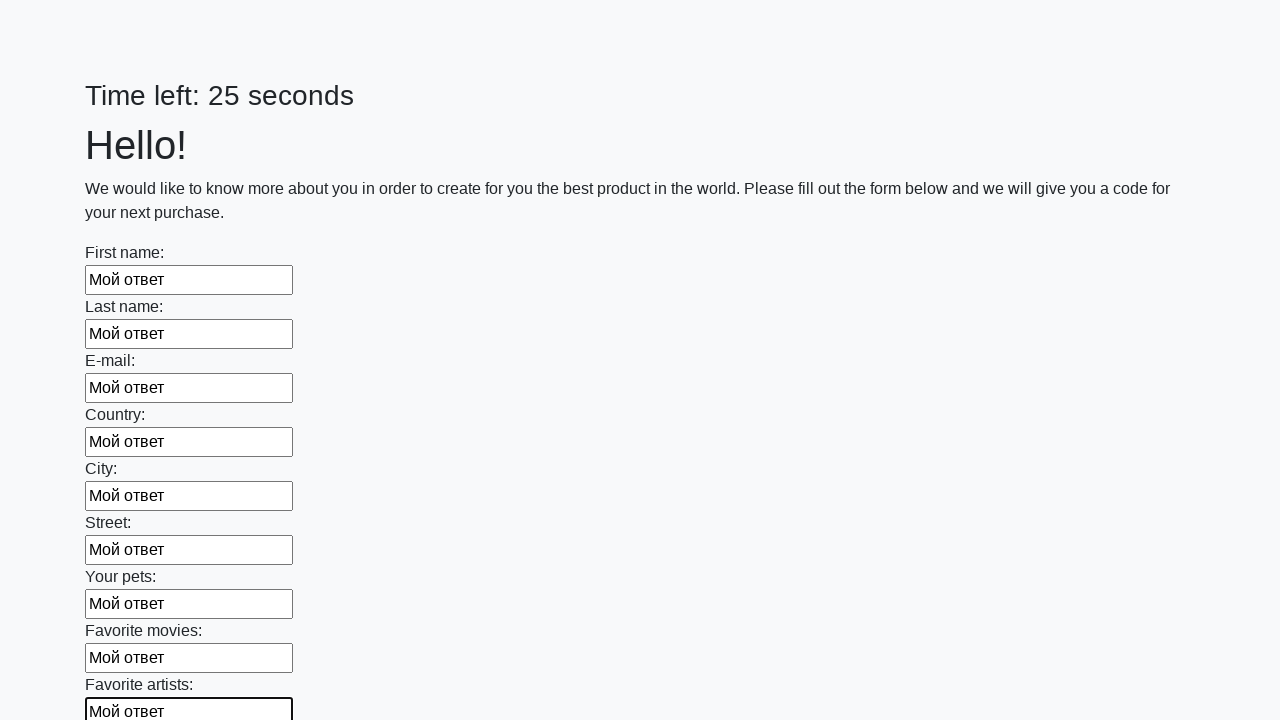

Filled an input field with 'Мой ответ' on .first_block input >> nth=9
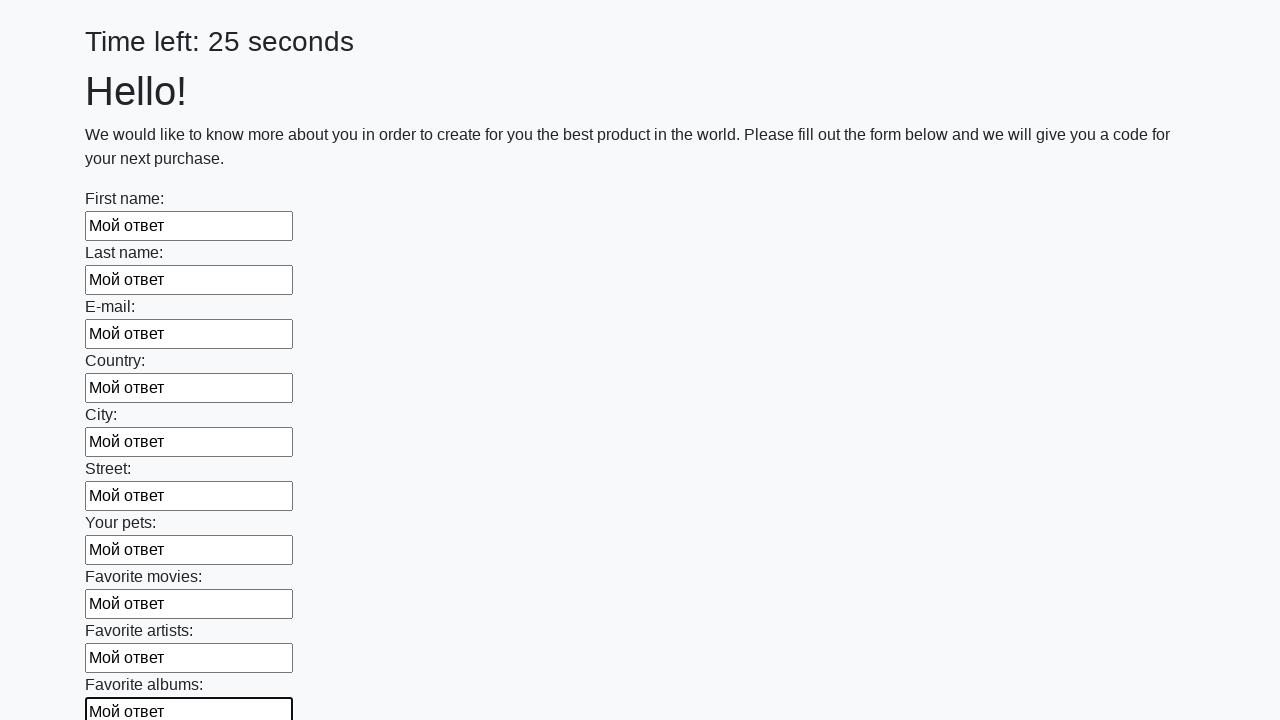

Filled an input field with 'Мой ответ' on .first_block input >> nth=10
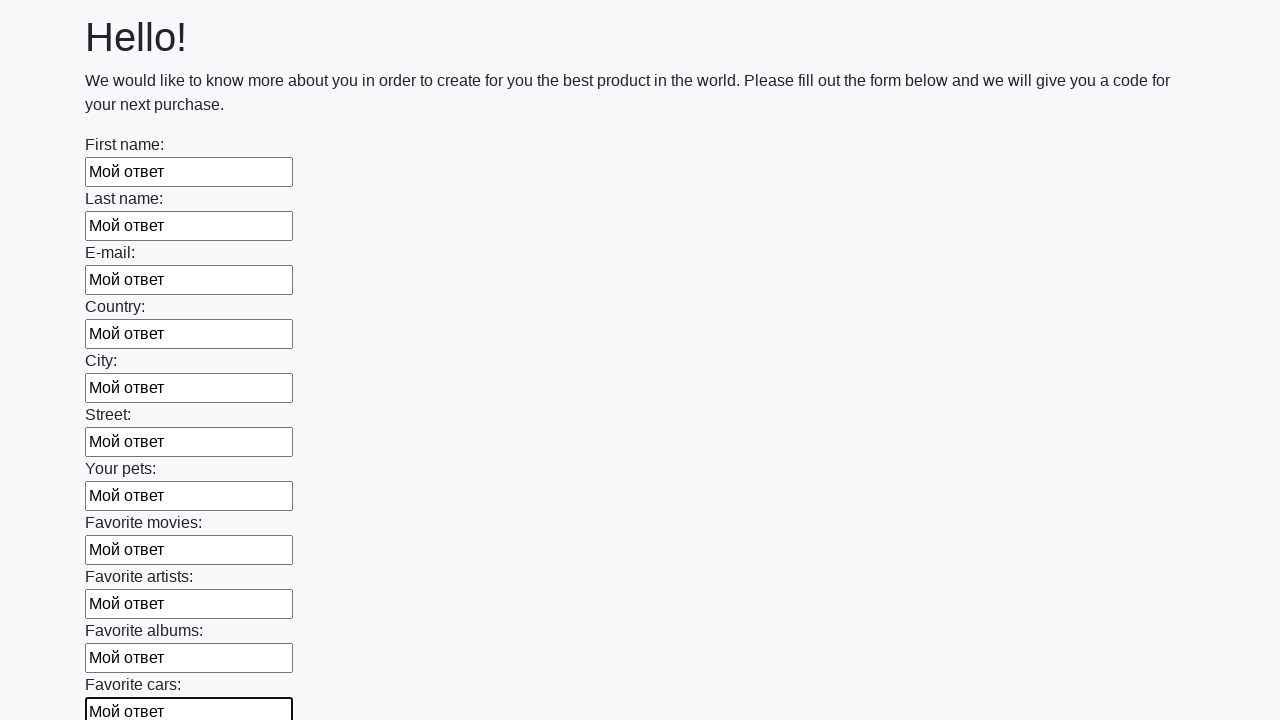

Filled an input field with 'Мой ответ' on .first_block input >> nth=11
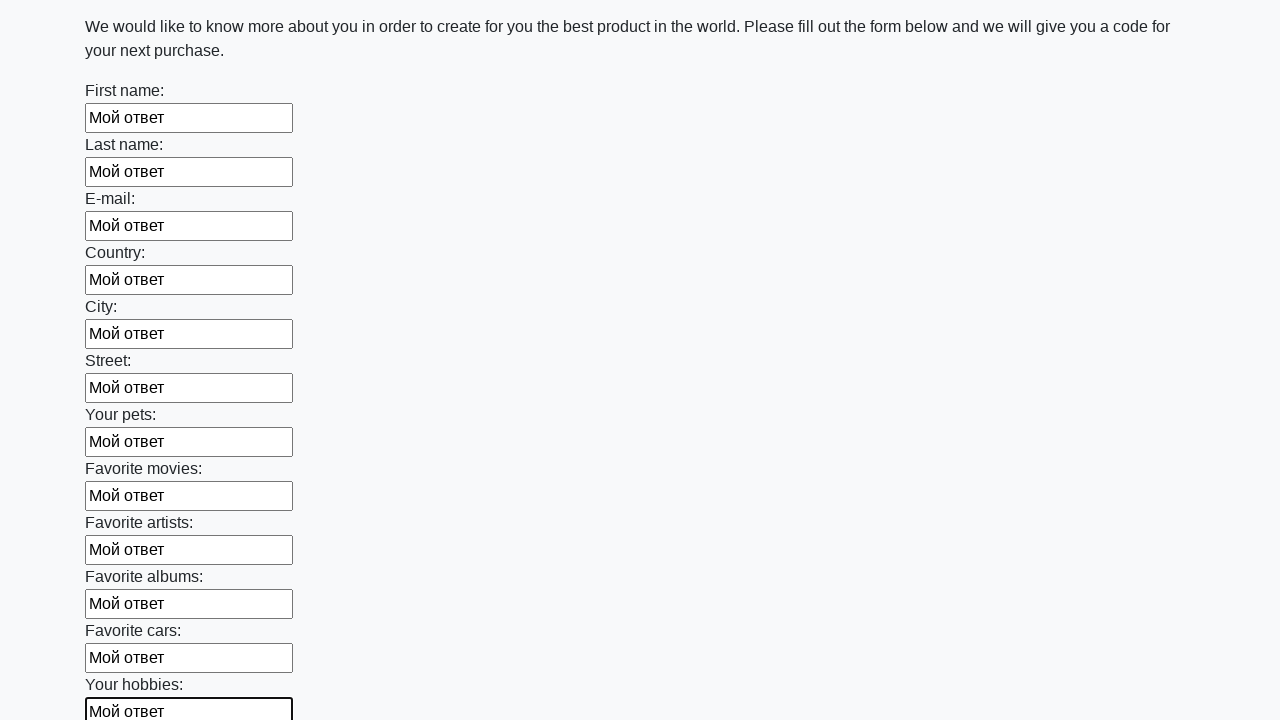

Filled an input field with 'Мой ответ' on .first_block input >> nth=12
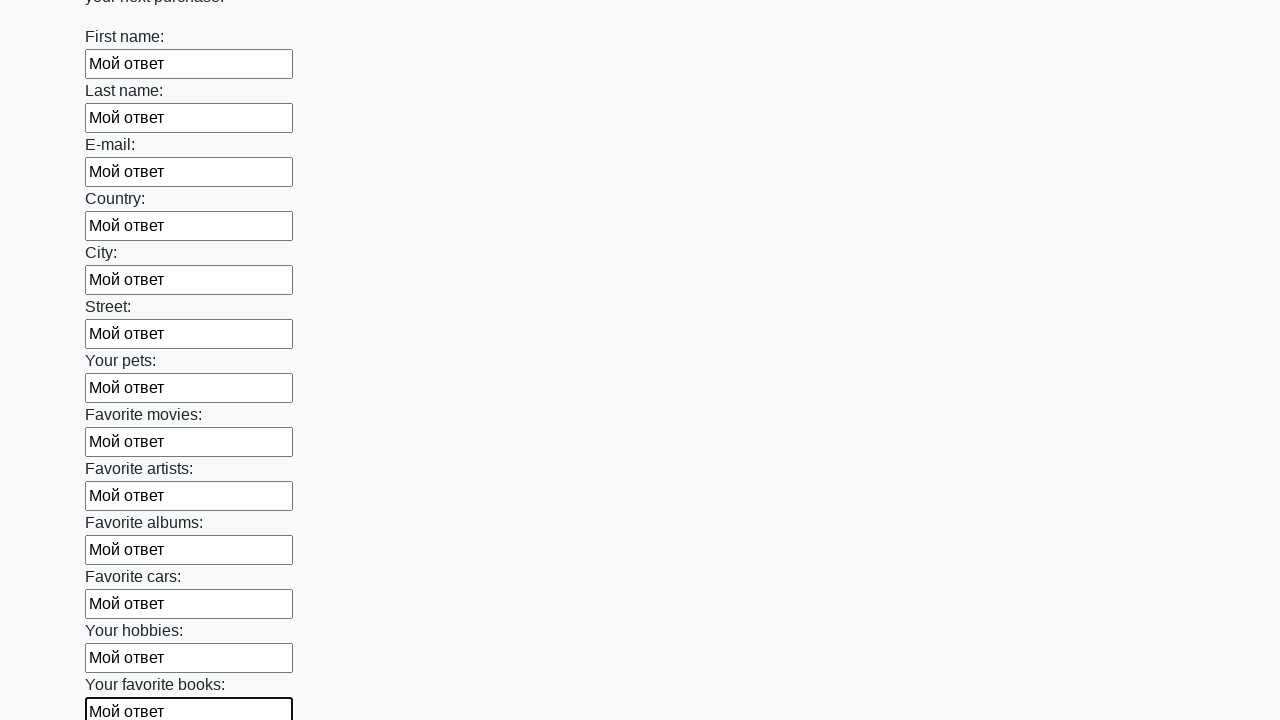

Filled an input field with 'Мой ответ' on .first_block input >> nth=13
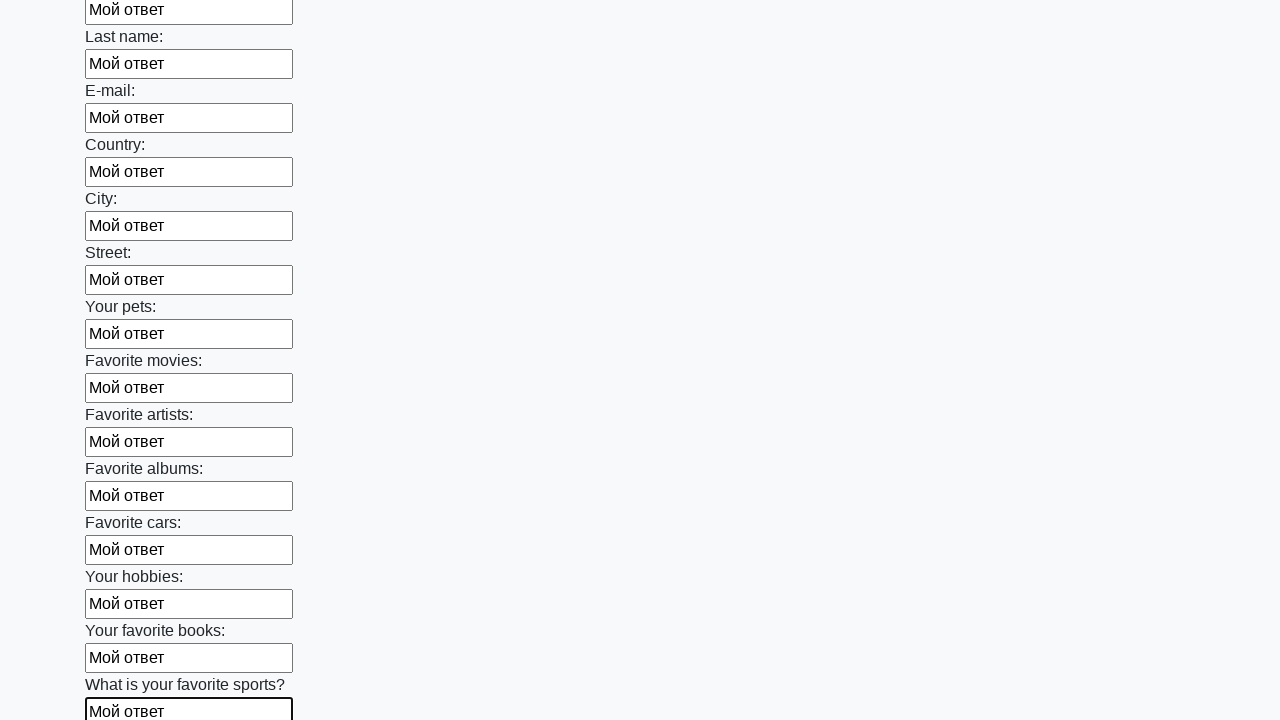

Filled an input field with 'Мой ответ' on .first_block input >> nth=14
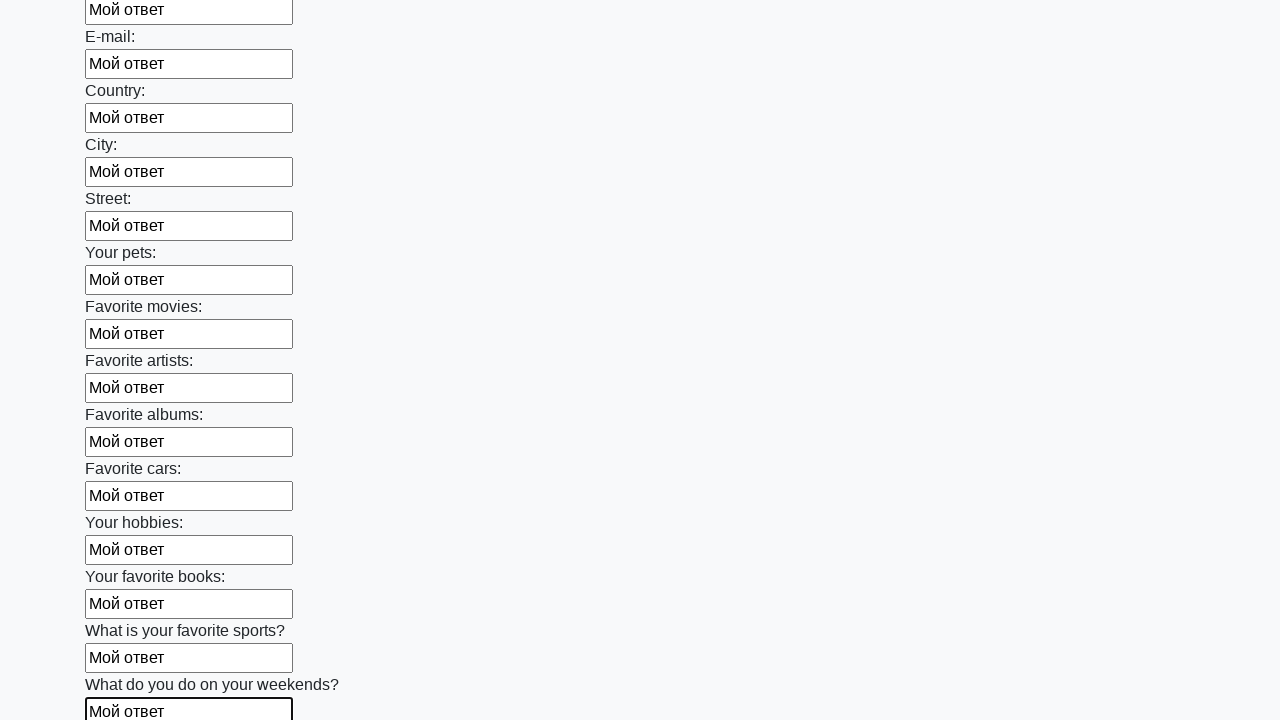

Filled an input field with 'Мой ответ' on .first_block input >> nth=15
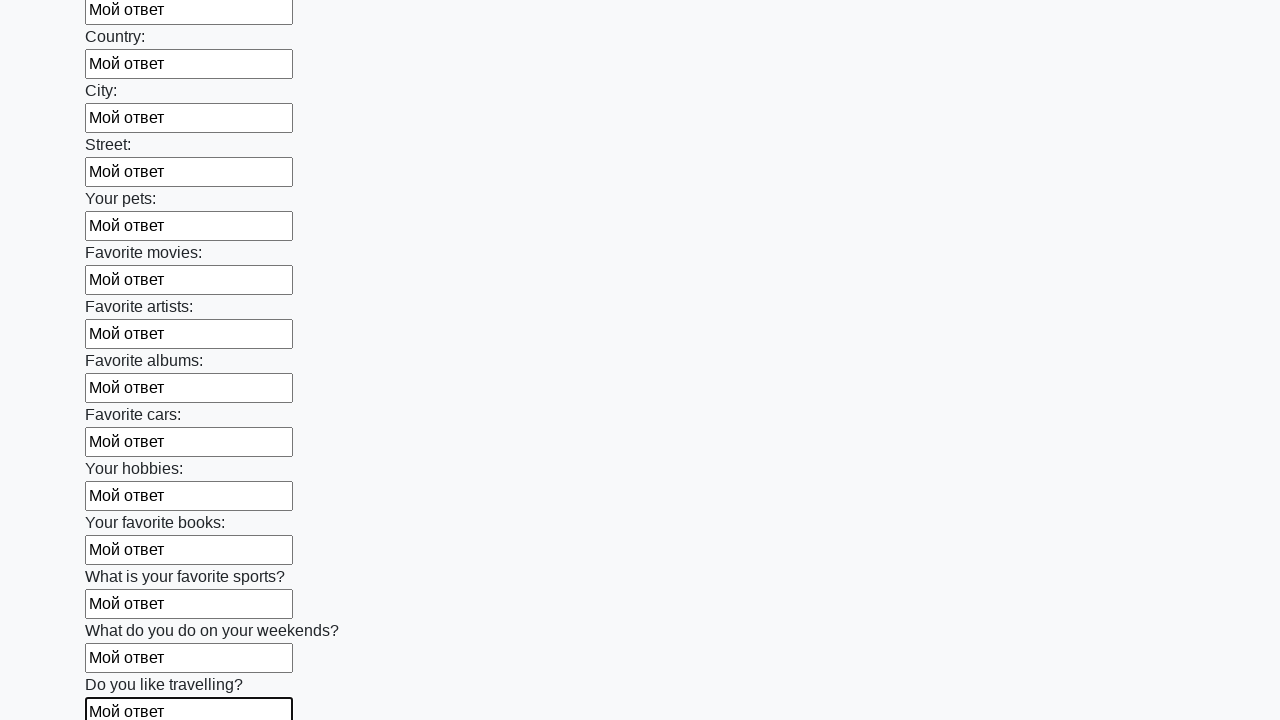

Filled an input field with 'Мой ответ' on .first_block input >> nth=16
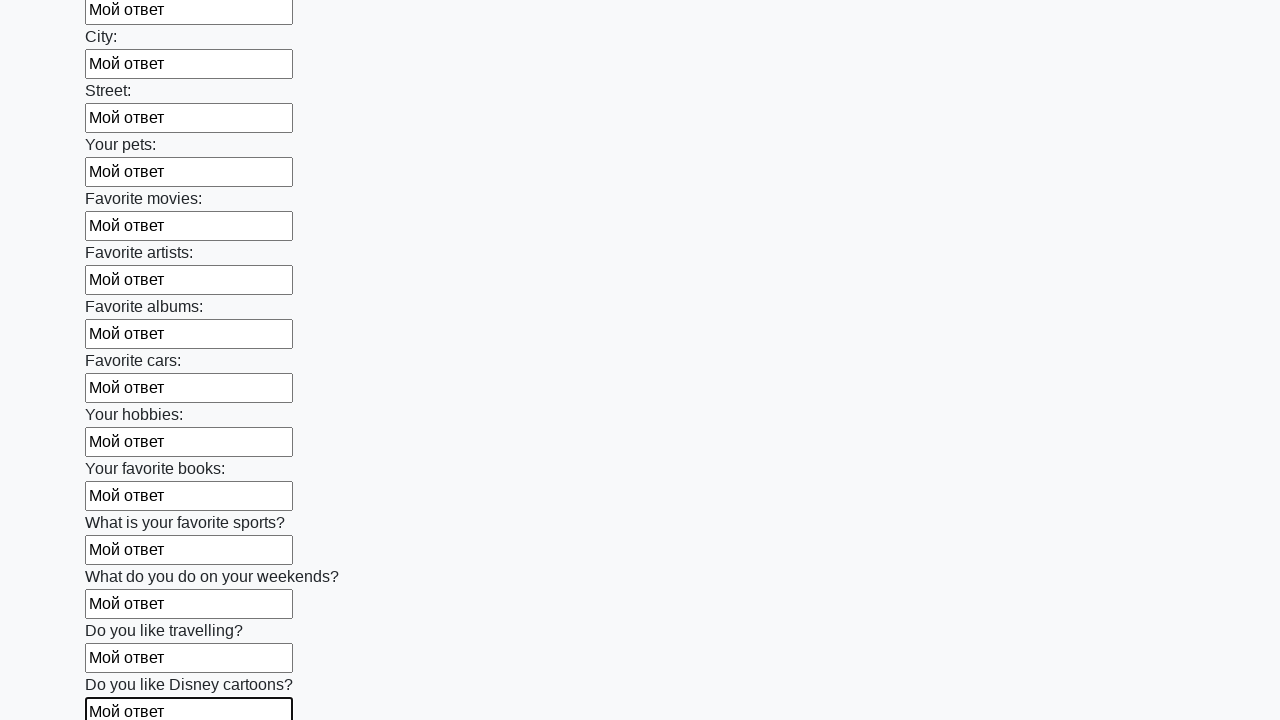

Filled an input field with 'Мой ответ' on .first_block input >> nth=17
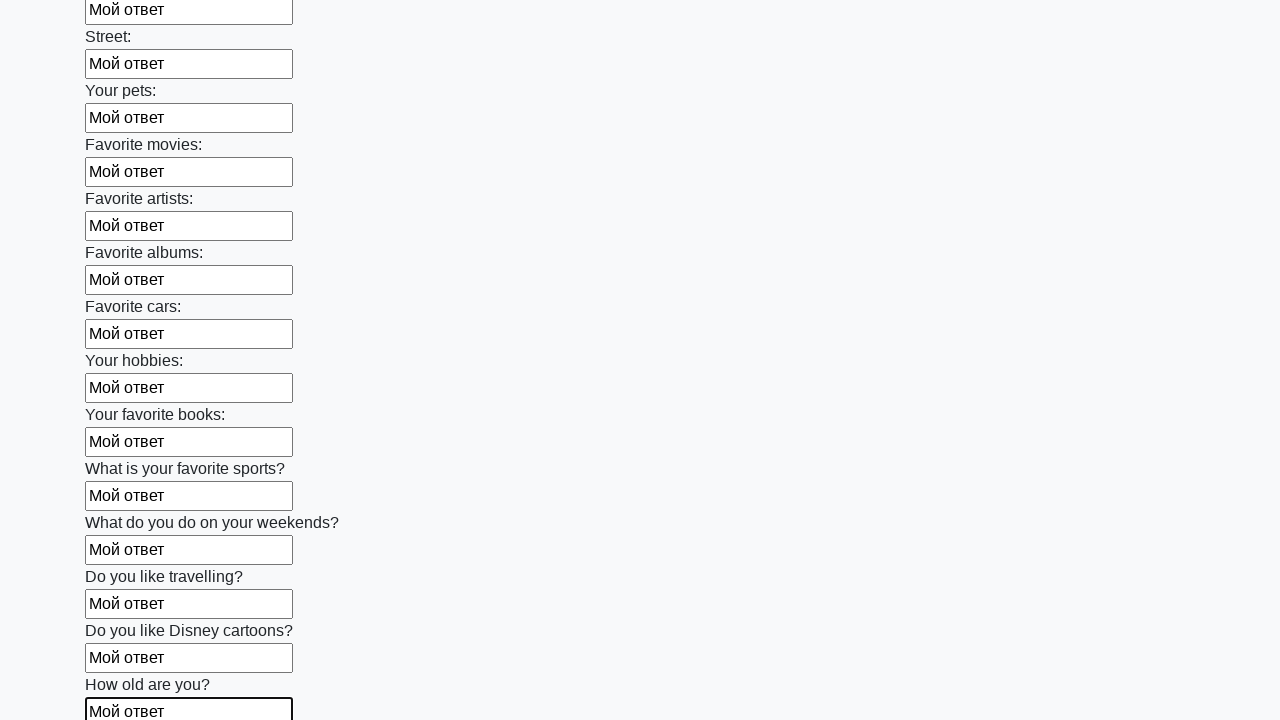

Filled an input field with 'Мой ответ' on .first_block input >> nth=18
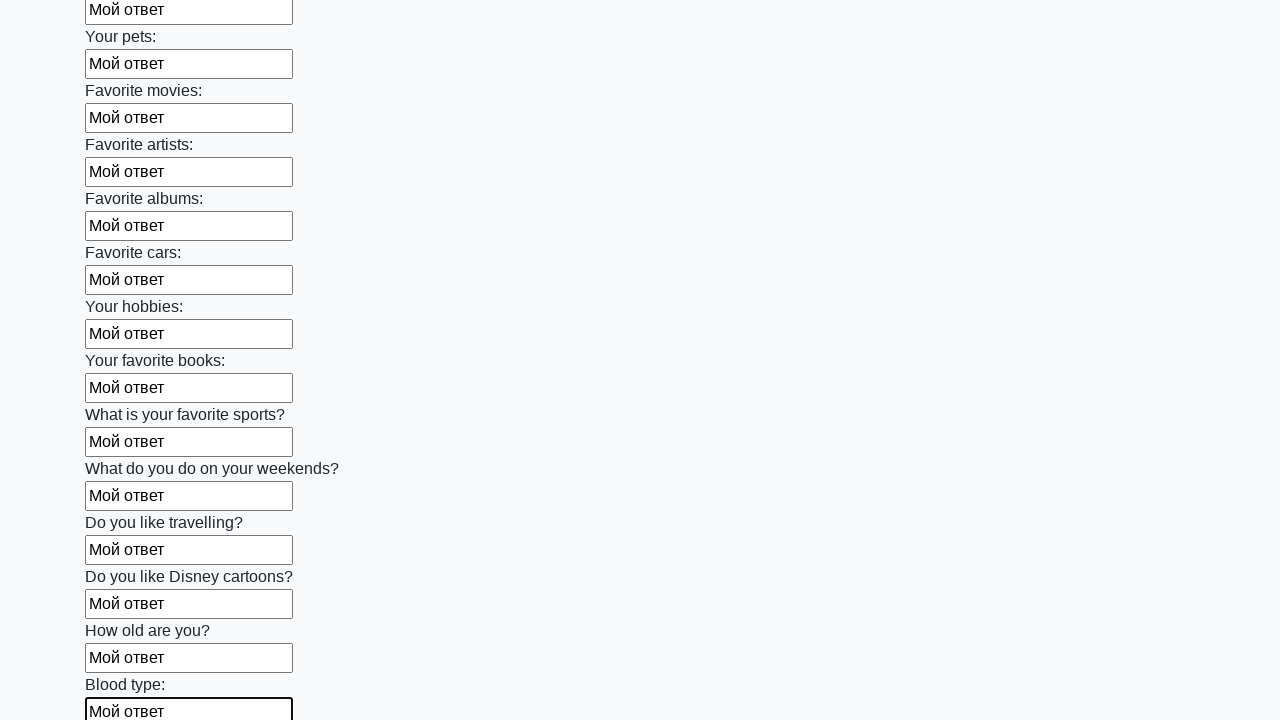

Filled an input field with 'Мой ответ' on .first_block input >> nth=19
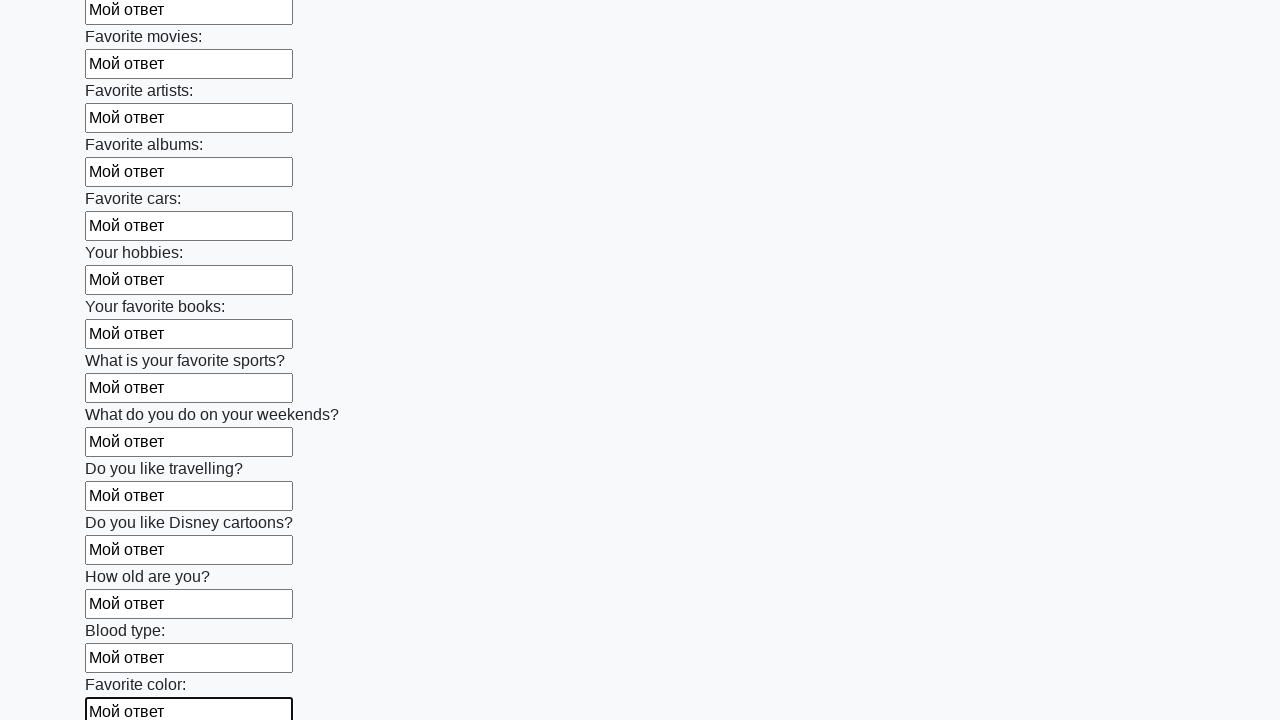

Filled an input field with 'Мой ответ' on .first_block input >> nth=20
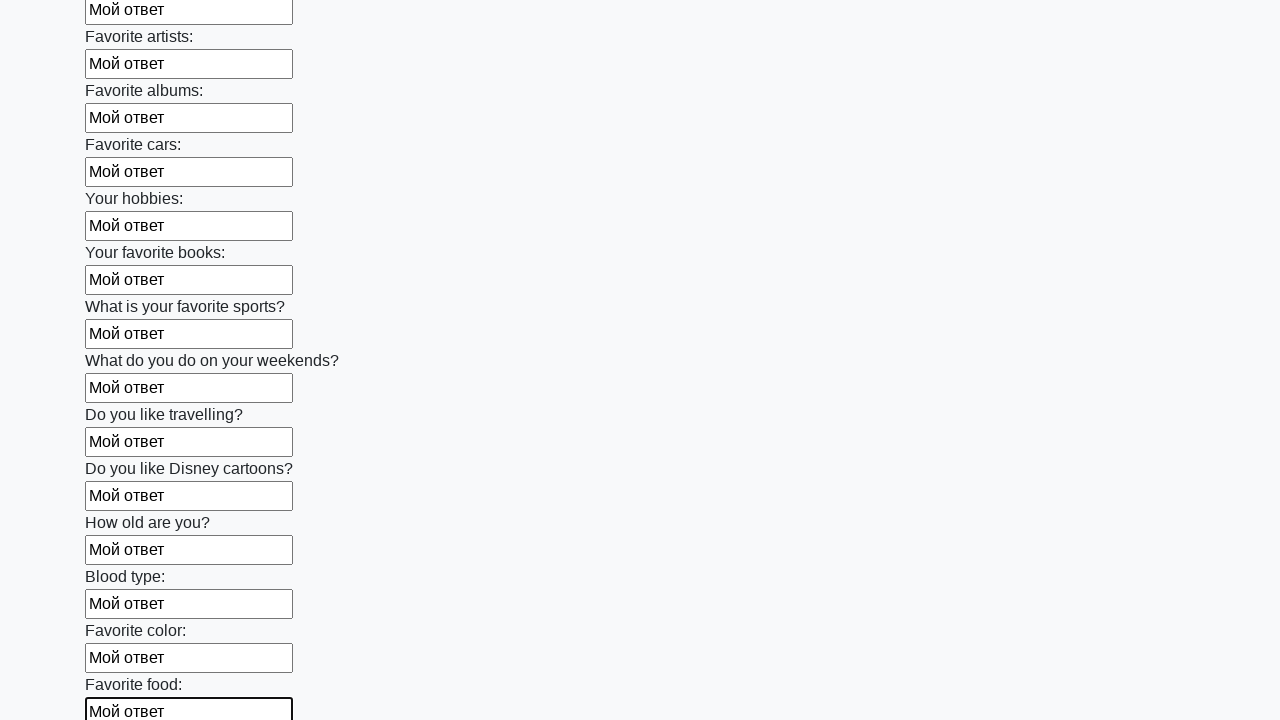

Filled an input field with 'Мой ответ' on .first_block input >> nth=21
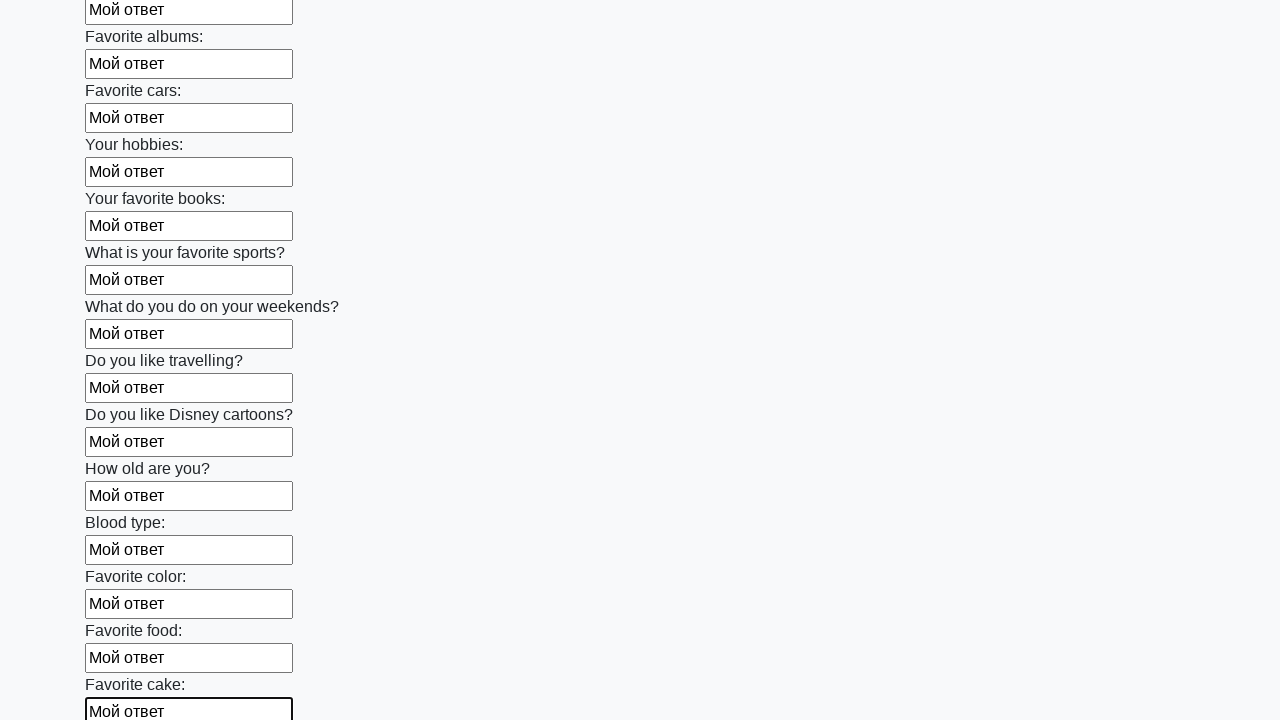

Filled an input field with 'Мой ответ' on .first_block input >> nth=22
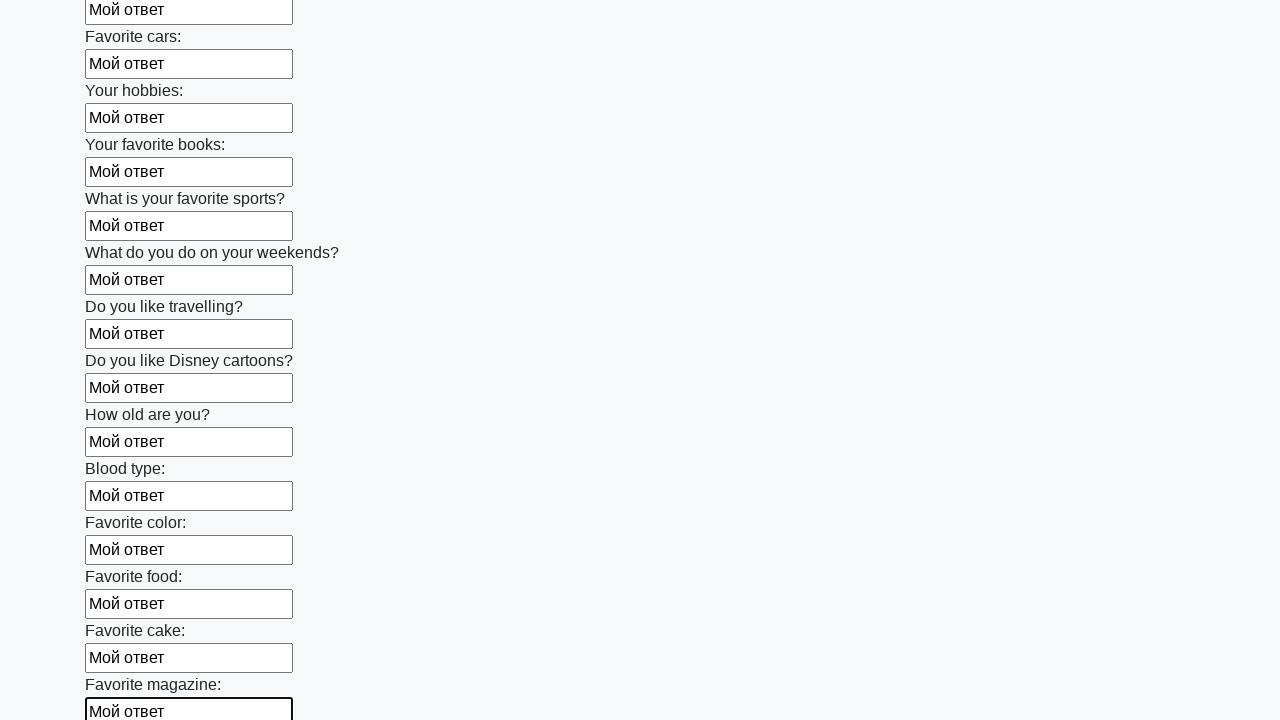

Filled an input field with 'Мой ответ' on .first_block input >> nth=23
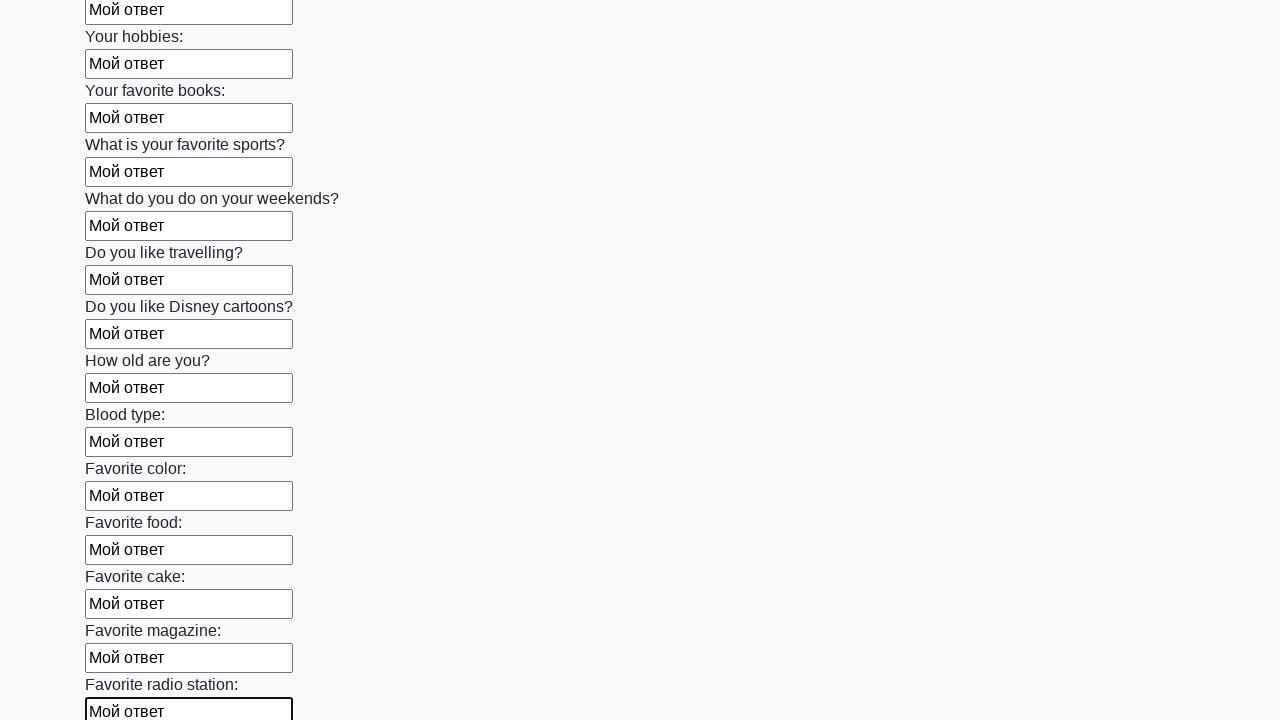

Filled an input field with 'Мой ответ' on .first_block input >> nth=24
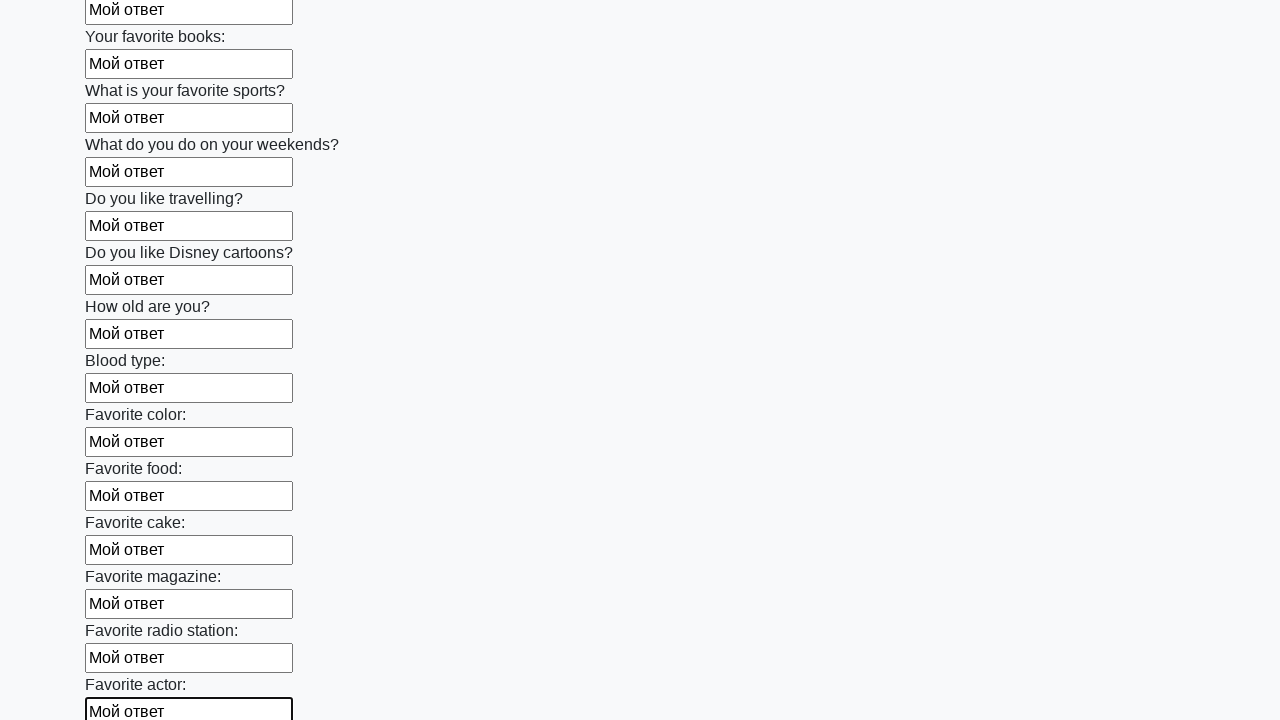

Filled an input field with 'Мой ответ' on .first_block input >> nth=25
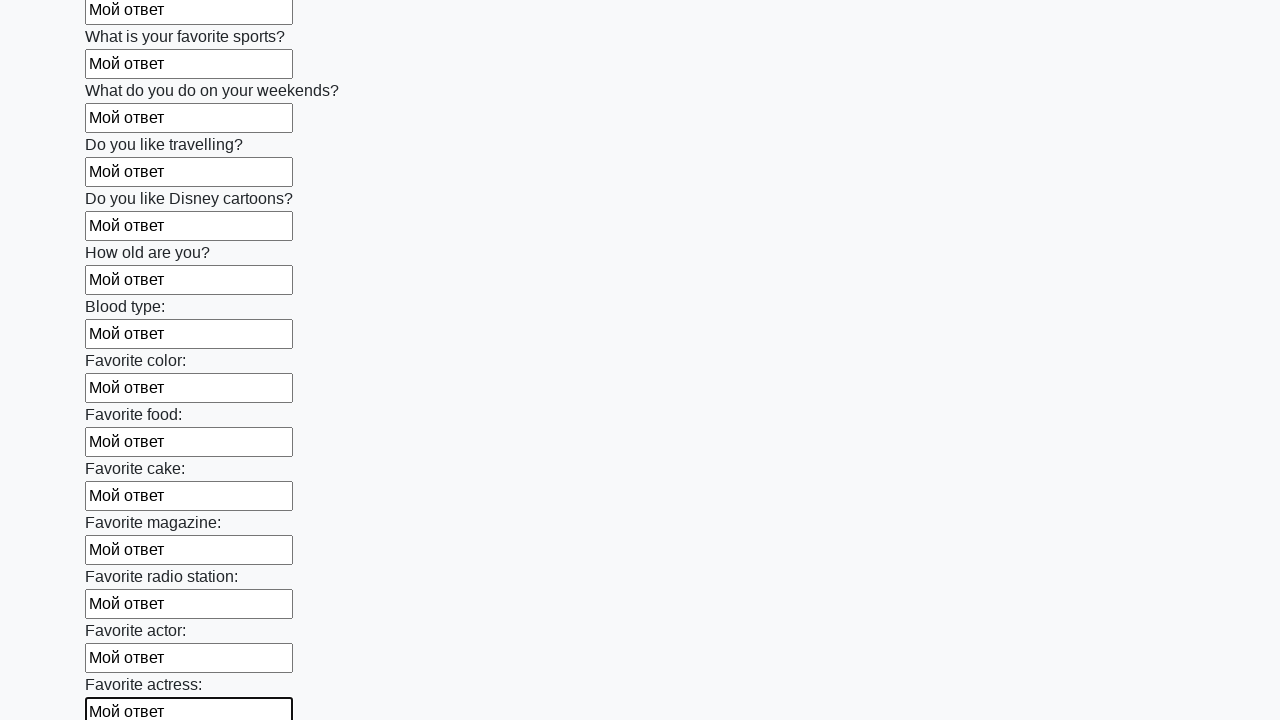

Filled an input field with 'Мой ответ' on .first_block input >> nth=26
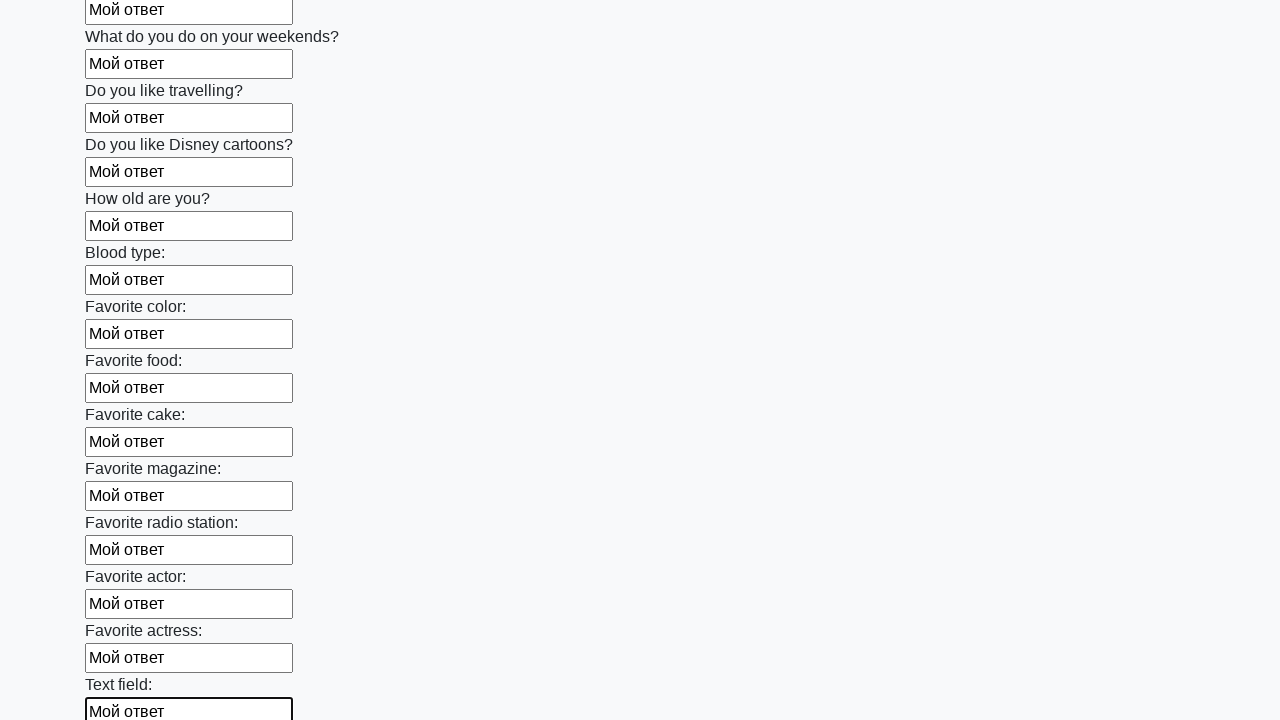

Filled an input field with 'Мой ответ' on .first_block input >> nth=27
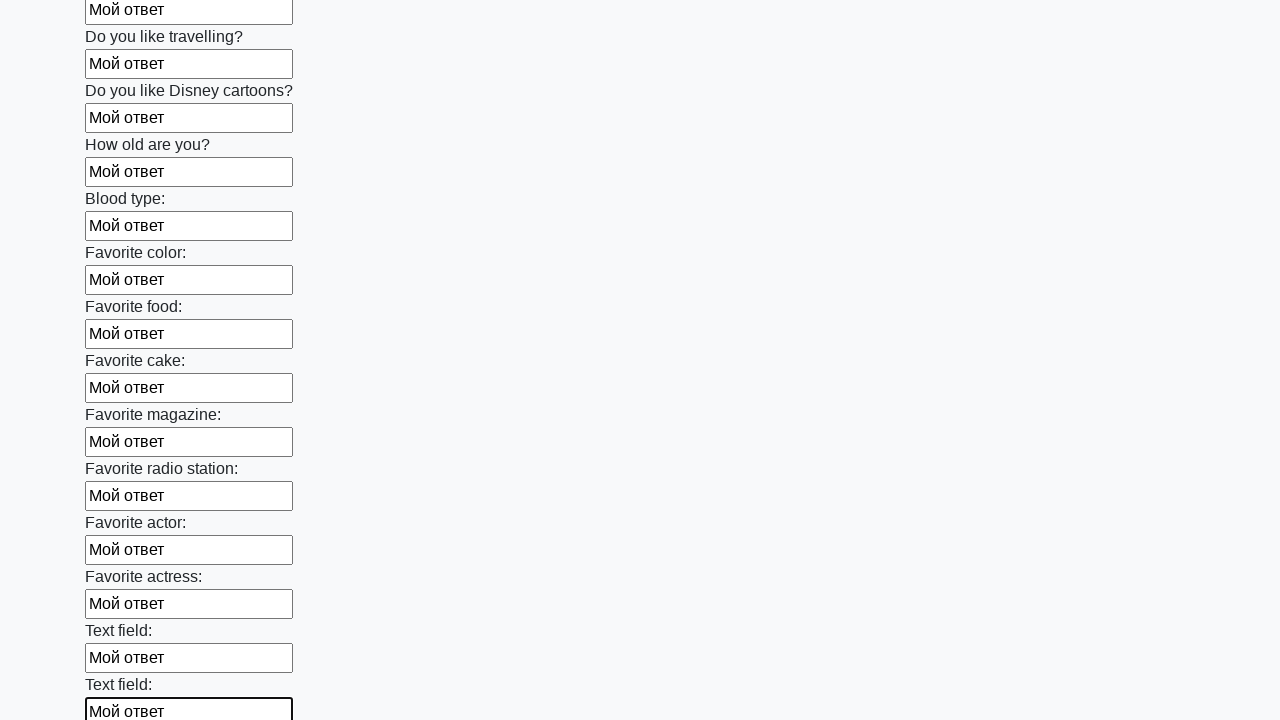

Filled an input field with 'Мой ответ' on .first_block input >> nth=28
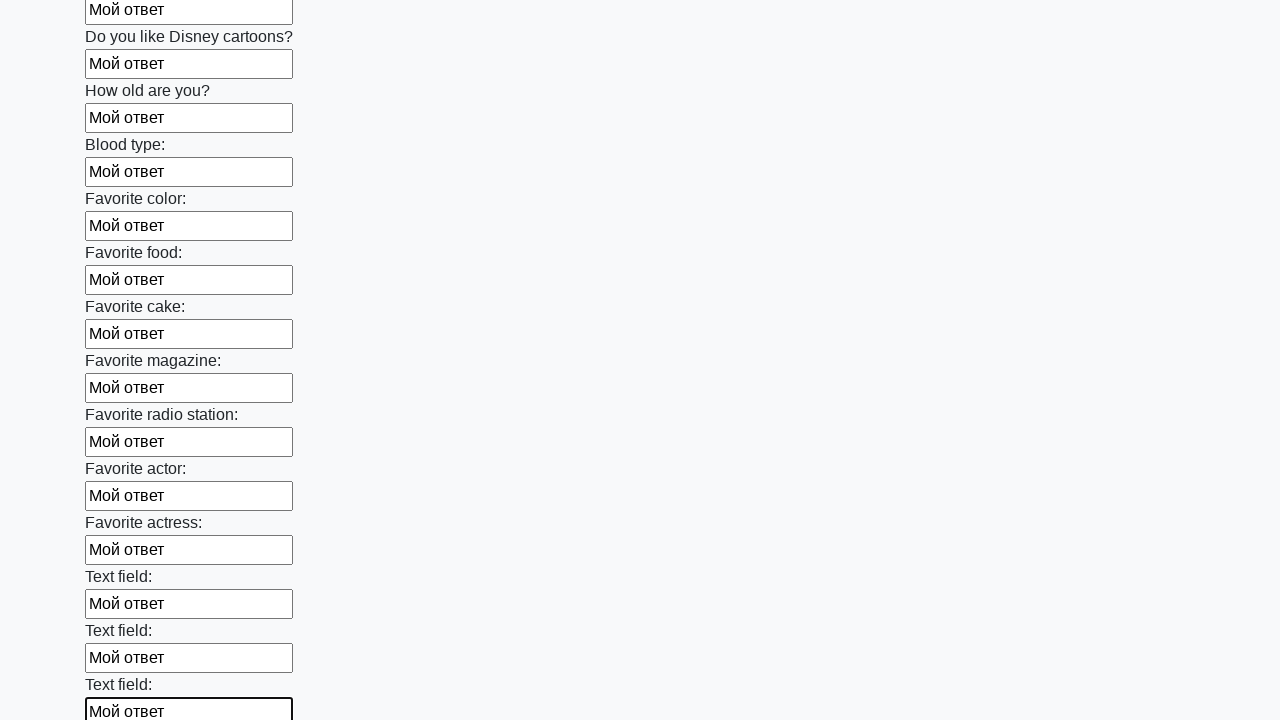

Filled an input field with 'Мой ответ' on .first_block input >> nth=29
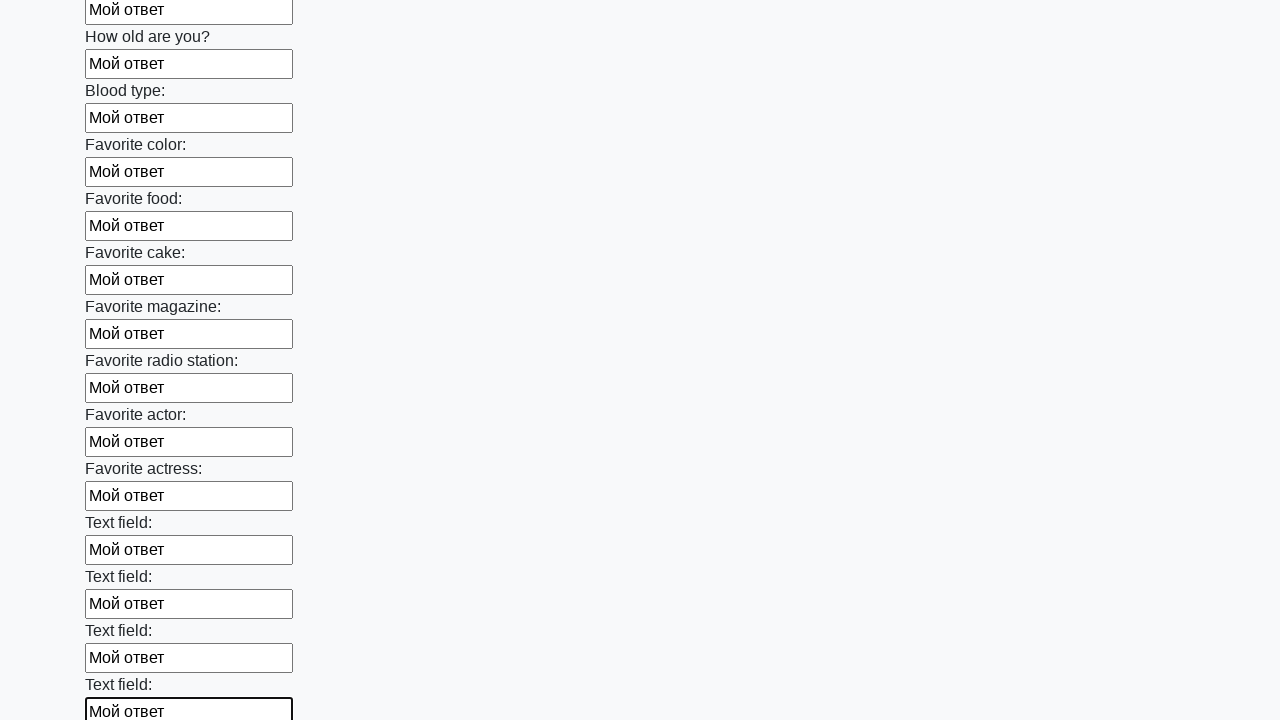

Filled an input field with 'Мой ответ' on .first_block input >> nth=30
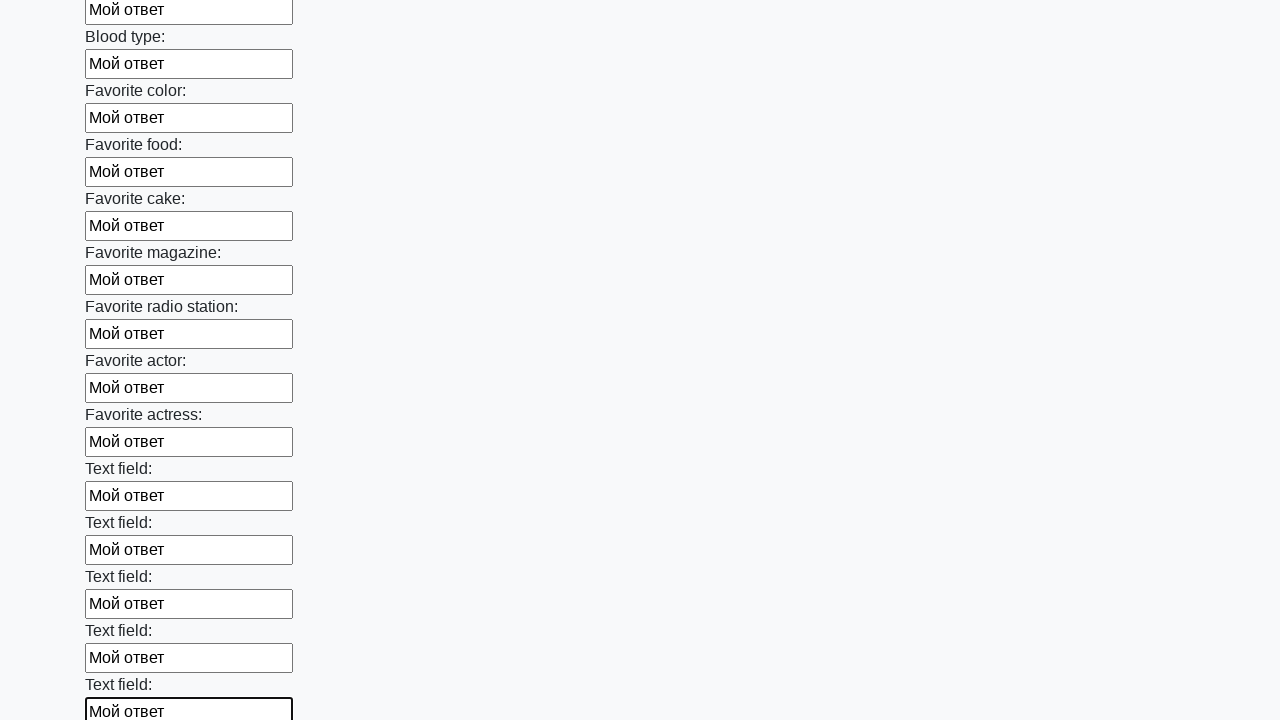

Filled an input field with 'Мой ответ' on .first_block input >> nth=31
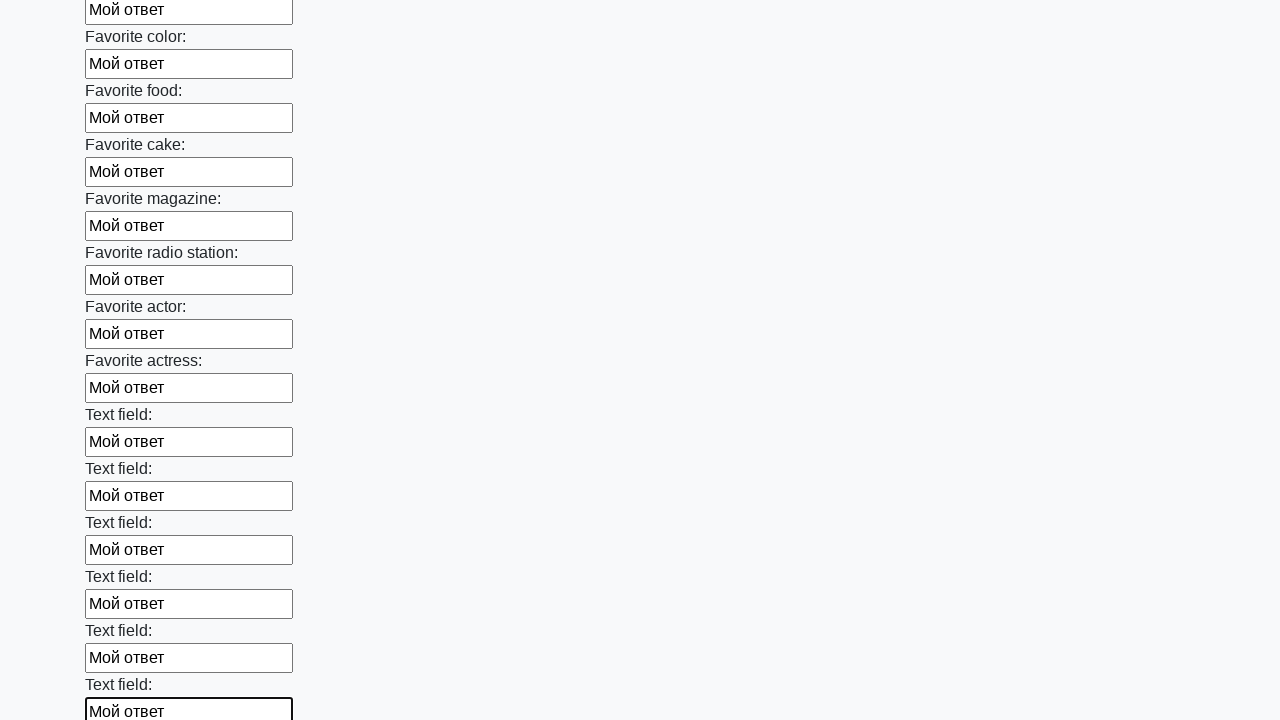

Filled an input field with 'Мой ответ' on .first_block input >> nth=32
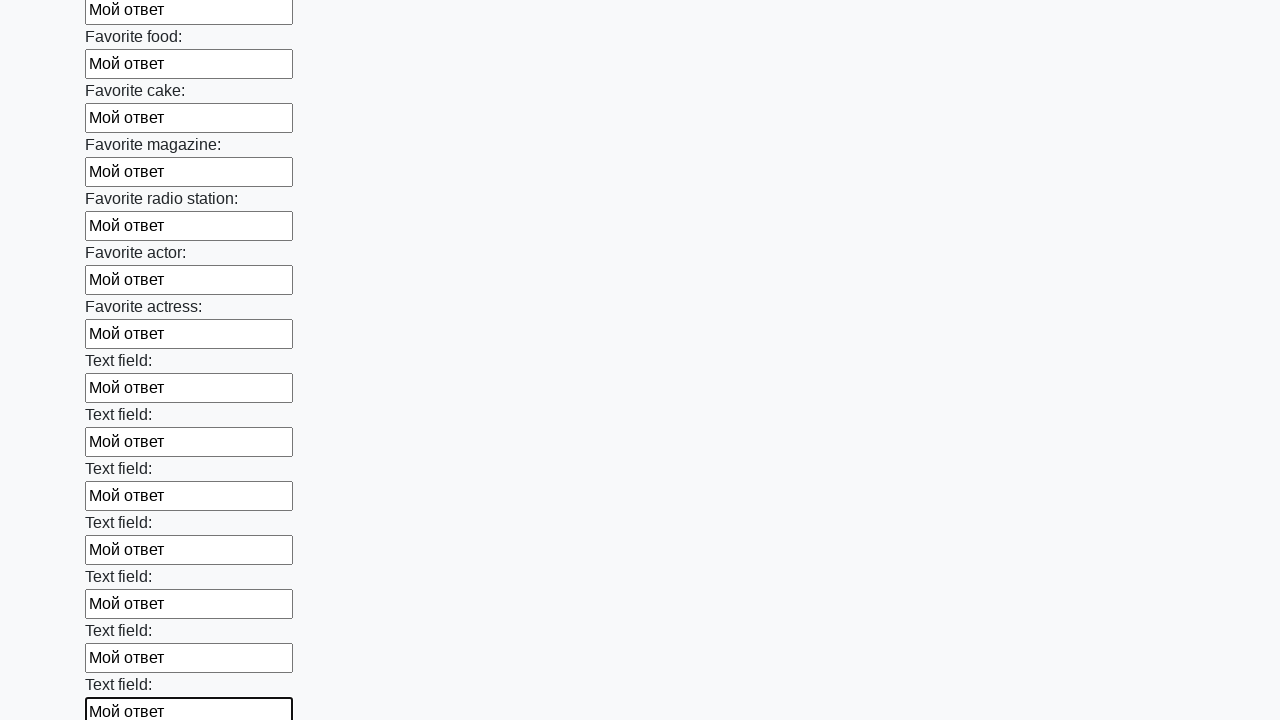

Filled an input field with 'Мой ответ' on .first_block input >> nth=33
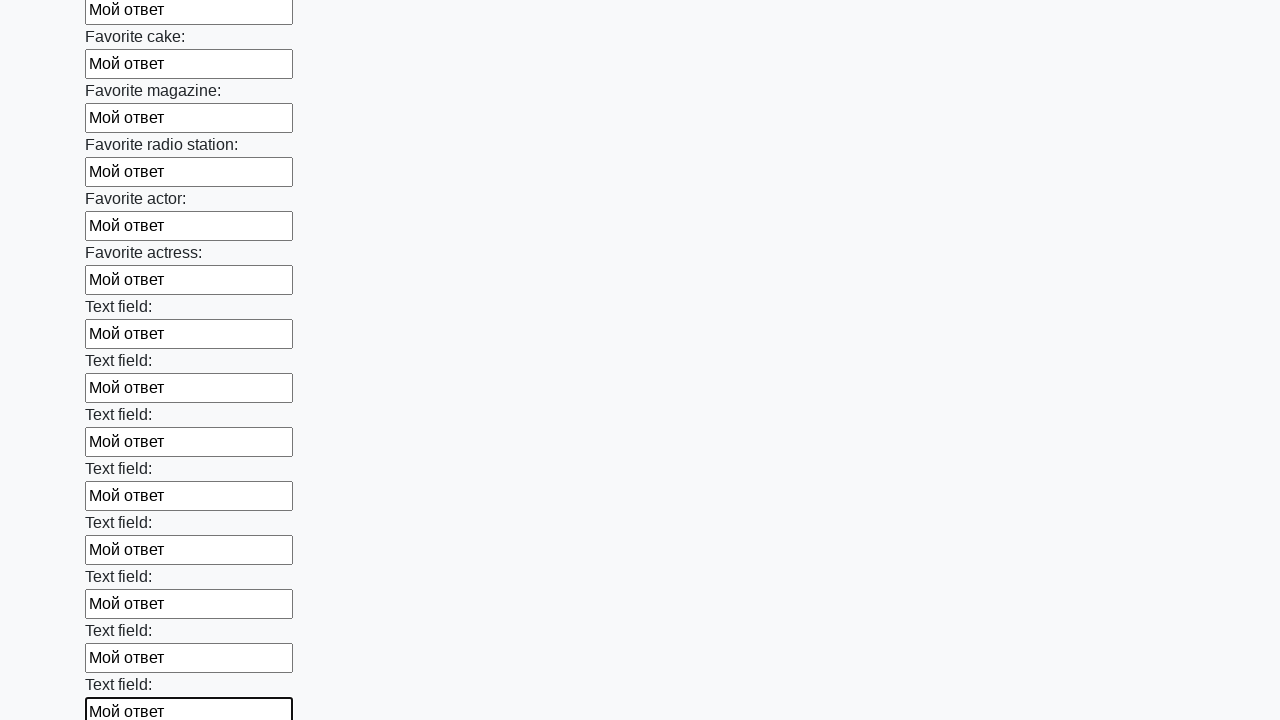

Filled an input field with 'Мой ответ' on .first_block input >> nth=34
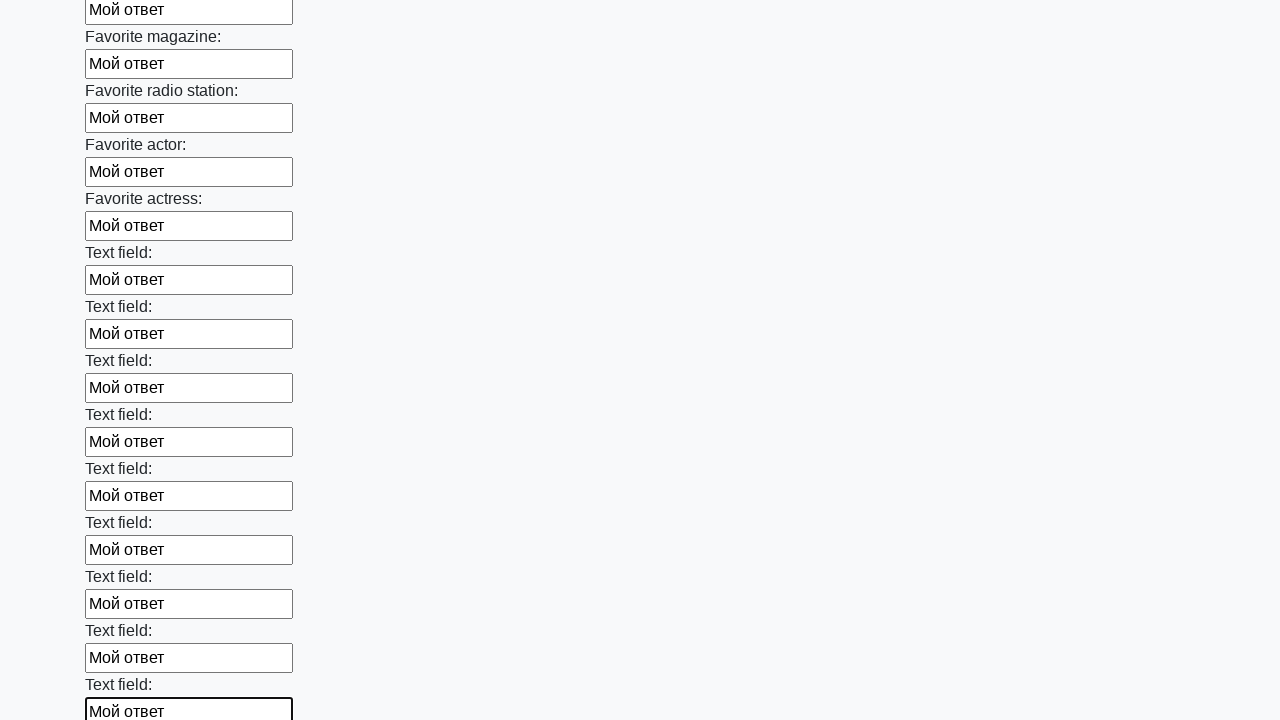

Filled an input field with 'Мой ответ' on .first_block input >> nth=35
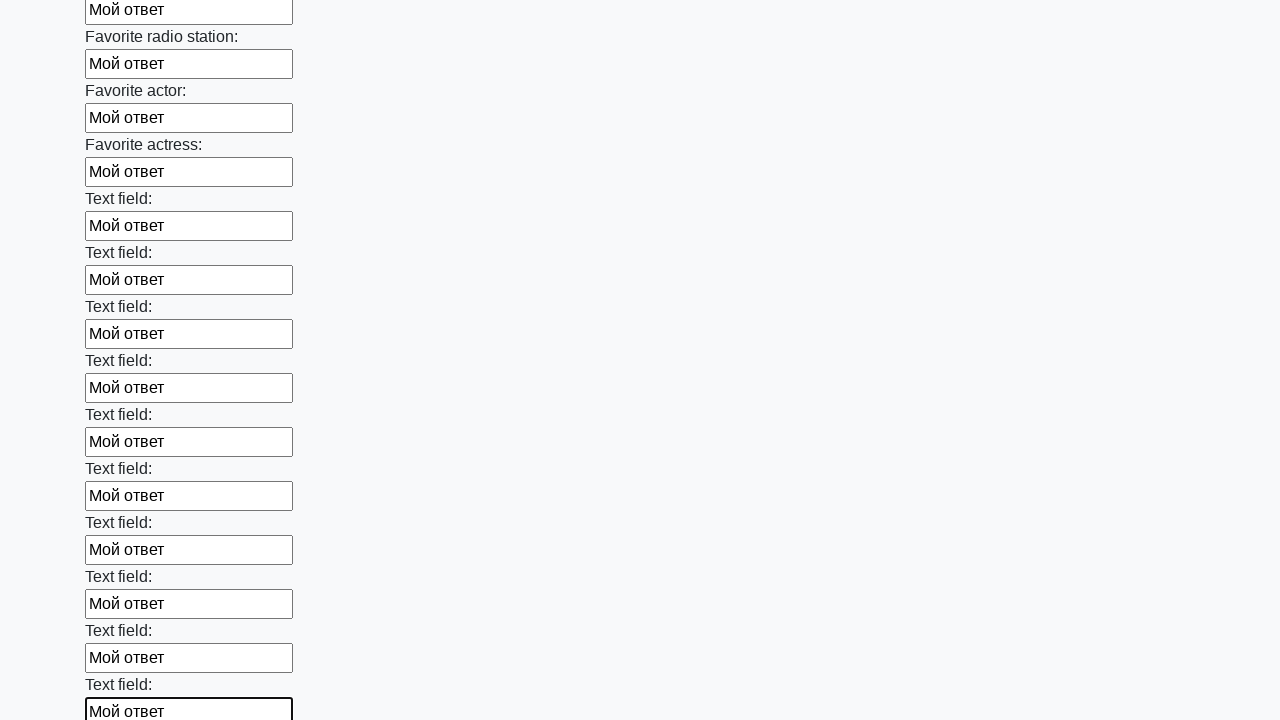

Filled an input field with 'Мой ответ' on .first_block input >> nth=36
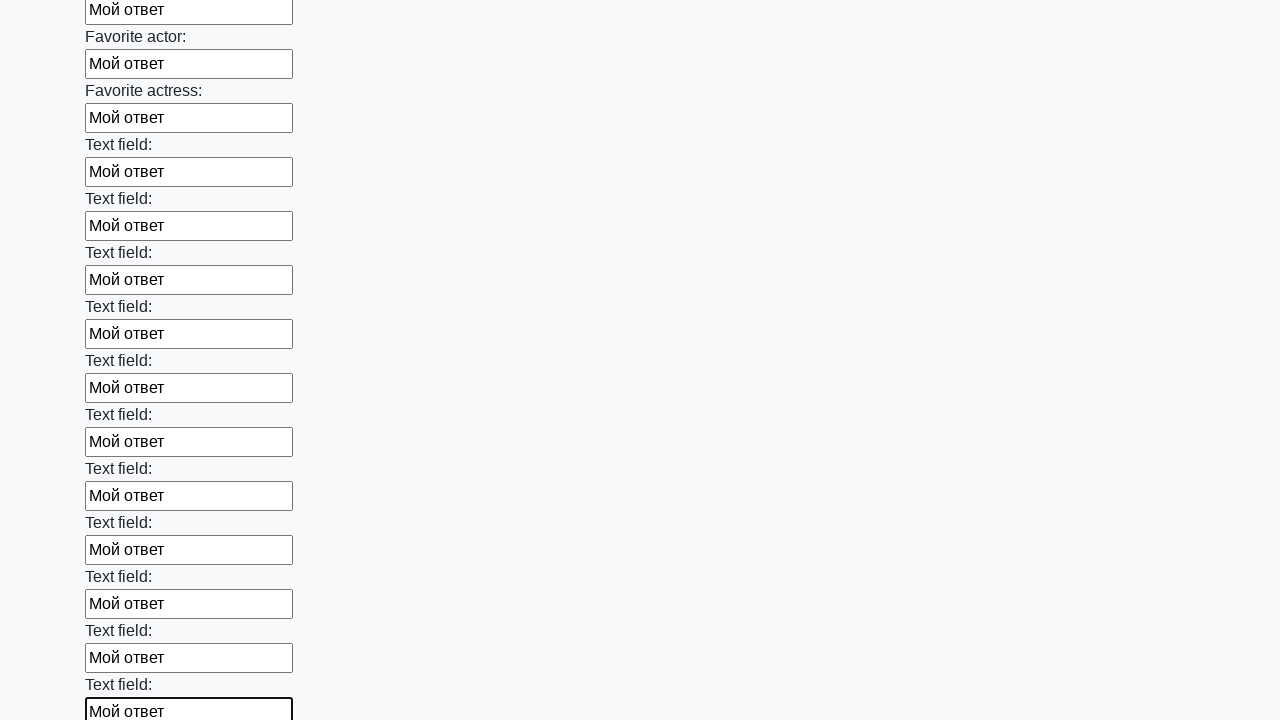

Filled an input field with 'Мой ответ' on .first_block input >> nth=37
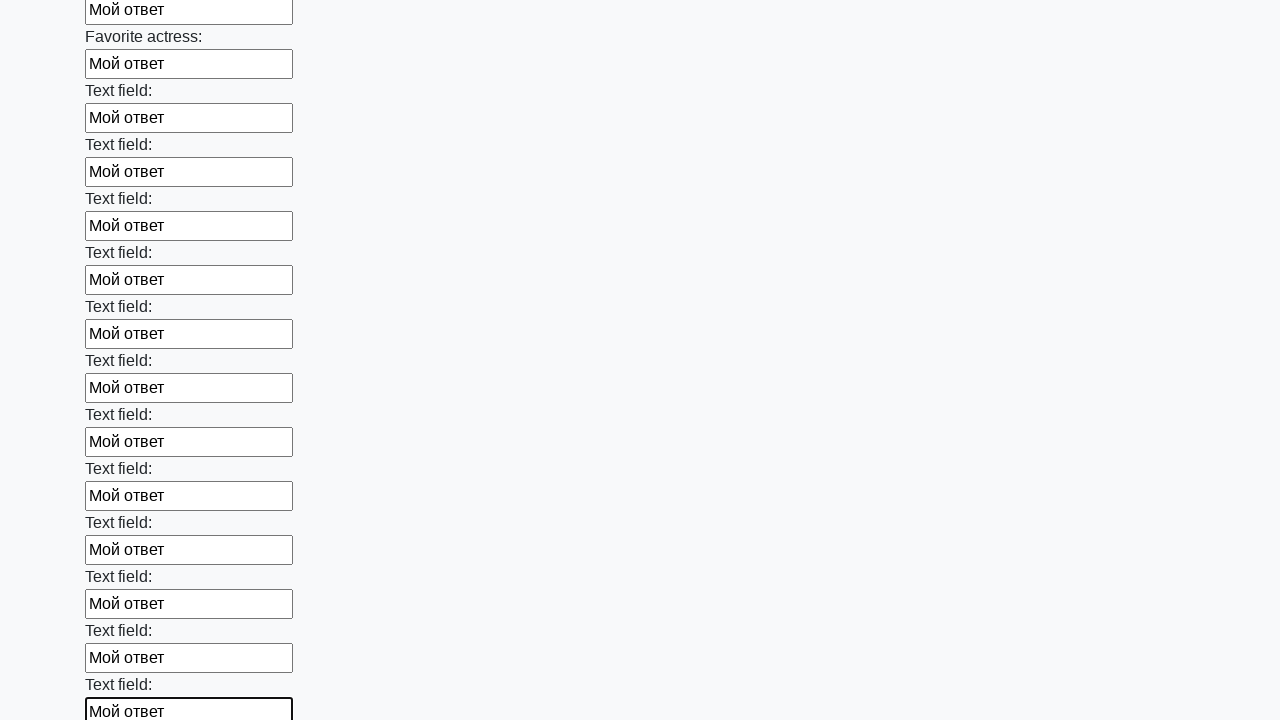

Filled an input field with 'Мой ответ' on .first_block input >> nth=38
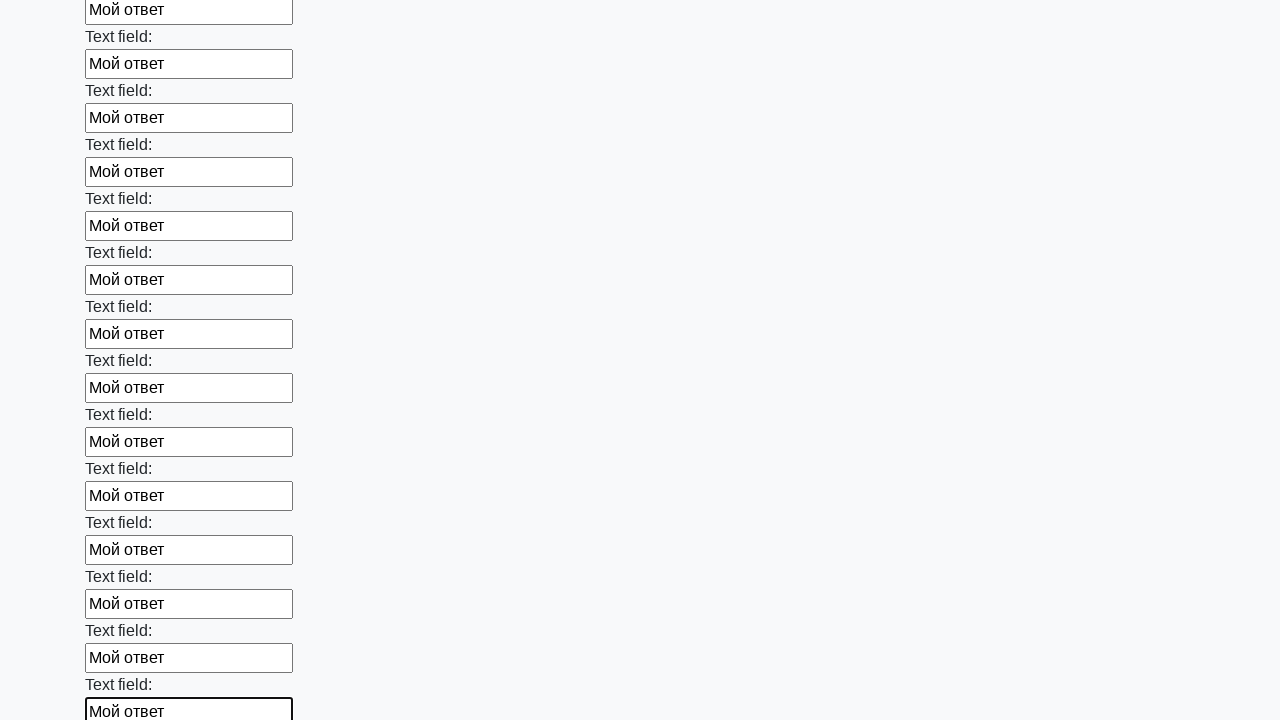

Filled an input field with 'Мой ответ' on .first_block input >> nth=39
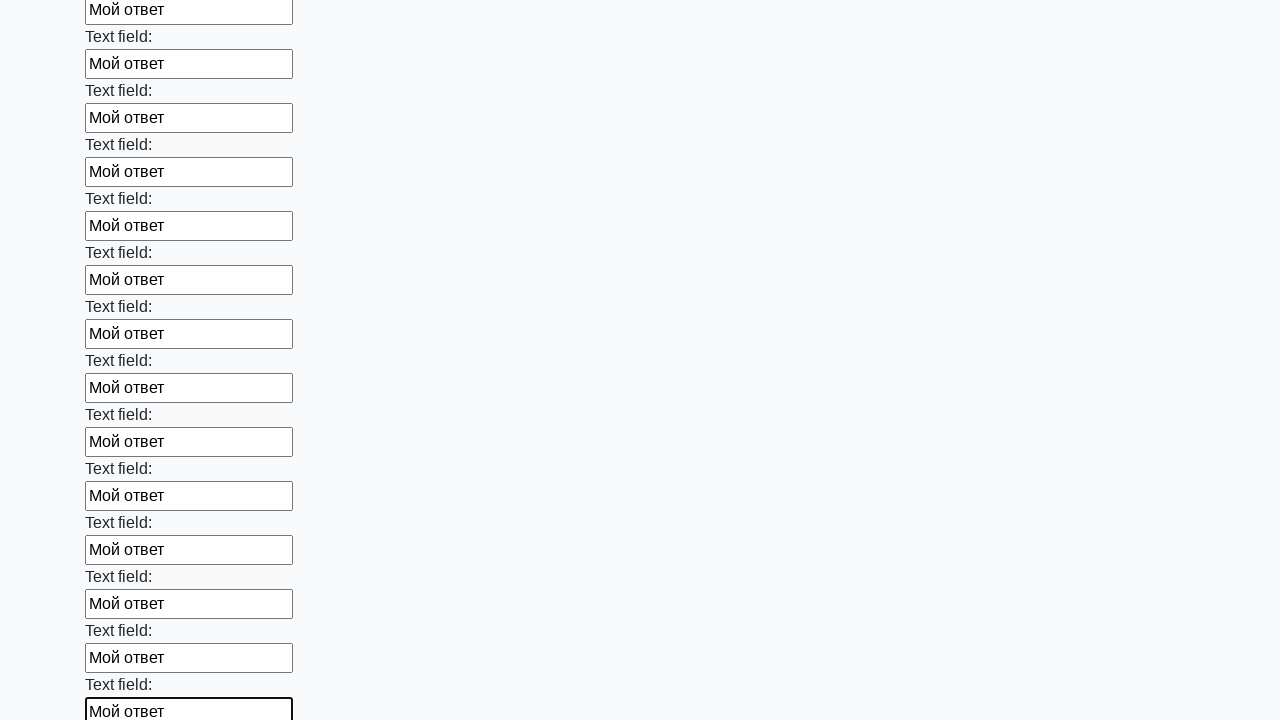

Filled an input field with 'Мой ответ' on .first_block input >> nth=40
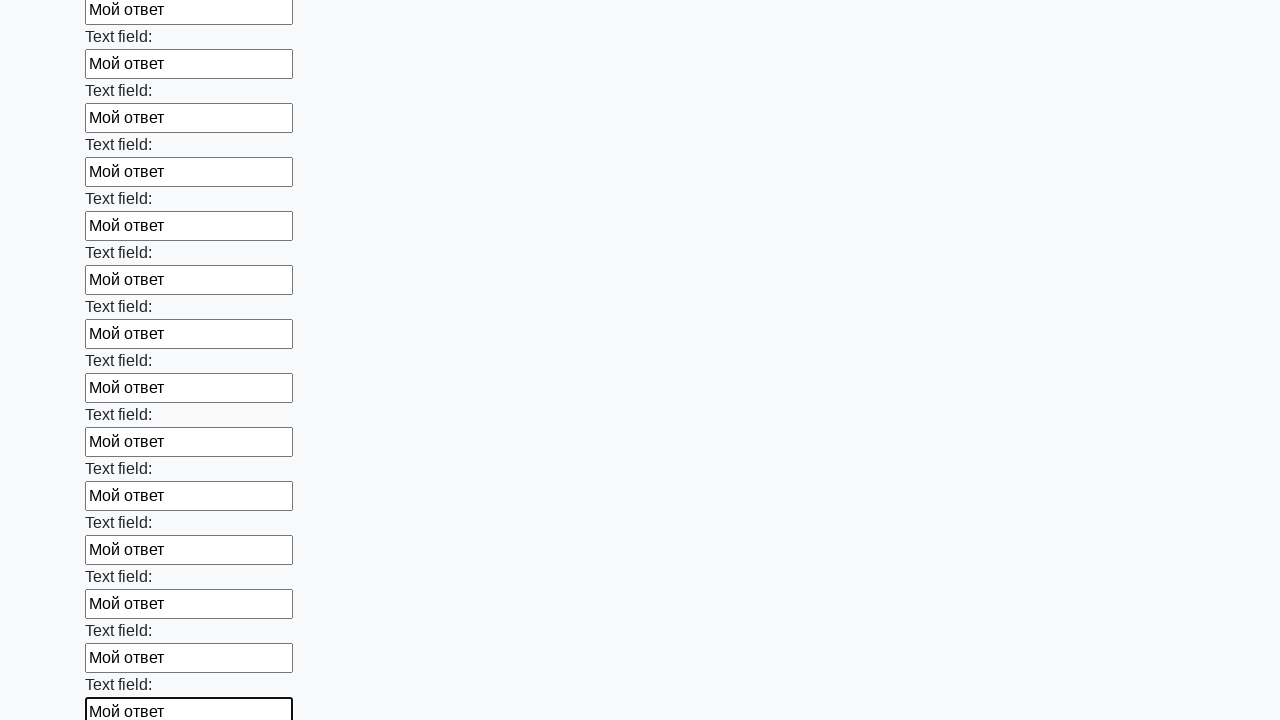

Filled an input field with 'Мой ответ' on .first_block input >> nth=41
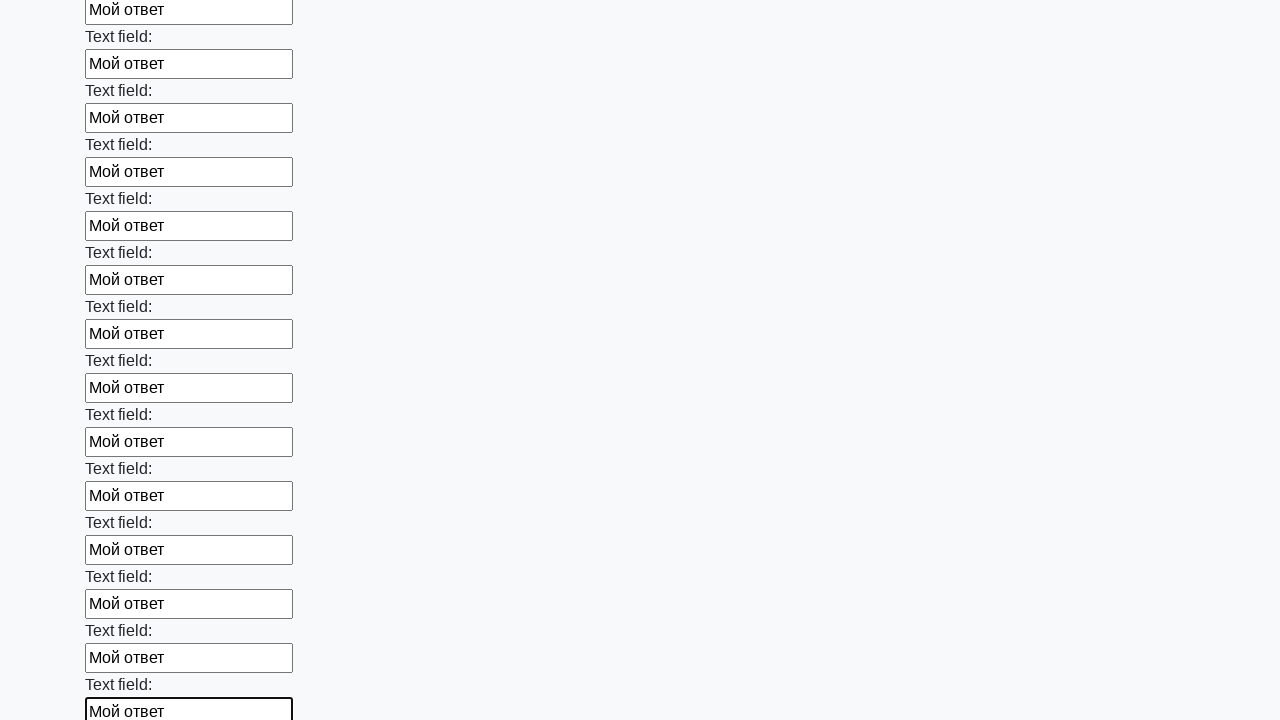

Filled an input field with 'Мой ответ' on .first_block input >> nth=42
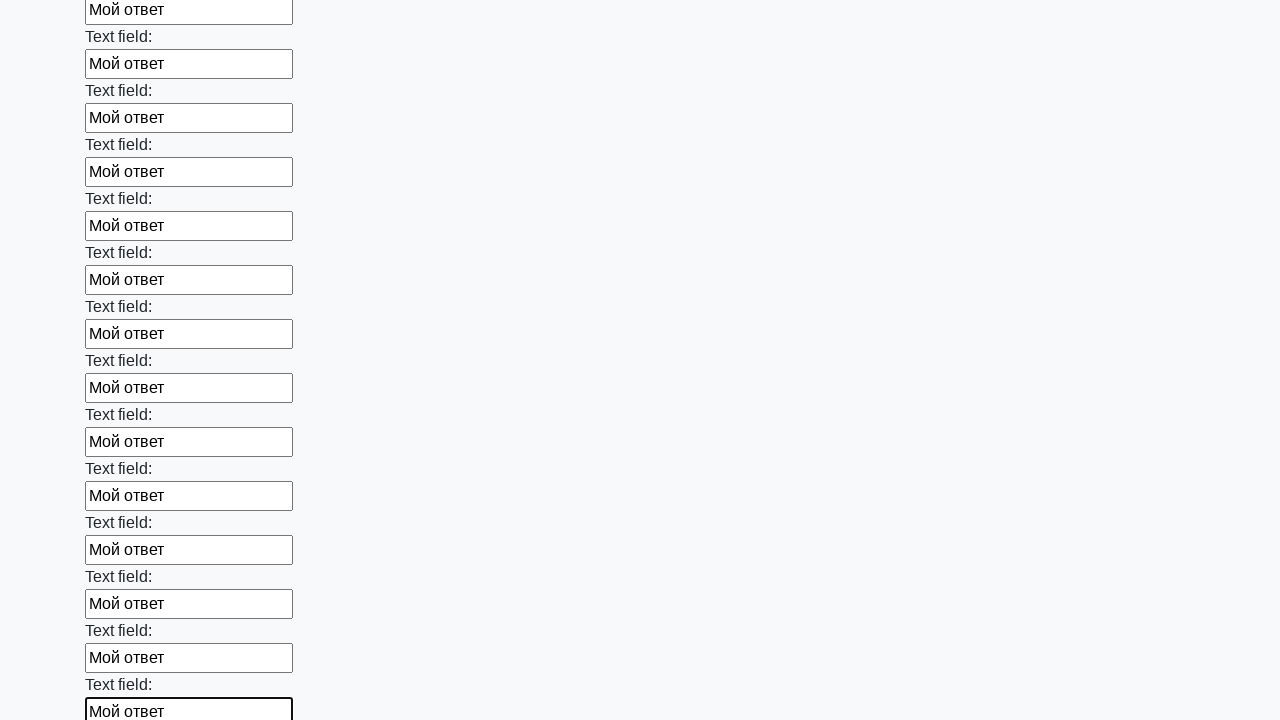

Filled an input field with 'Мой ответ' on .first_block input >> nth=43
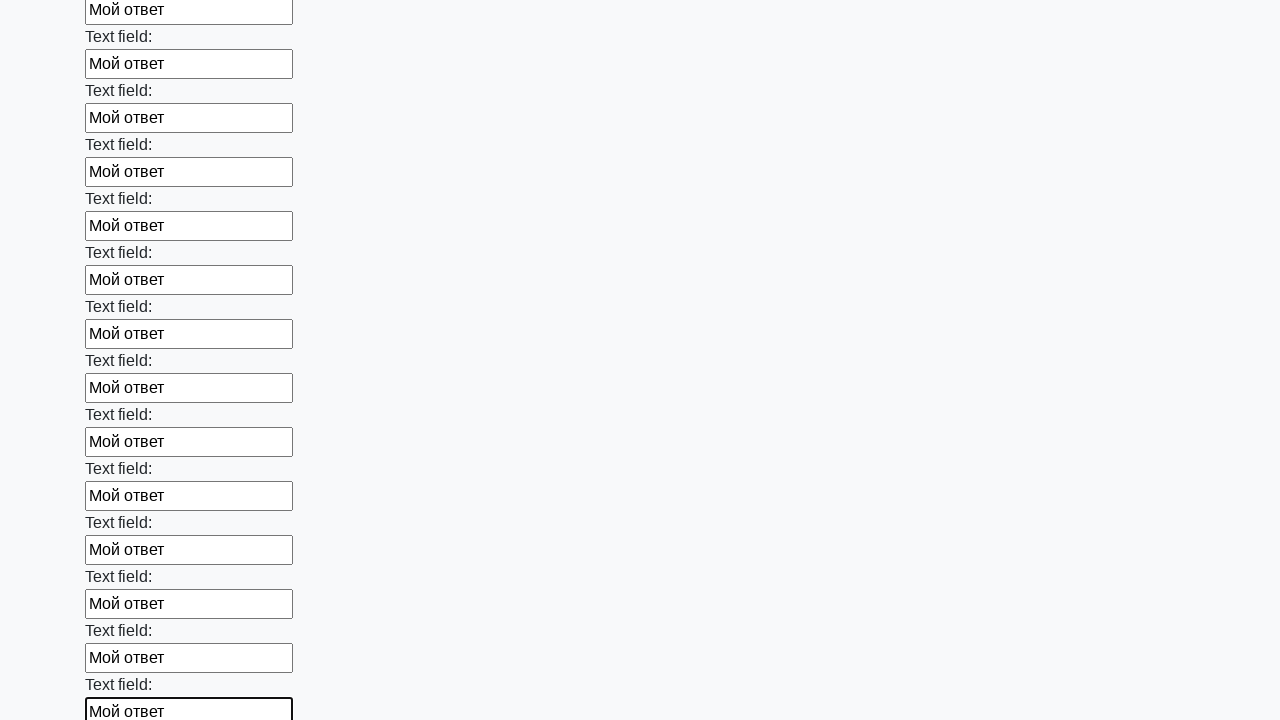

Filled an input field with 'Мой ответ' on .first_block input >> nth=44
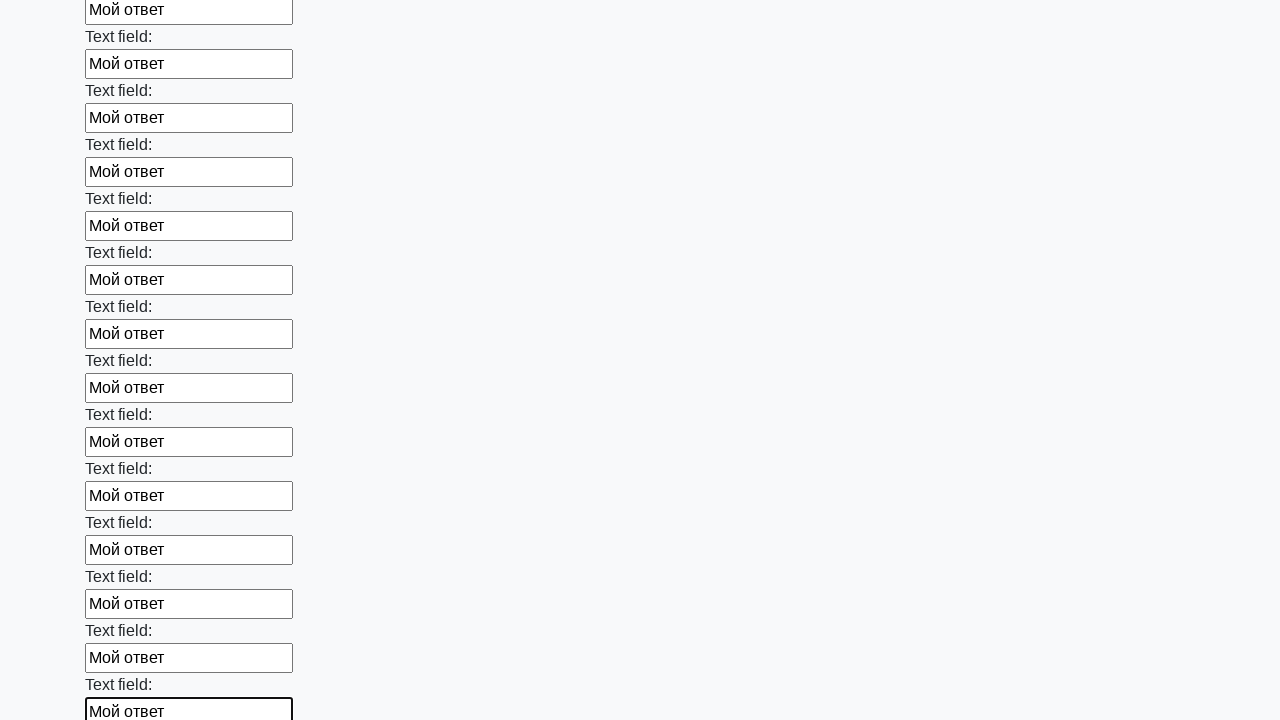

Filled an input field with 'Мой ответ' on .first_block input >> nth=45
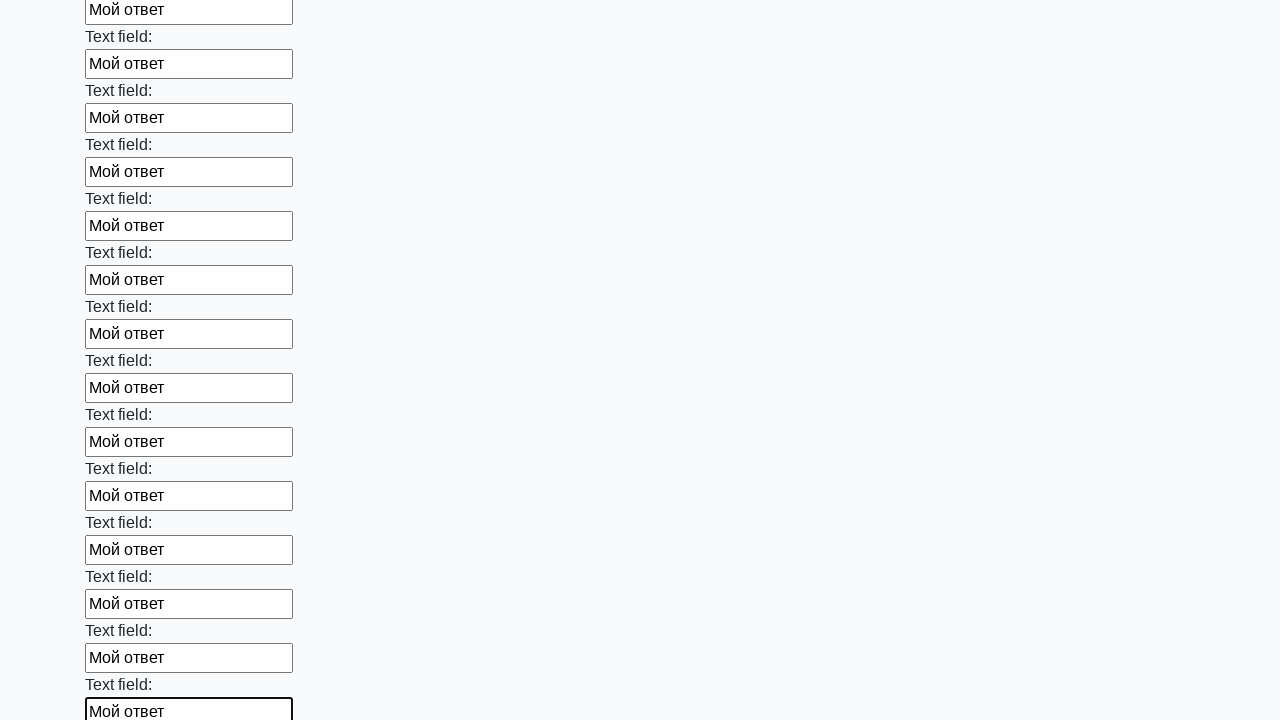

Filled an input field with 'Мой ответ' on .first_block input >> nth=46
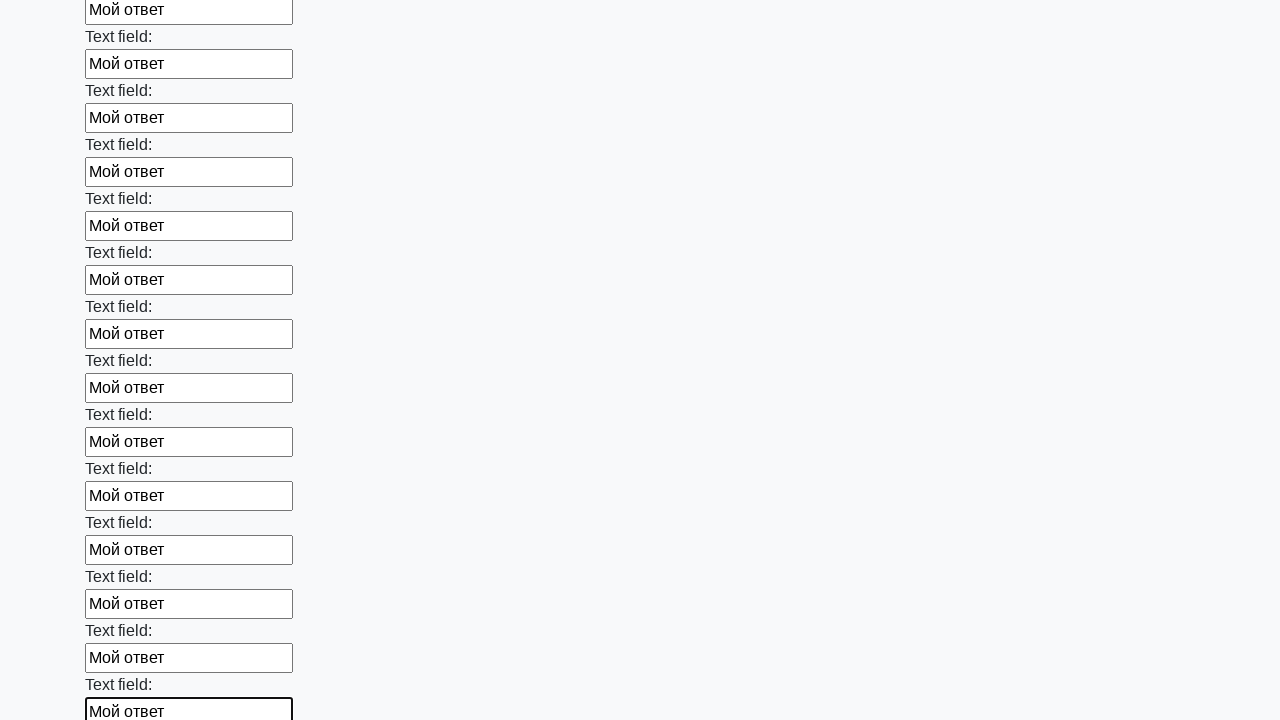

Filled an input field with 'Мой ответ' on .first_block input >> nth=47
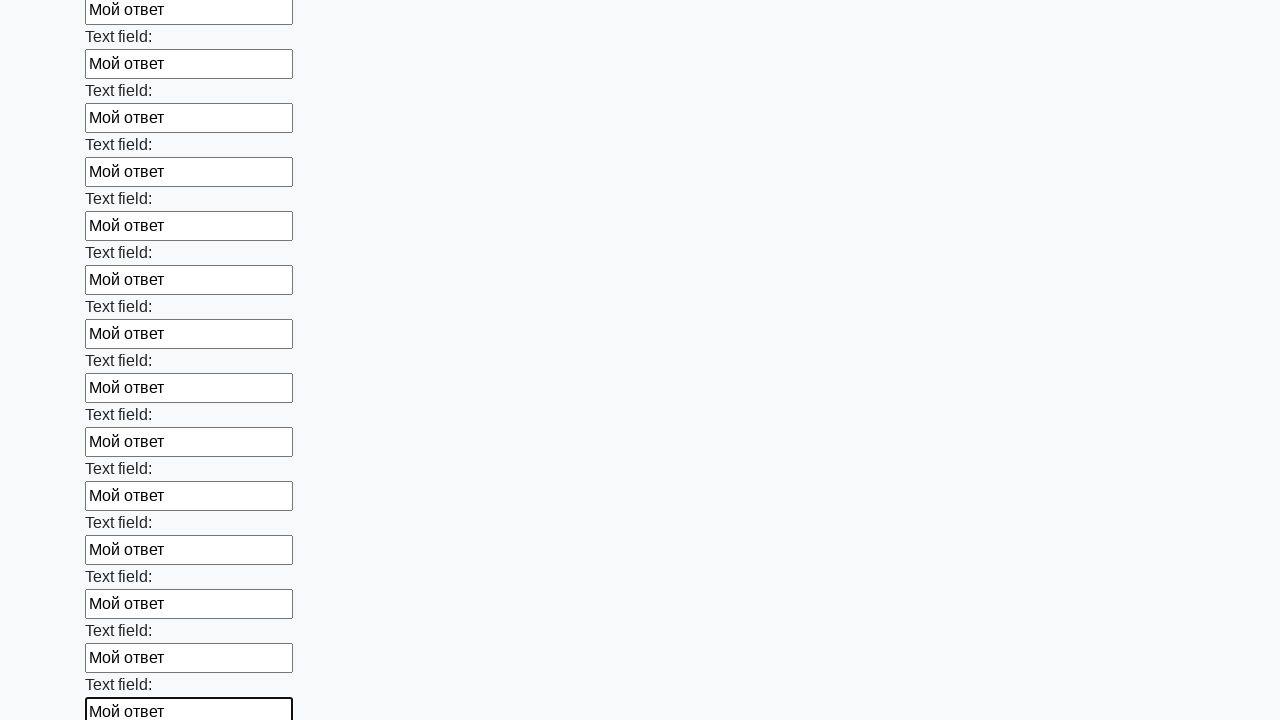

Filled an input field with 'Мой ответ' on .first_block input >> nth=48
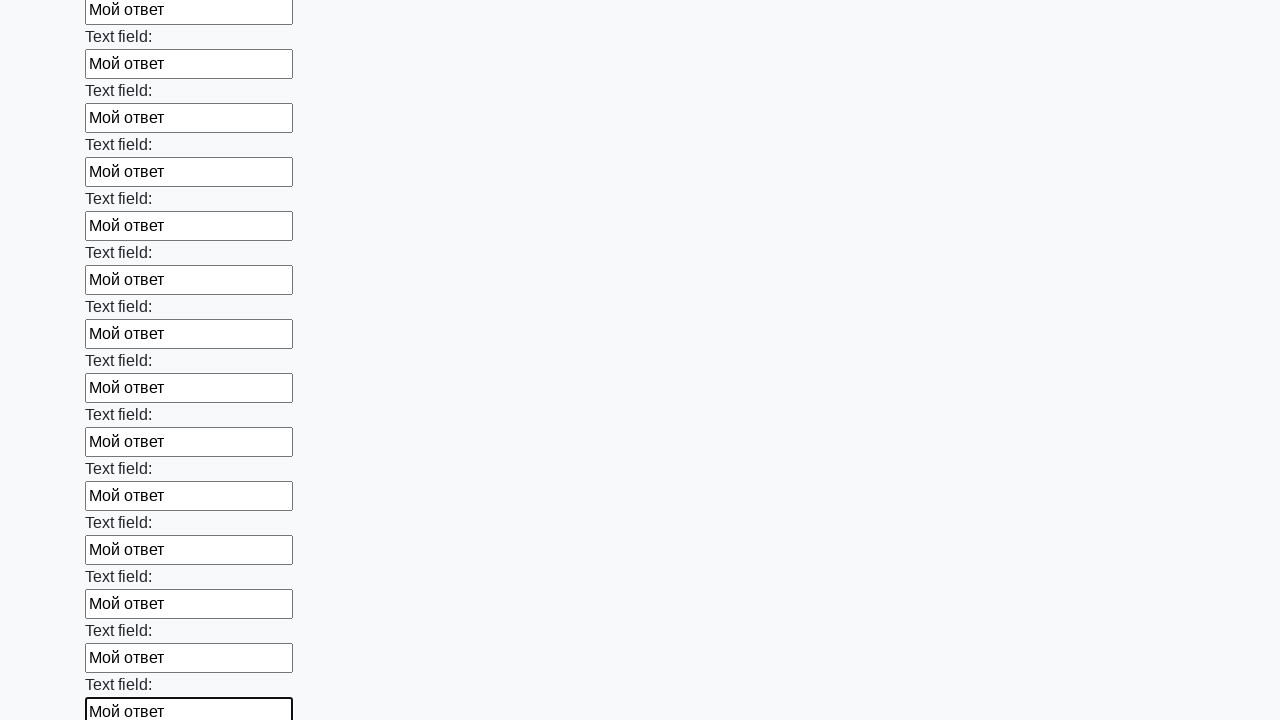

Filled an input field with 'Мой ответ' on .first_block input >> nth=49
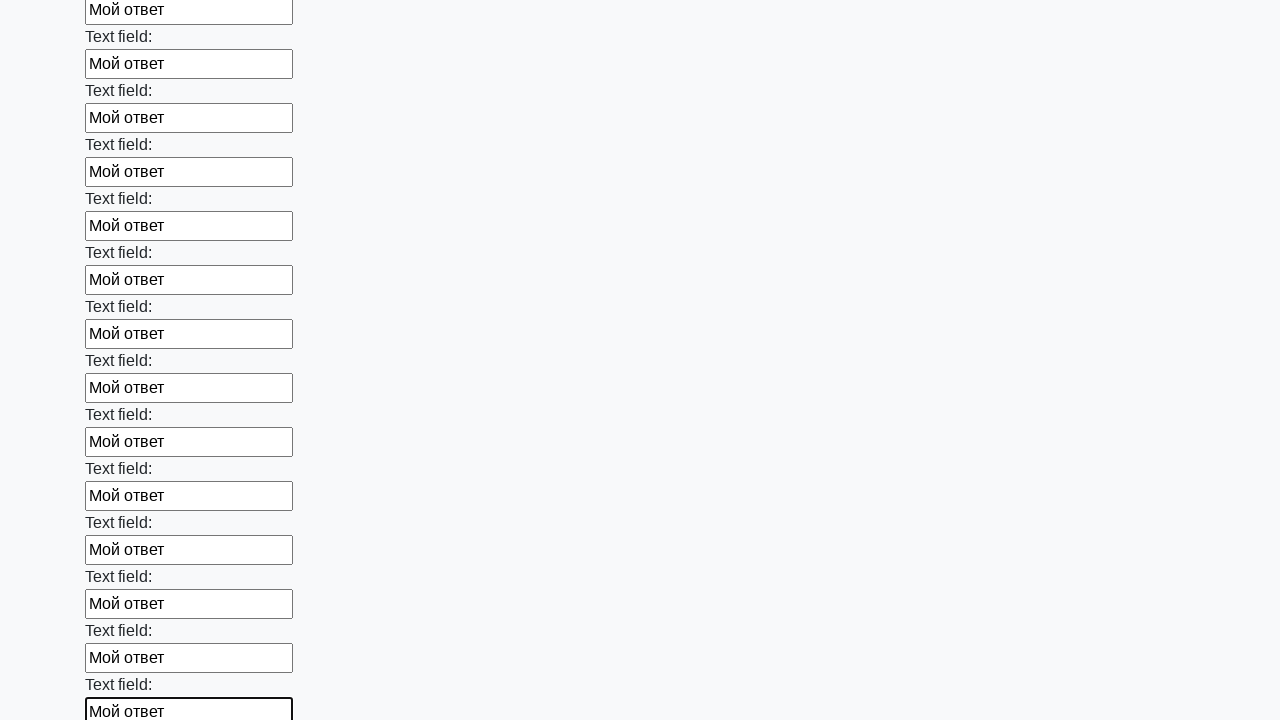

Filled an input field with 'Мой ответ' on .first_block input >> nth=50
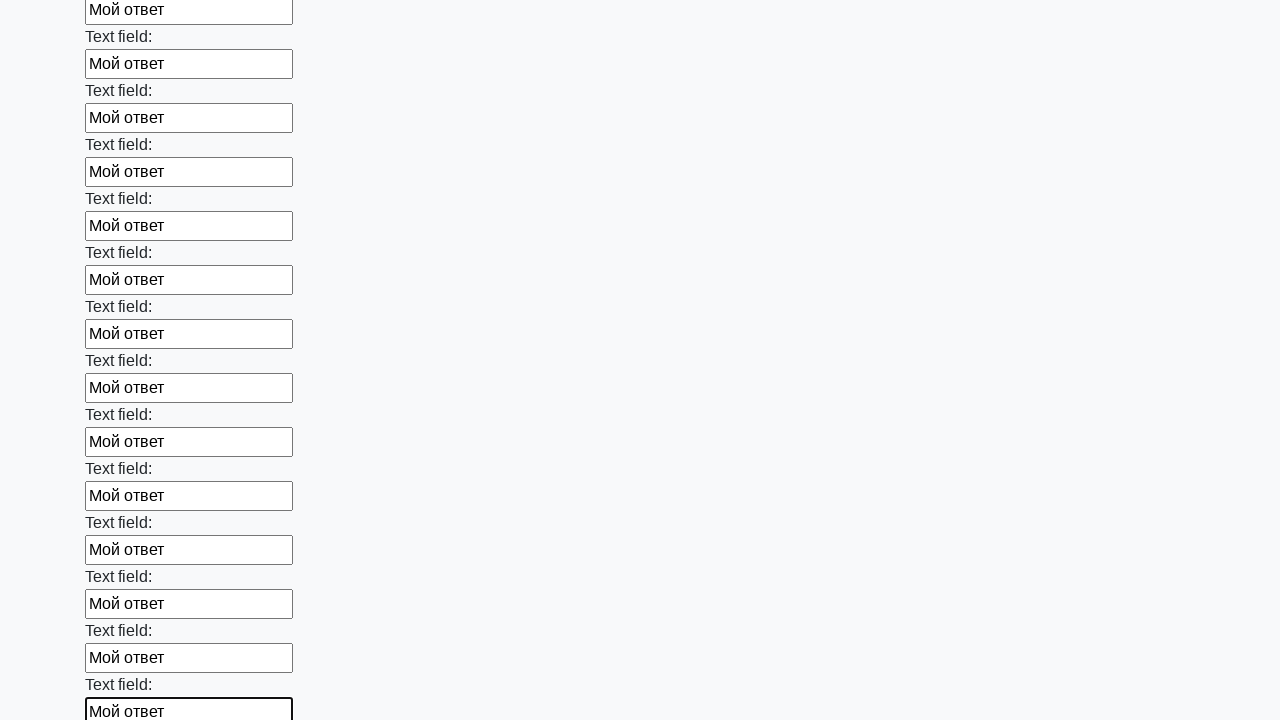

Filled an input field with 'Мой ответ' on .first_block input >> nth=51
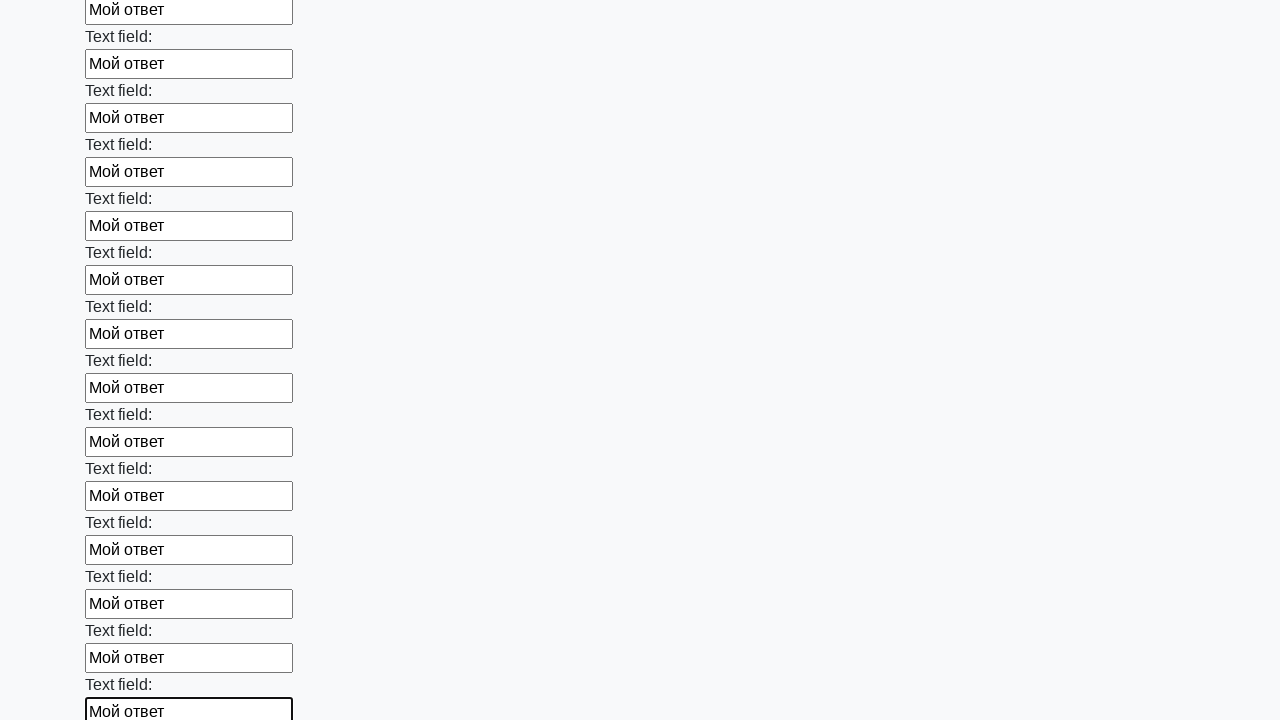

Filled an input field with 'Мой ответ' on .first_block input >> nth=52
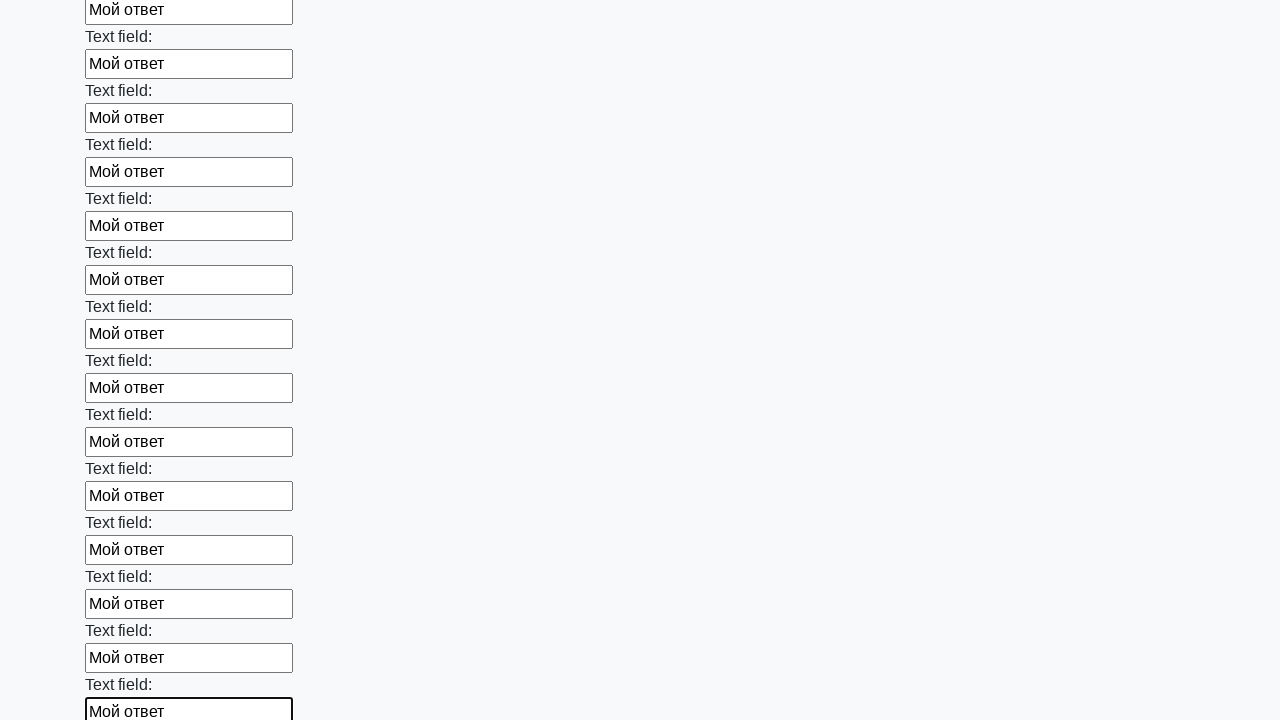

Filled an input field with 'Мой ответ' on .first_block input >> nth=53
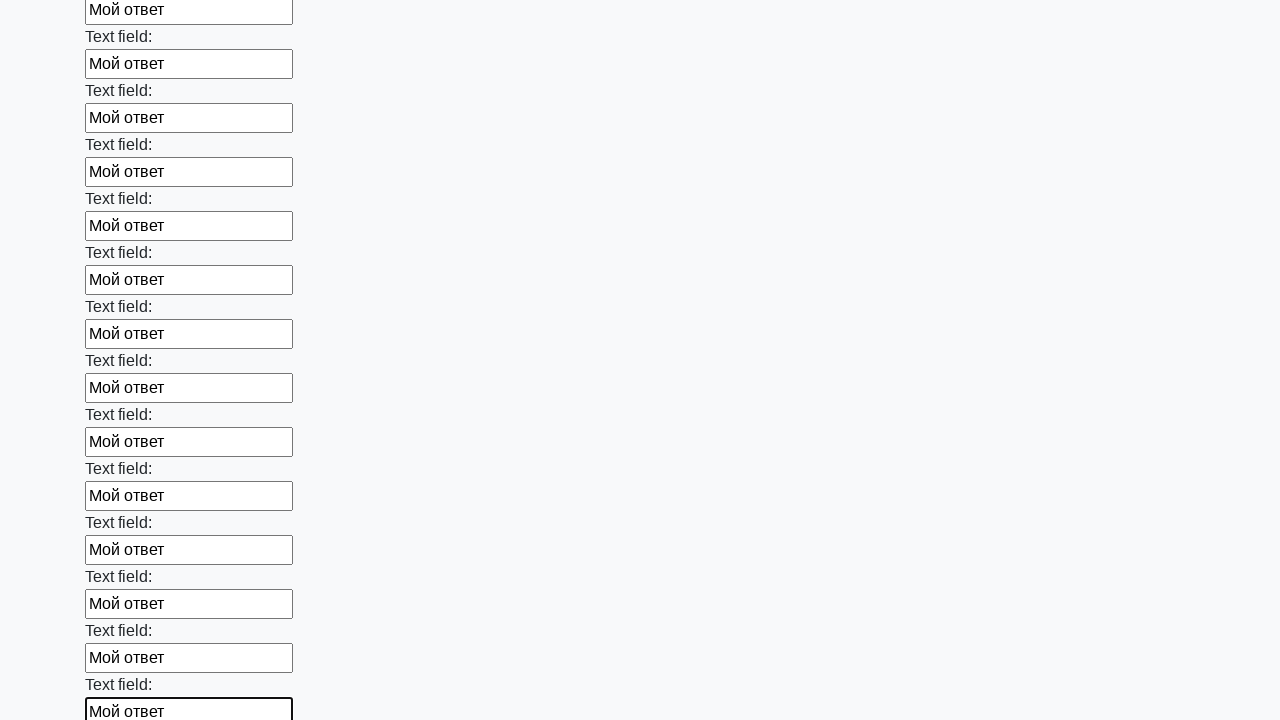

Filled an input field with 'Мой ответ' on .first_block input >> nth=54
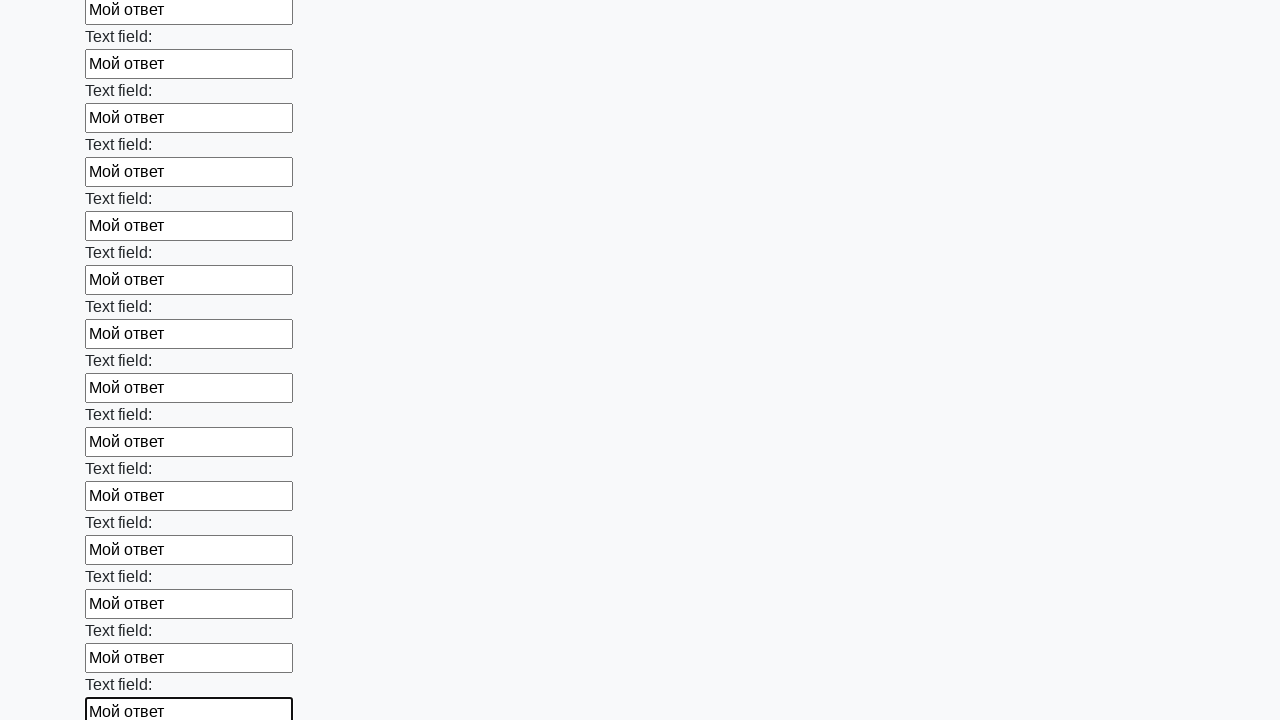

Filled an input field with 'Мой ответ' on .first_block input >> nth=55
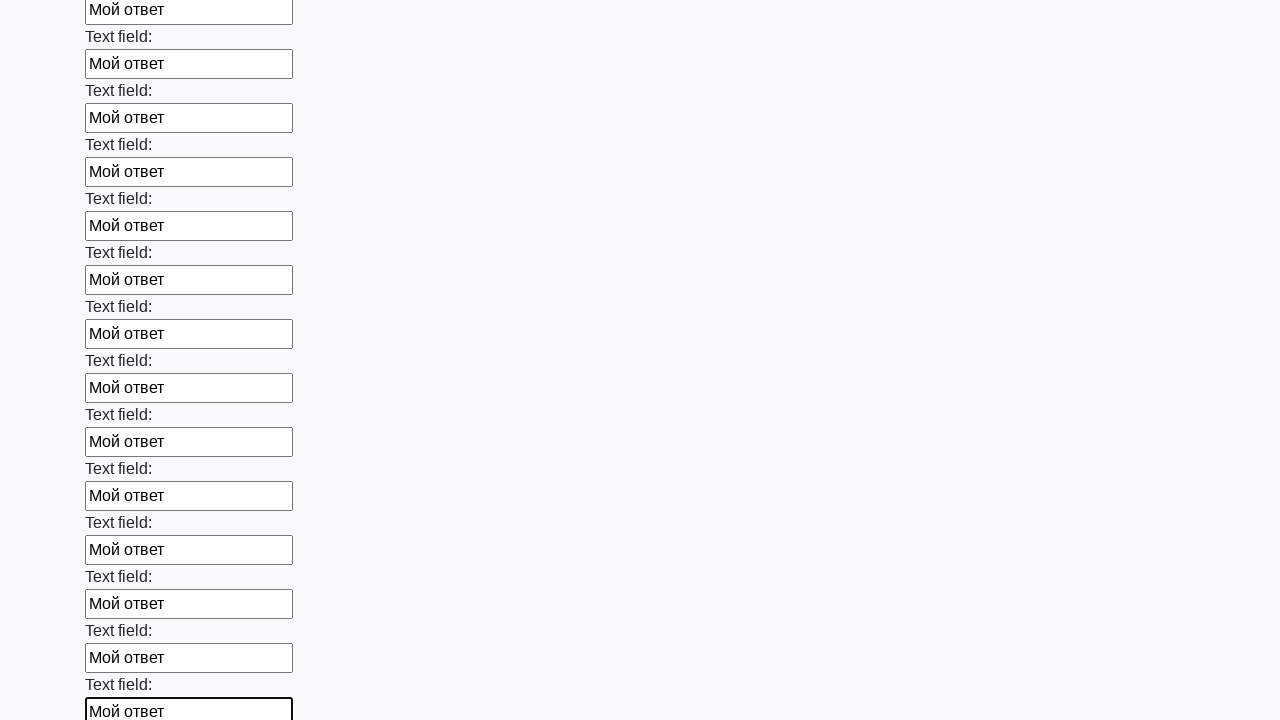

Filled an input field with 'Мой ответ' on .first_block input >> nth=56
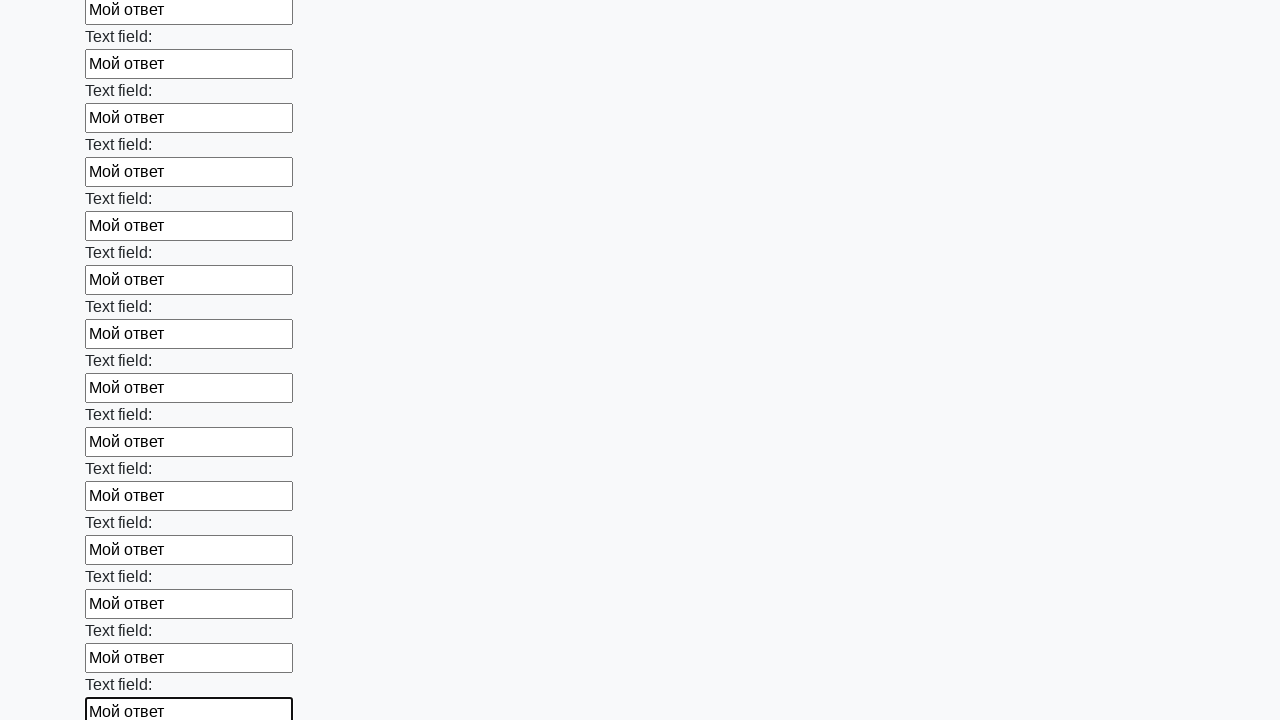

Filled an input field with 'Мой ответ' on .first_block input >> nth=57
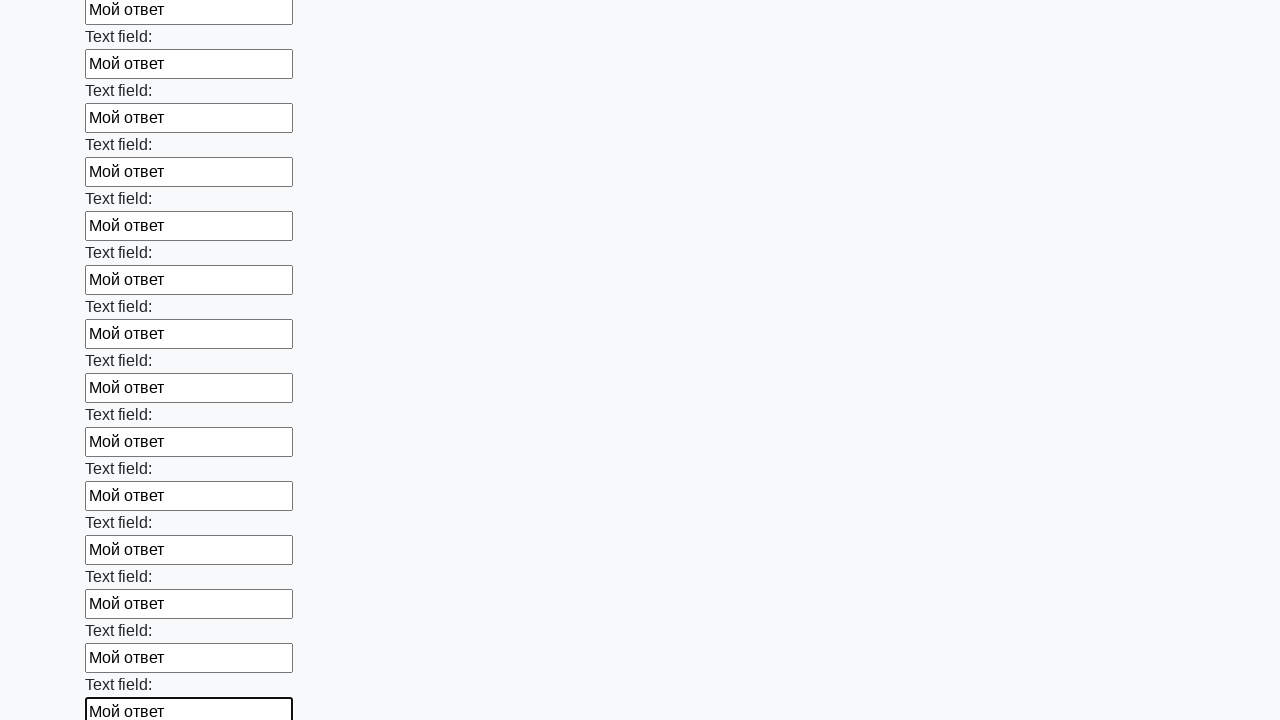

Filled an input field with 'Мой ответ' on .first_block input >> nth=58
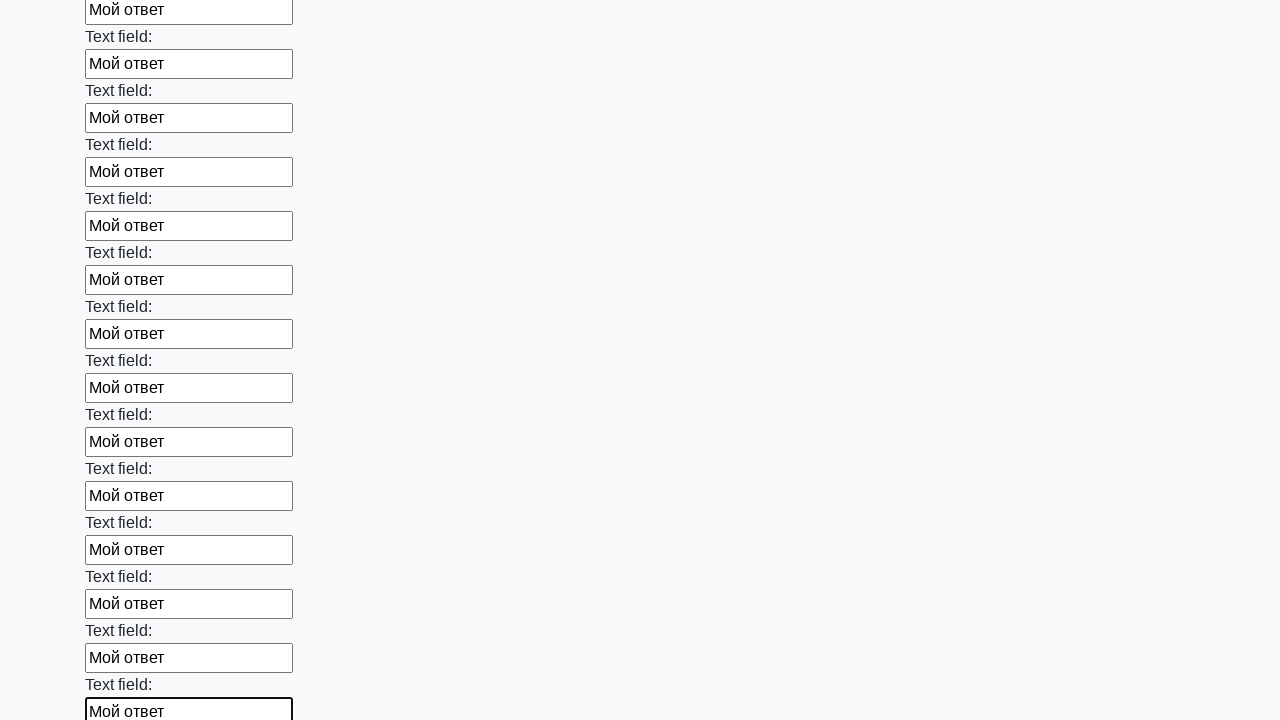

Filled an input field with 'Мой ответ' on .first_block input >> nth=59
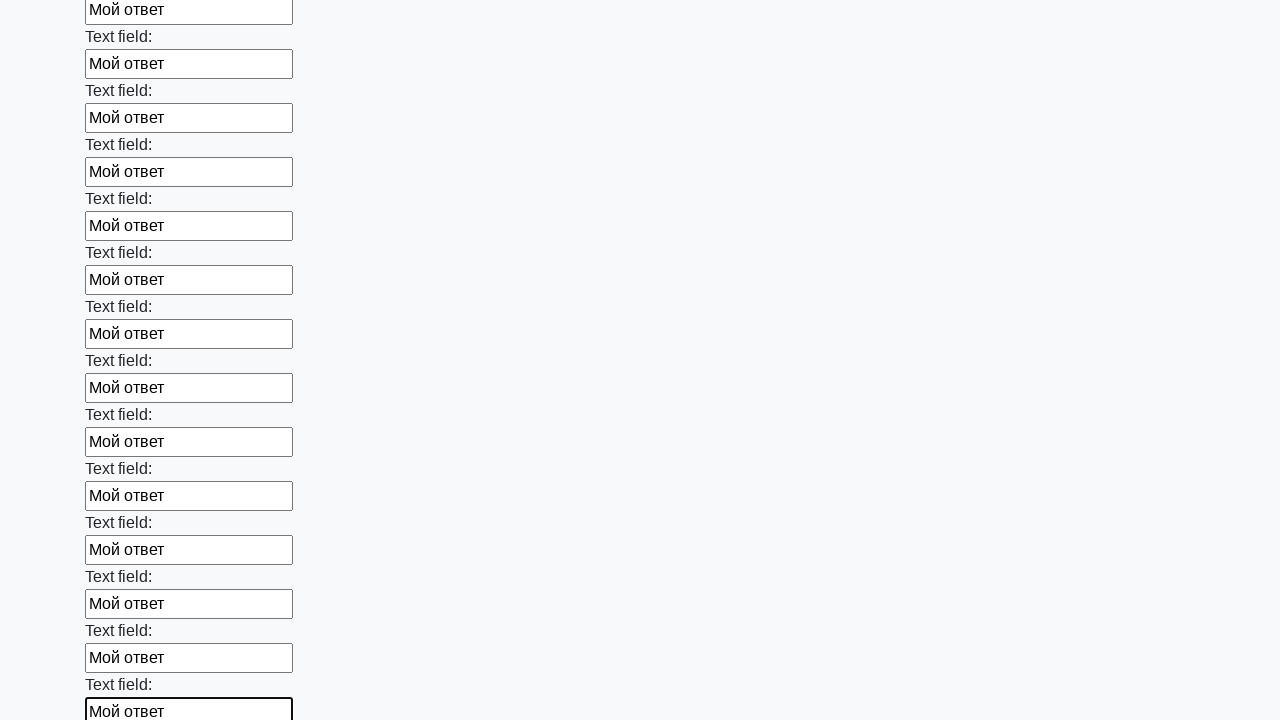

Filled an input field with 'Мой ответ' on .first_block input >> nth=60
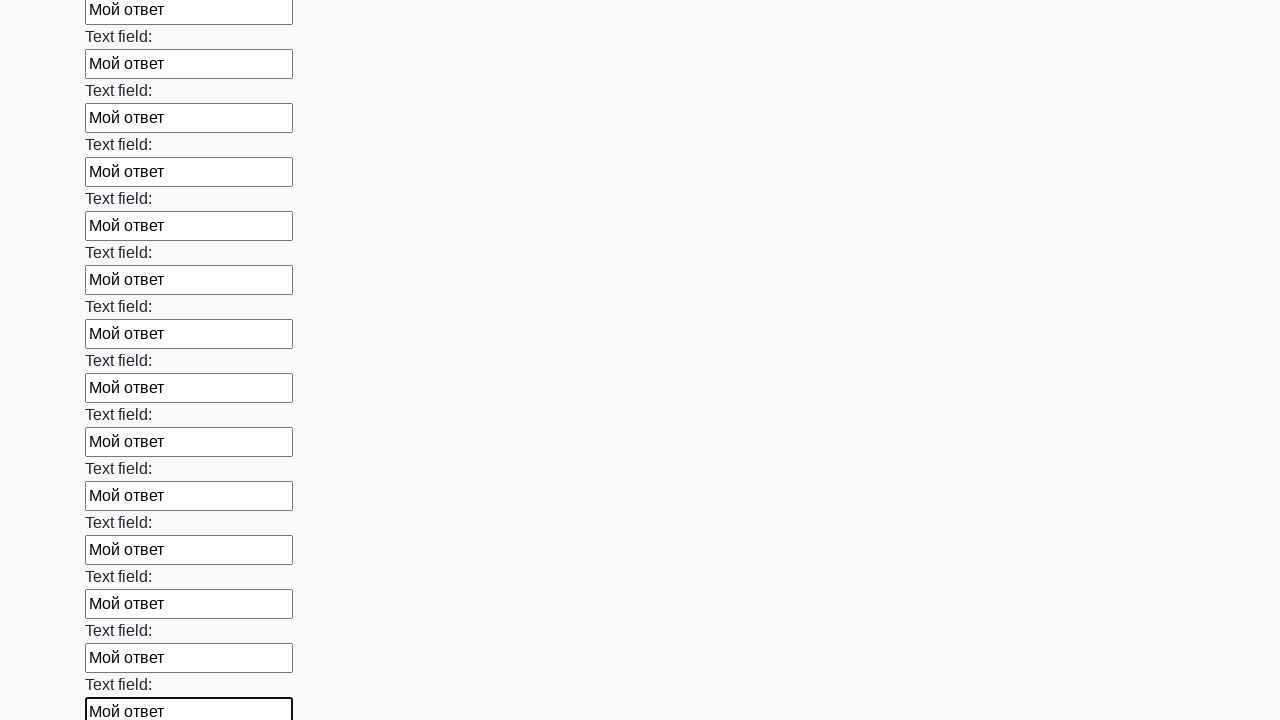

Filled an input field with 'Мой ответ' on .first_block input >> nth=61
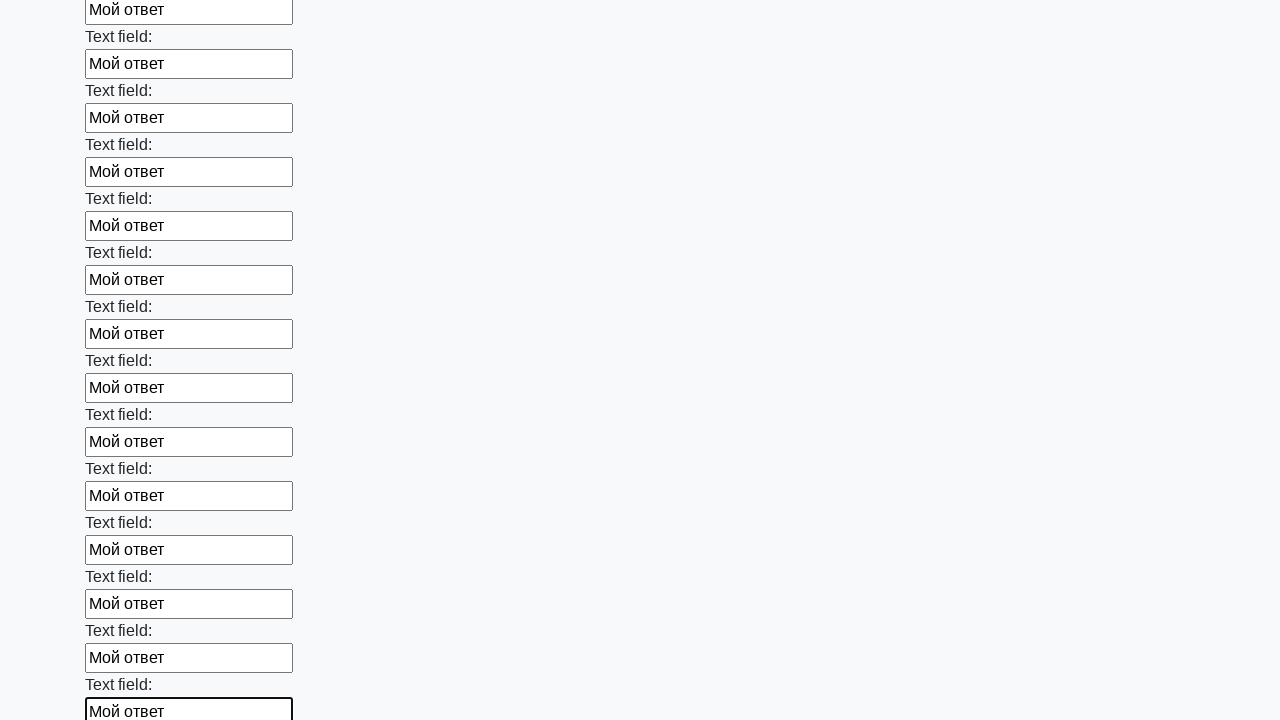

Filled an input field with 'Мой ответ' on .first_block input >> nth=62
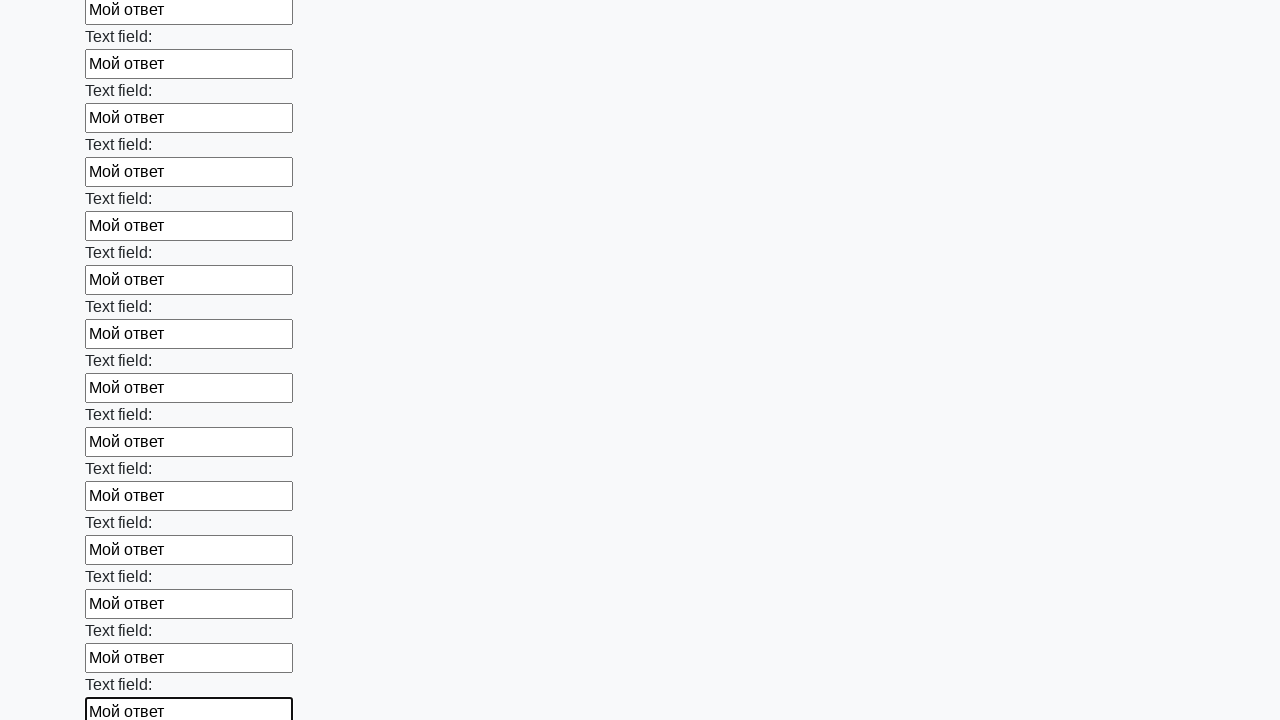

Filled an input field with 'Мой ответ' on .first_block input >> nth=63
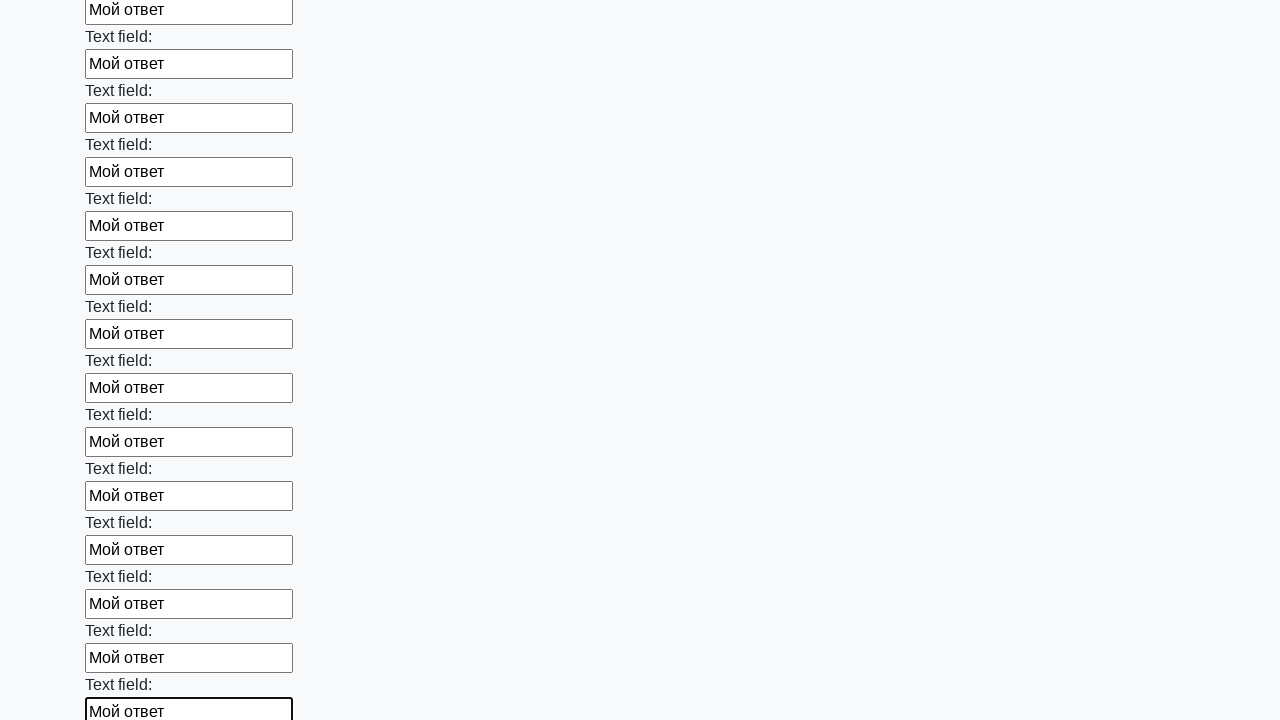

Filled an input field with 'Мой ответ' on .first_block input >> nth=64
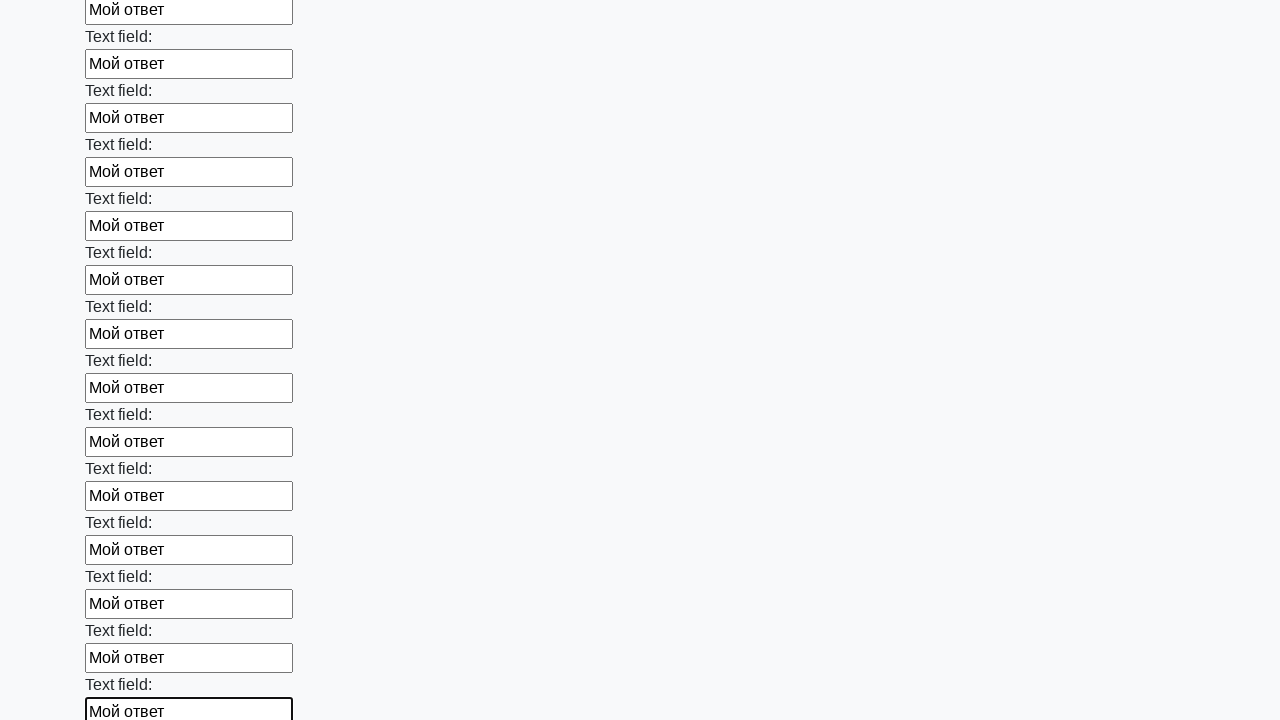

Filled an input field with 'Мой ответ' on .first_block input >> nth=65
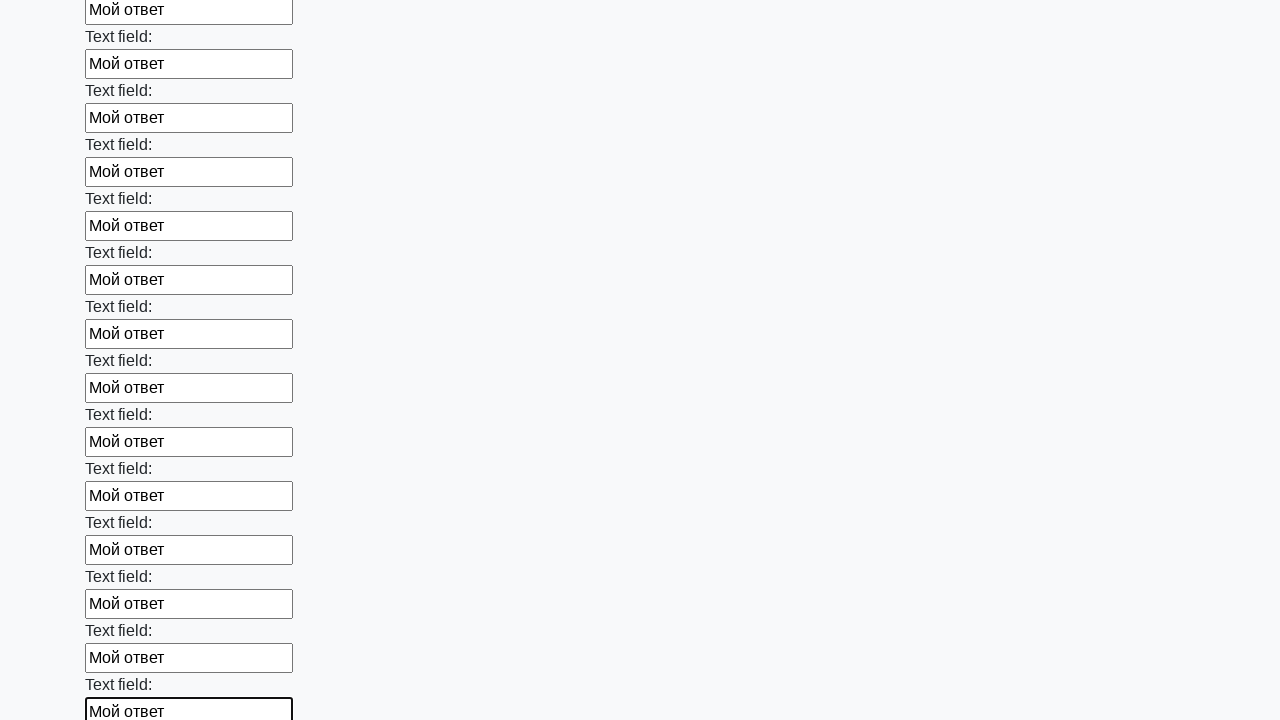

Filled an input field with 'Мой ответ' on .first_block input >> nth=66
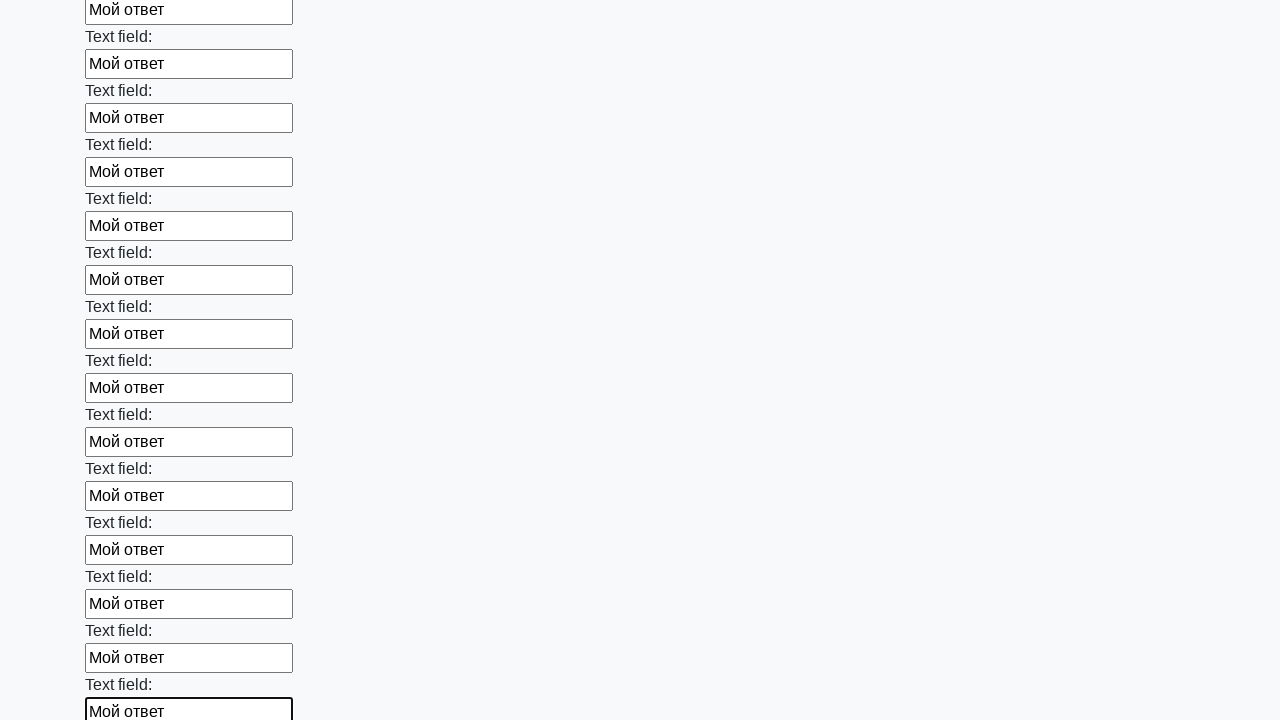

Filled an input field with 'Мой ответ' on .first_block input >> nth=67
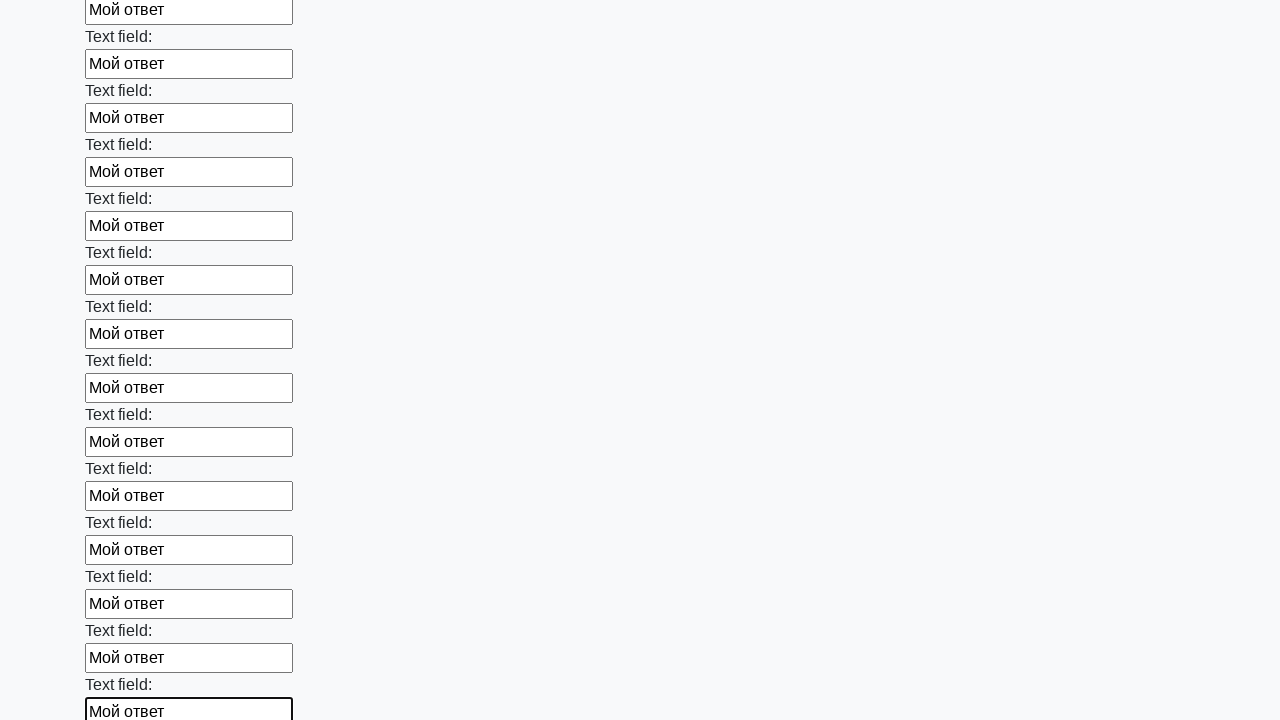

Filled an input field with 'Мой ответ' on .first_block input >> nth=68
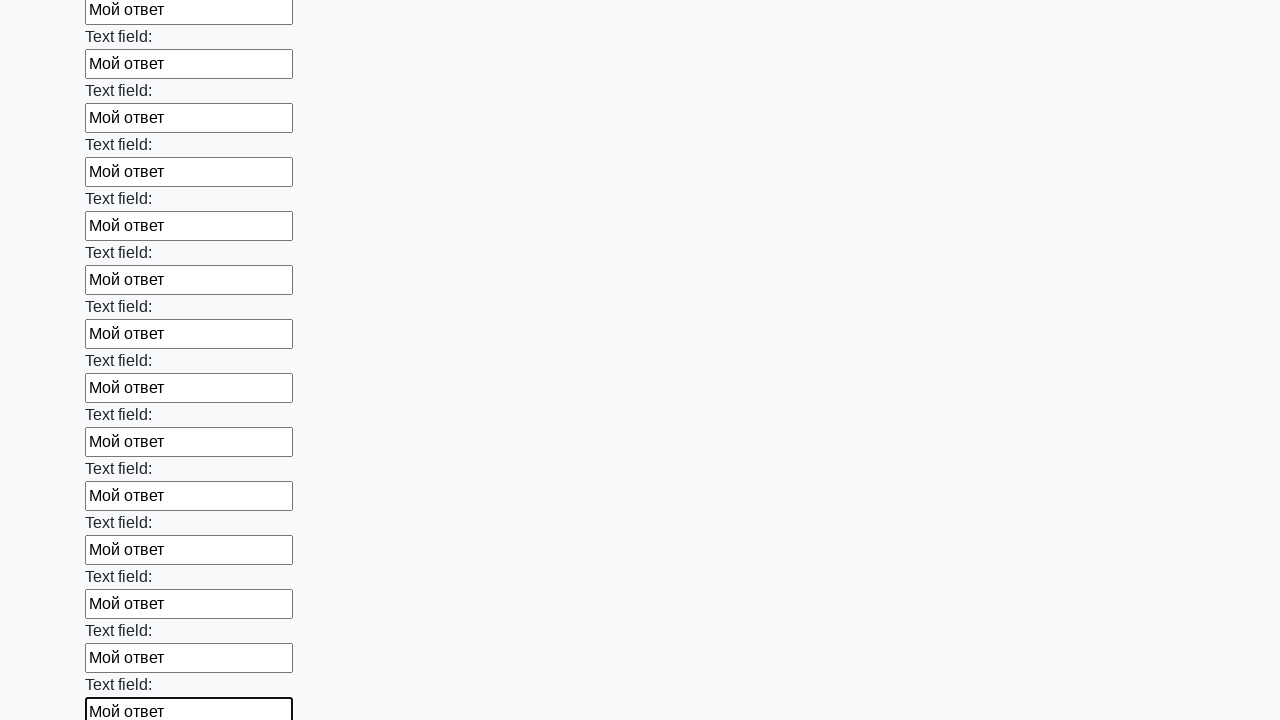

Filled an input field with 'Мой ответ' on .first_block input >> nth=69
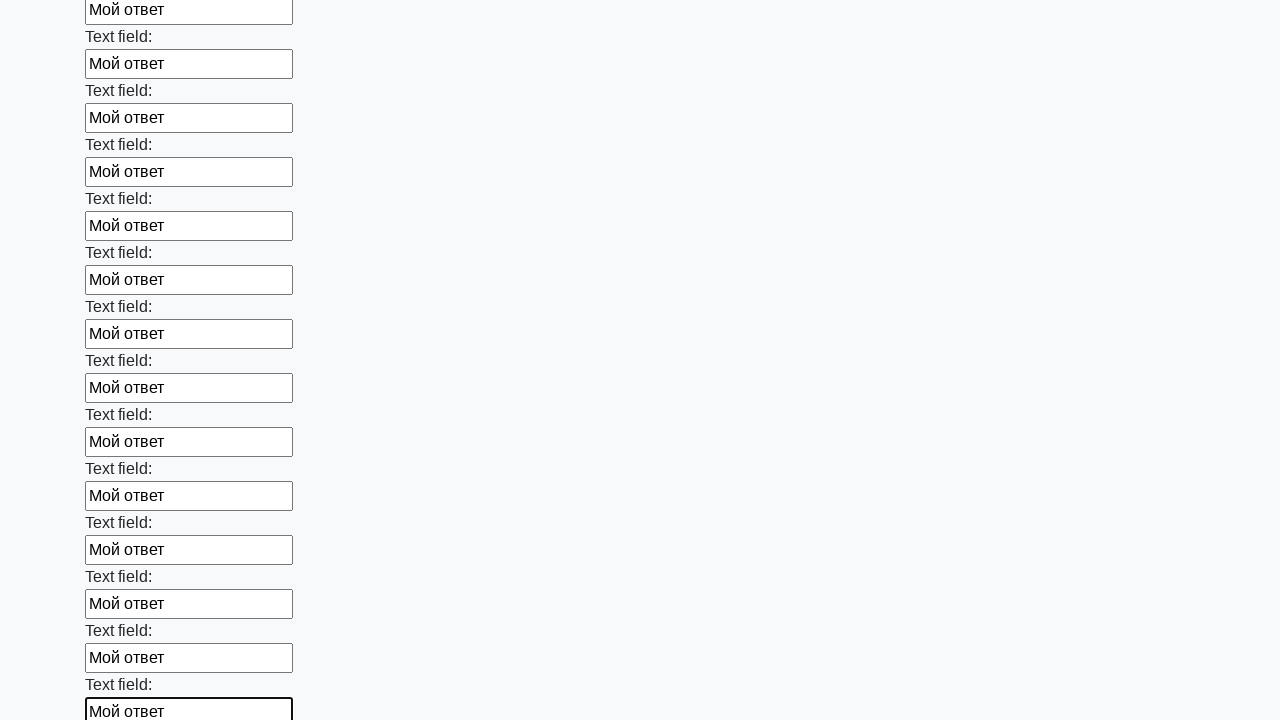

Filled an input field with 'Мой ответ' on .first_block input >> nth=70
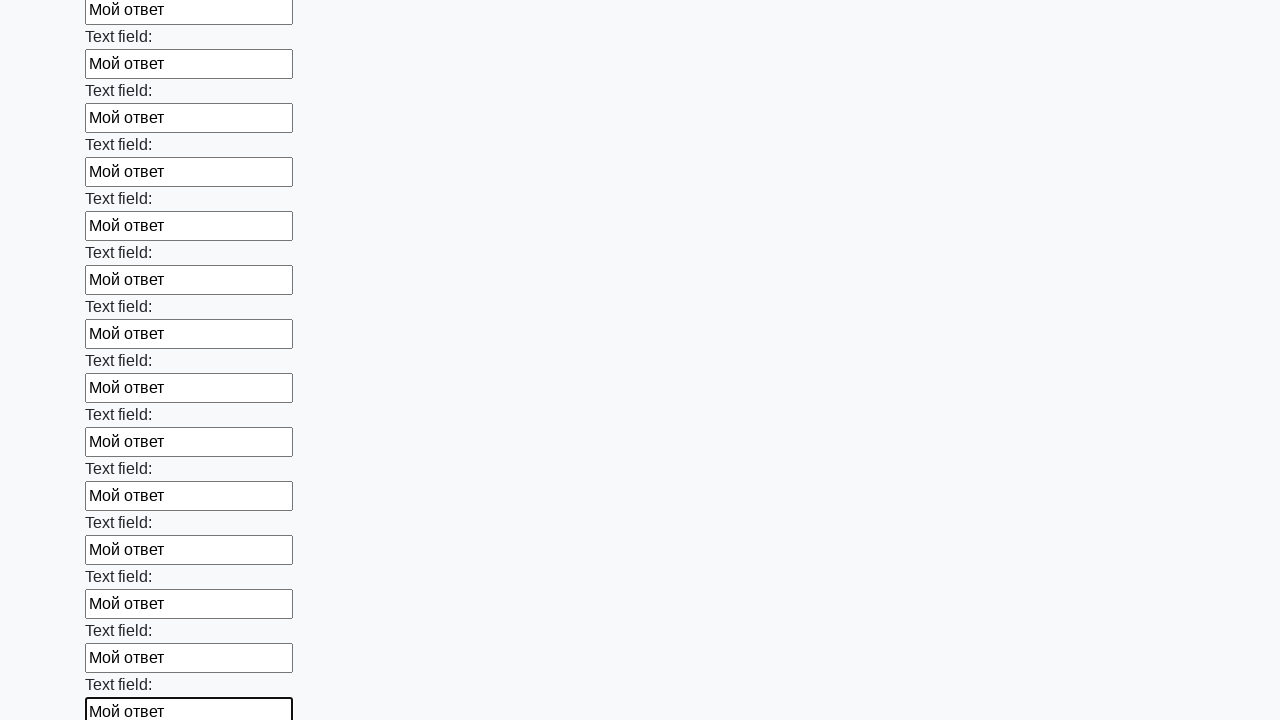

Filled an input field with 'Мой ответ' on .first_block input >> nth=71
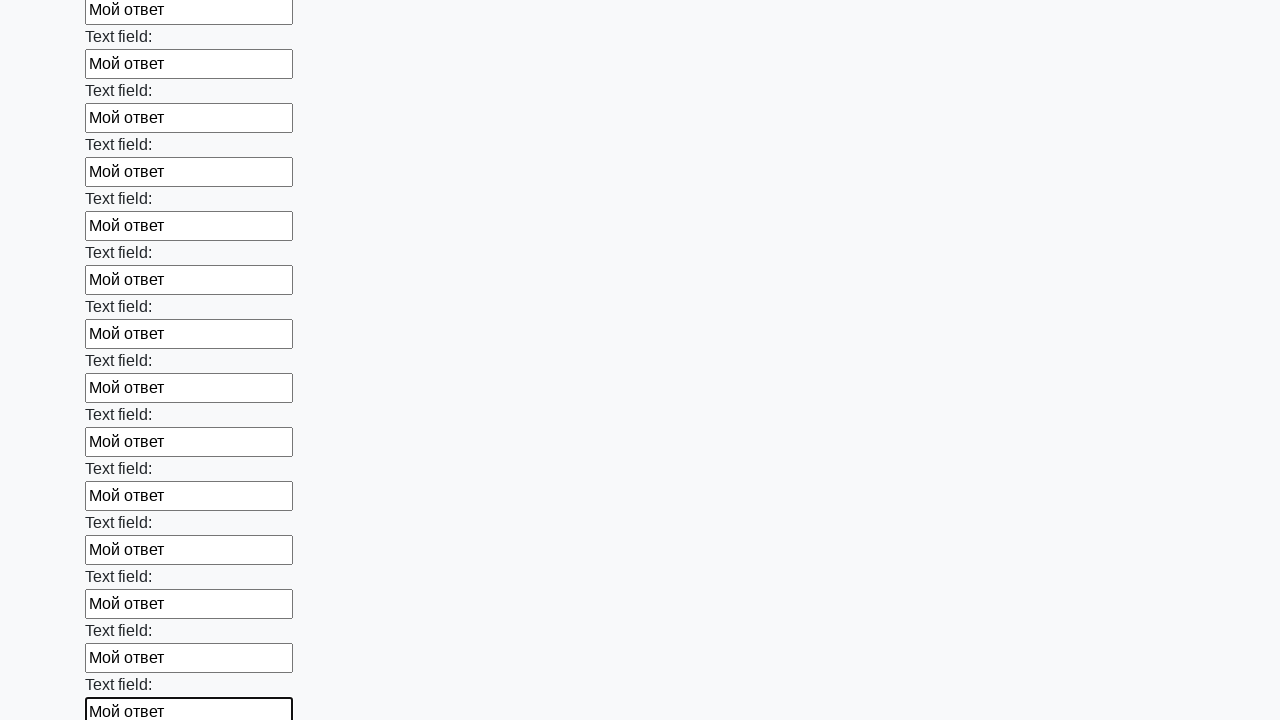

Filled an input field with 'Мой ответ' on .first_block input >> nth=72
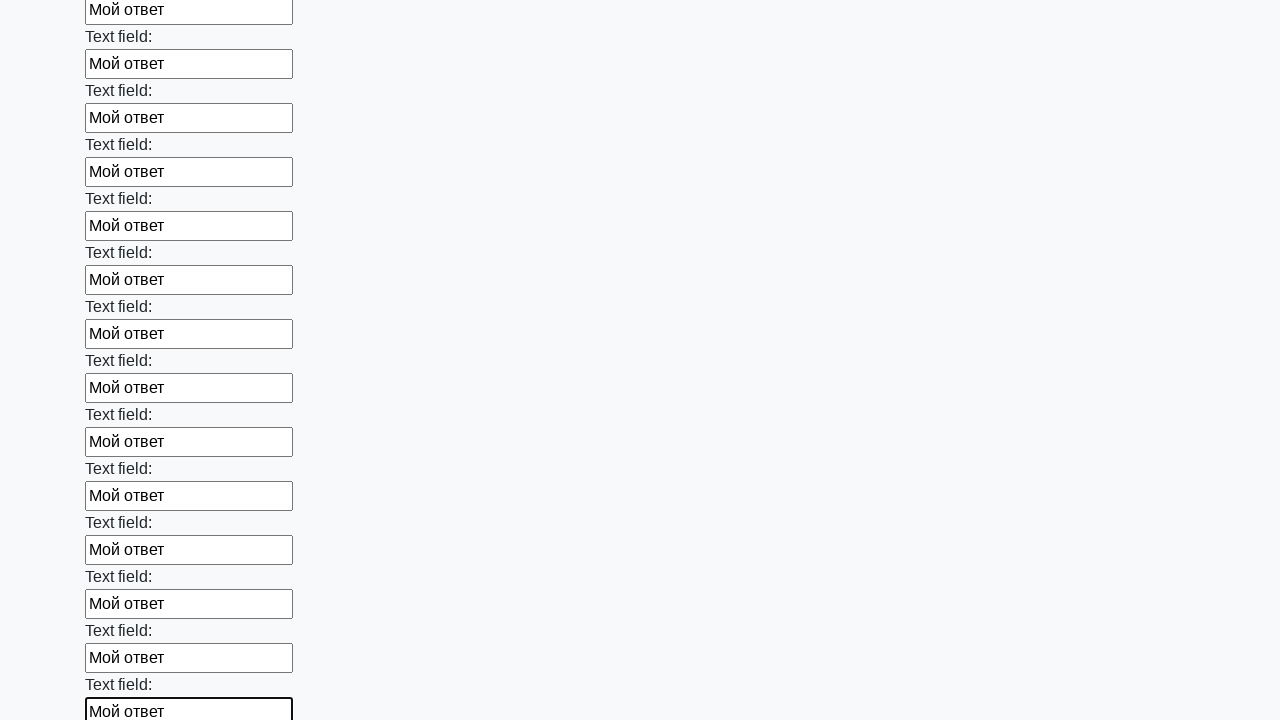

Filled an input field with 'Мой ответ' on .first_block input >> nth=73
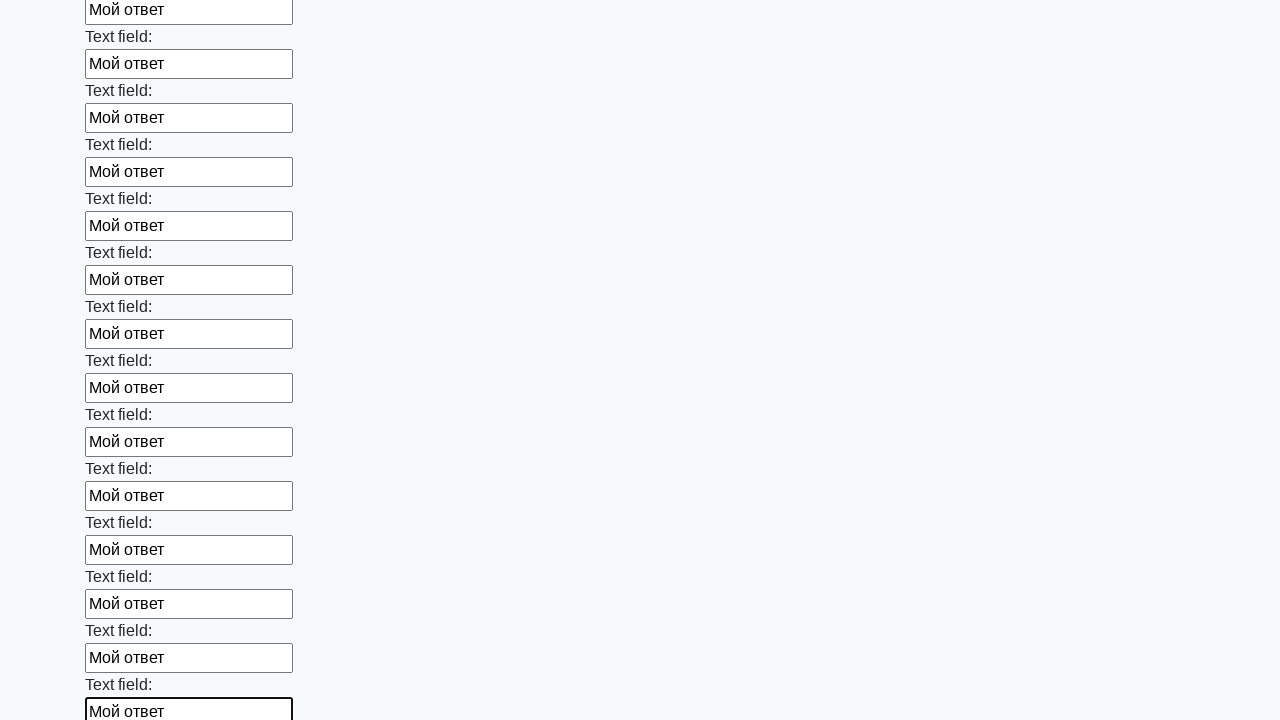

Filled an input field with 'Мой ответ' on .first_block input >> nth=74
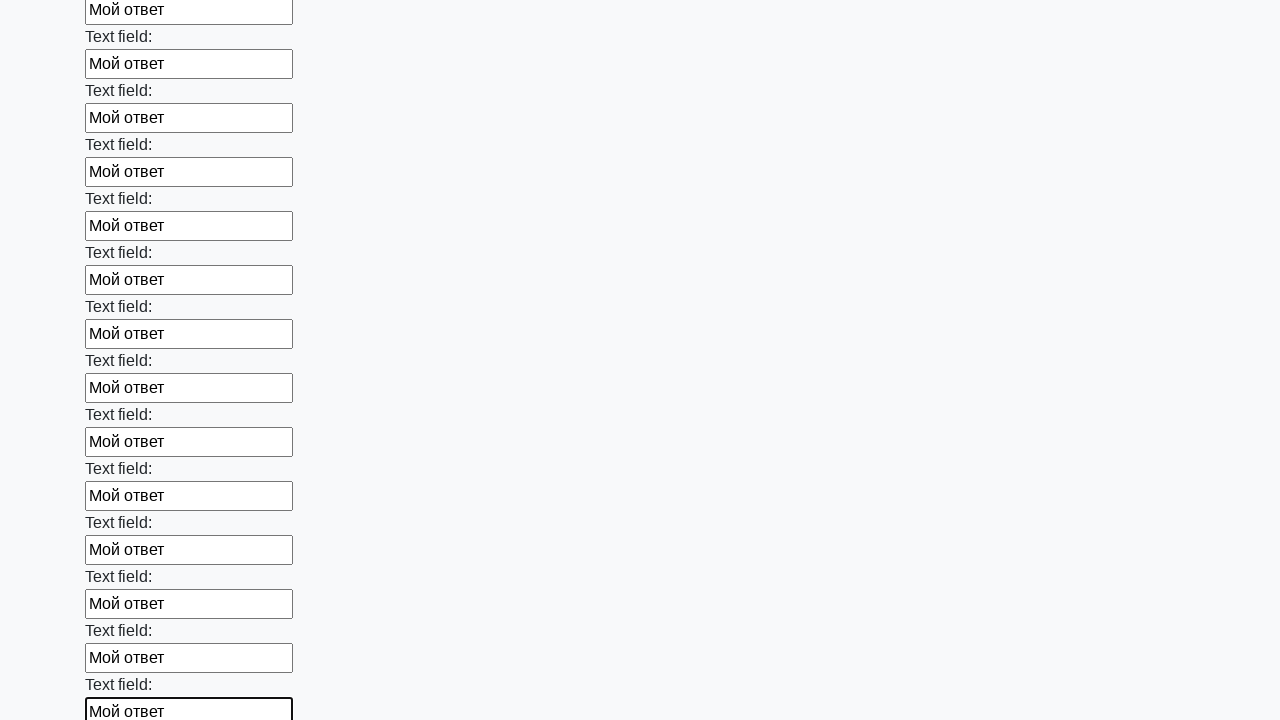

Filled an input field with 'Мой ответ' on .first_block input >> nth=75
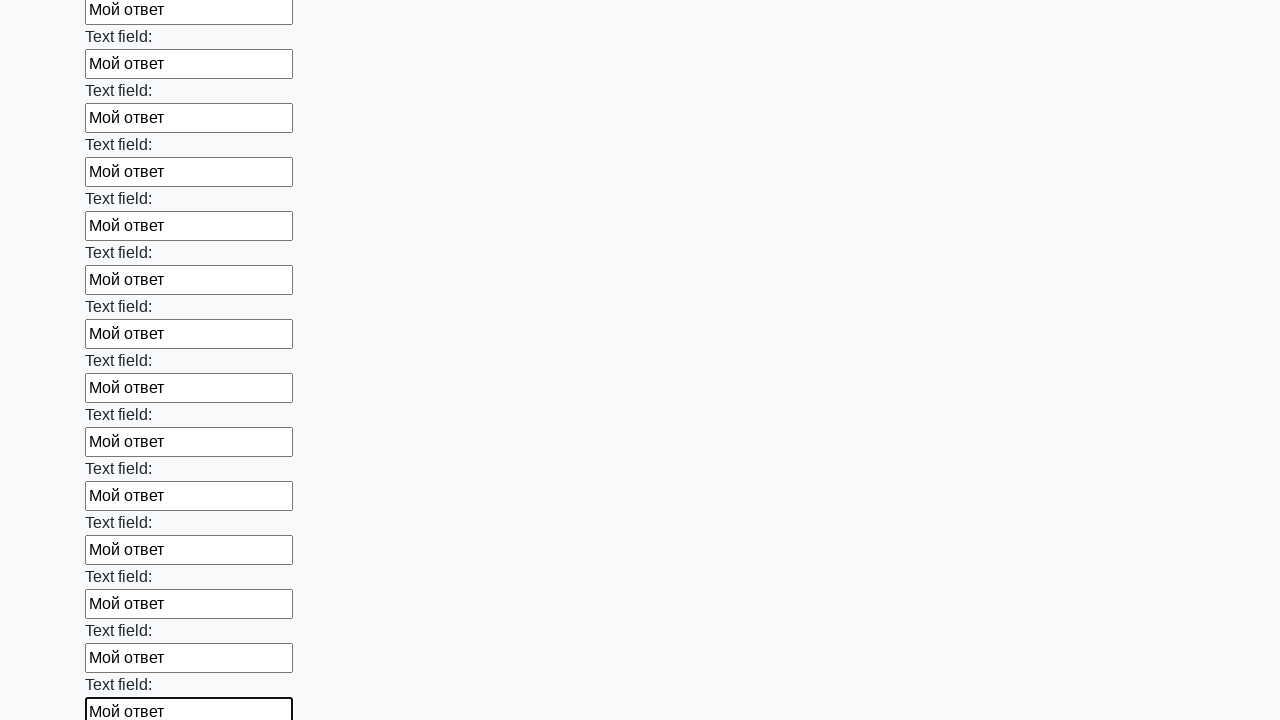

Filled an input field with 'Мой ответ' on .first_block input >> nth=76
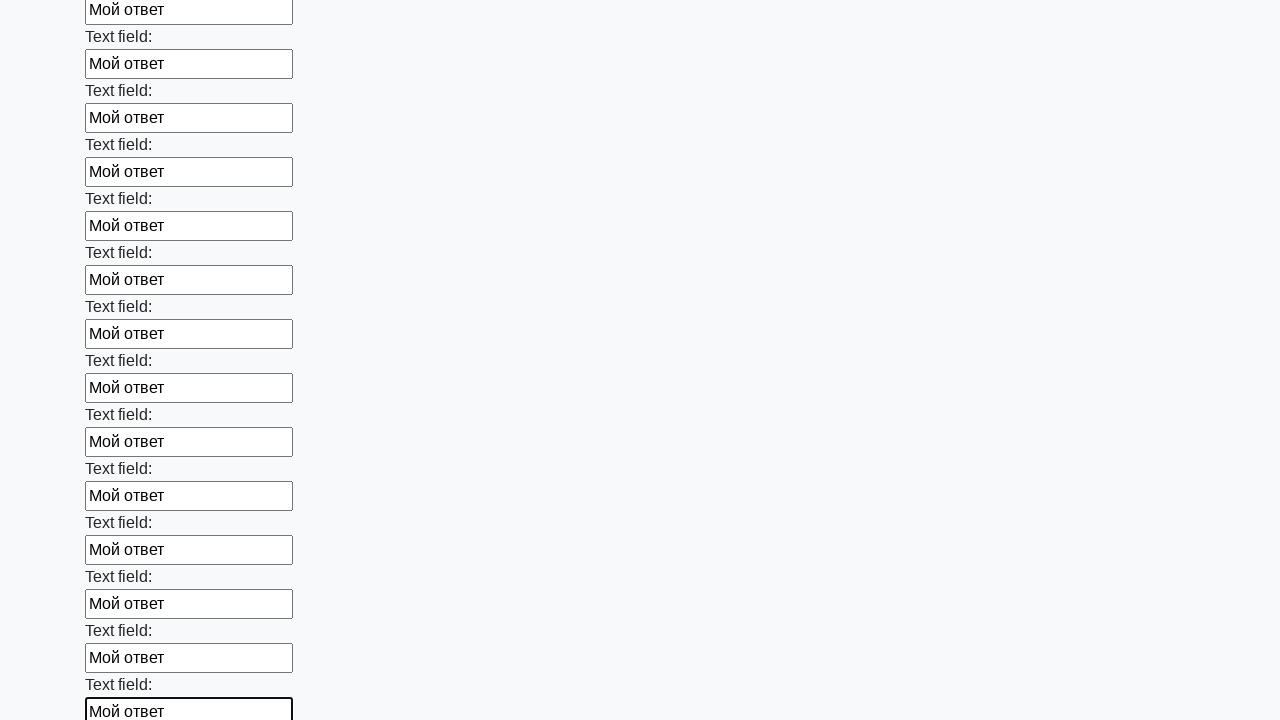

Filled an input field with 'Мой ответ' on .first_block input >> nth=77
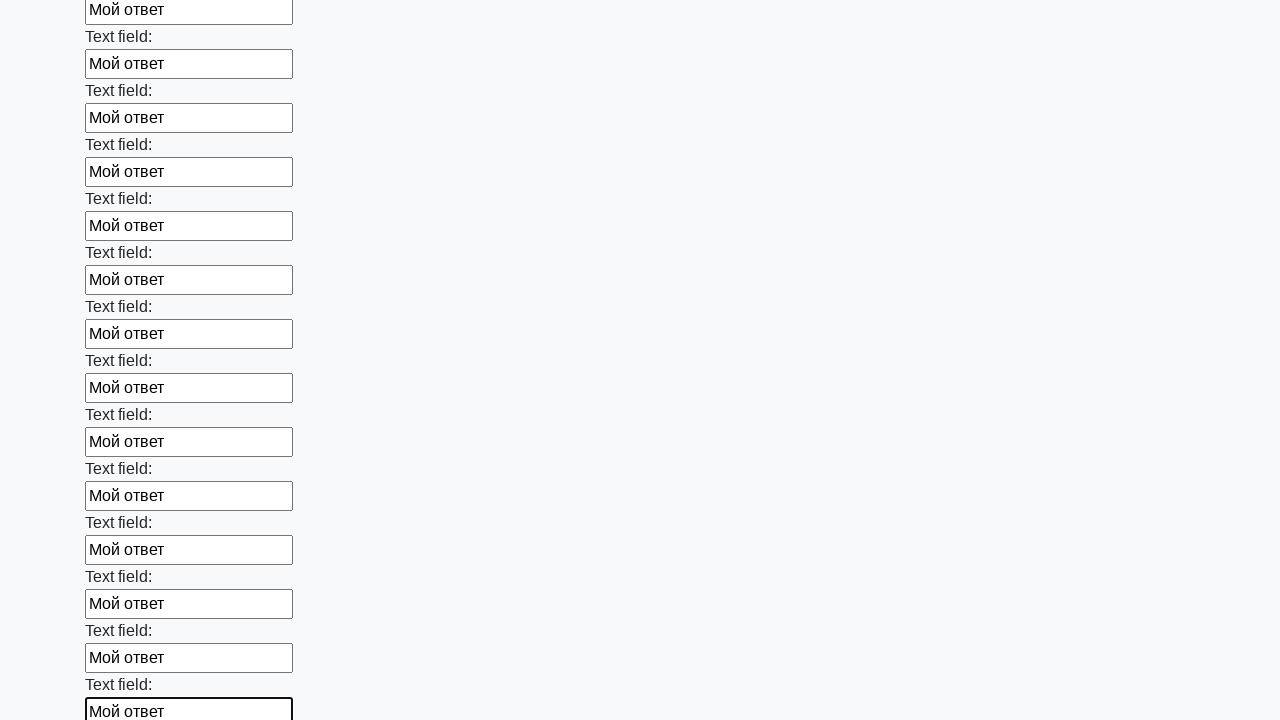

Filled an input field with 'Мой ответ' on .first_block input >> nth=78
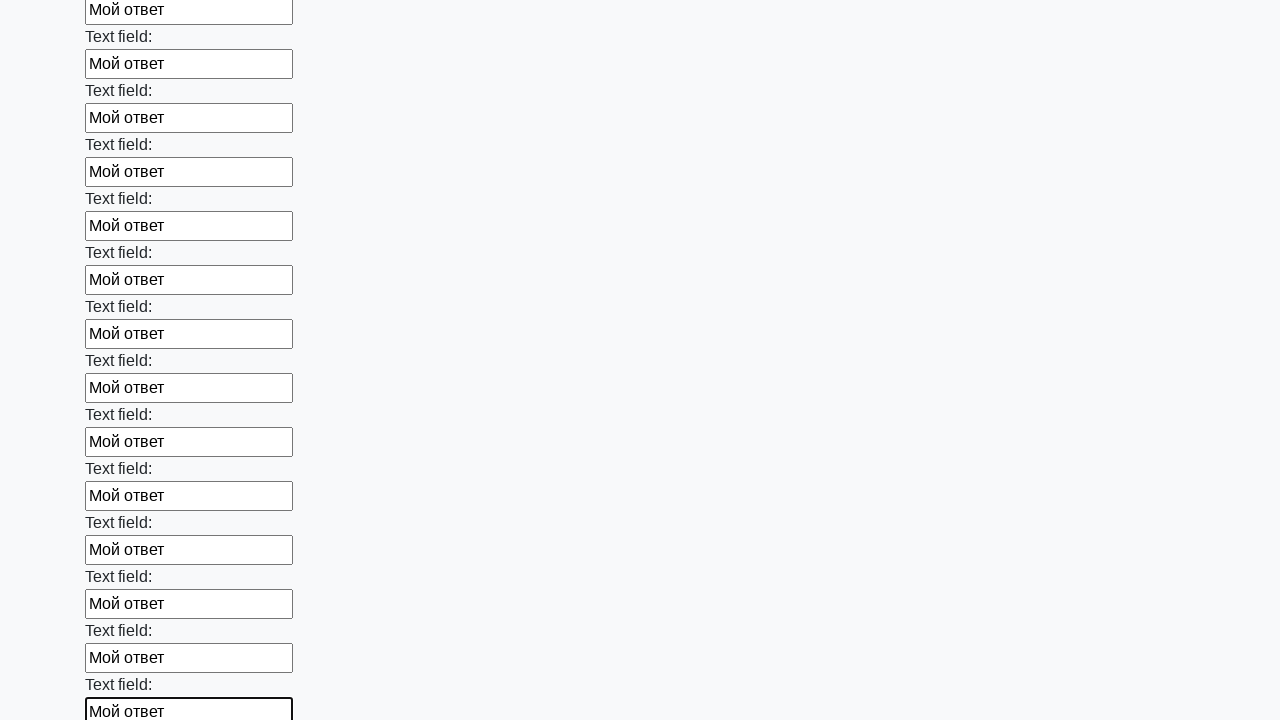

Filled an input field with 'Мой ответ' on .first_block input >> nth=79
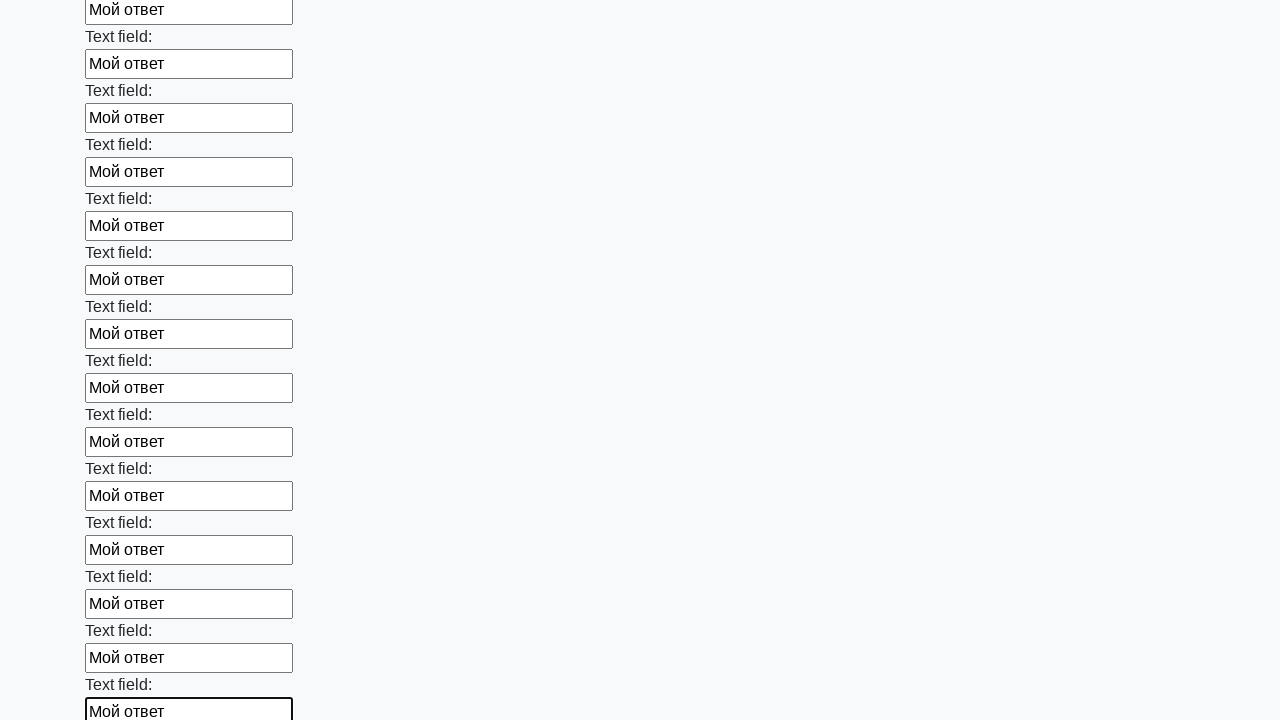

Filled an input field with 'Мой ответ' on .first_block input >> nth=80
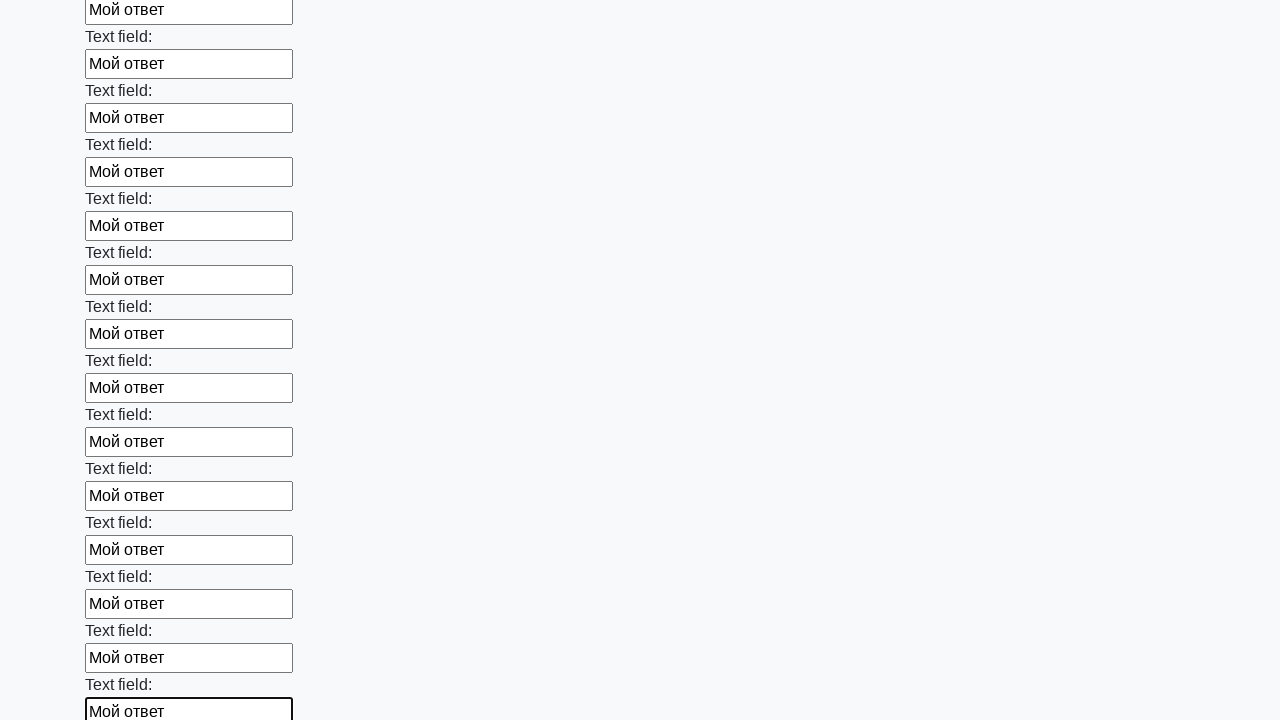

Filled an input field with 'Мой ответ' on .first_block input >> nth=81
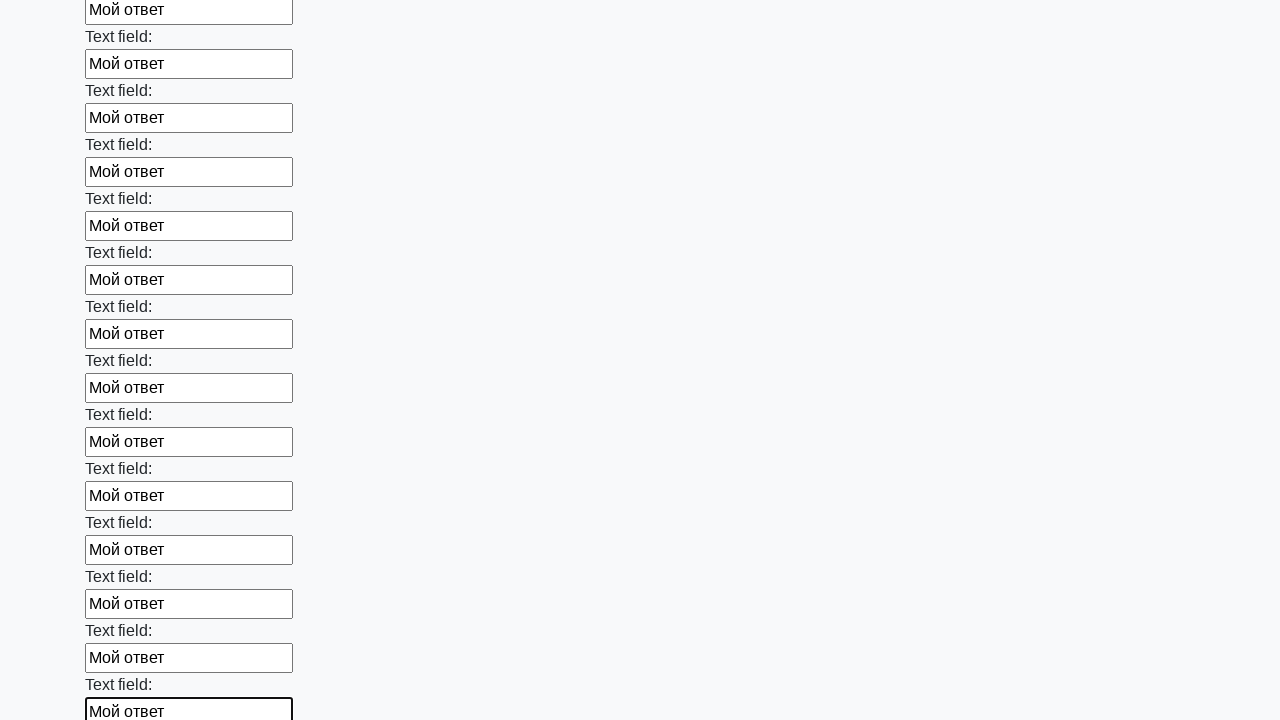

Filled an input field with 'Мой ответ' on .first_block input >> nth=82
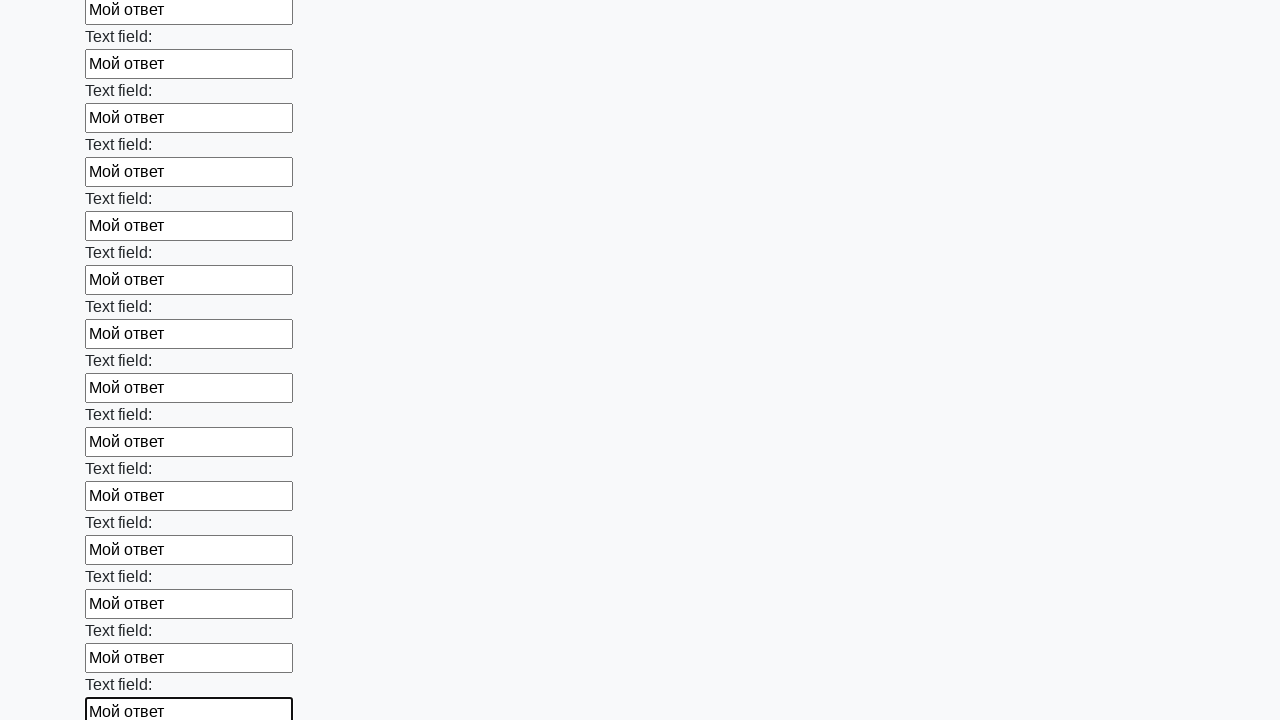

Filled an input field with 'Мой ответ' on .first_block input >> nth=83
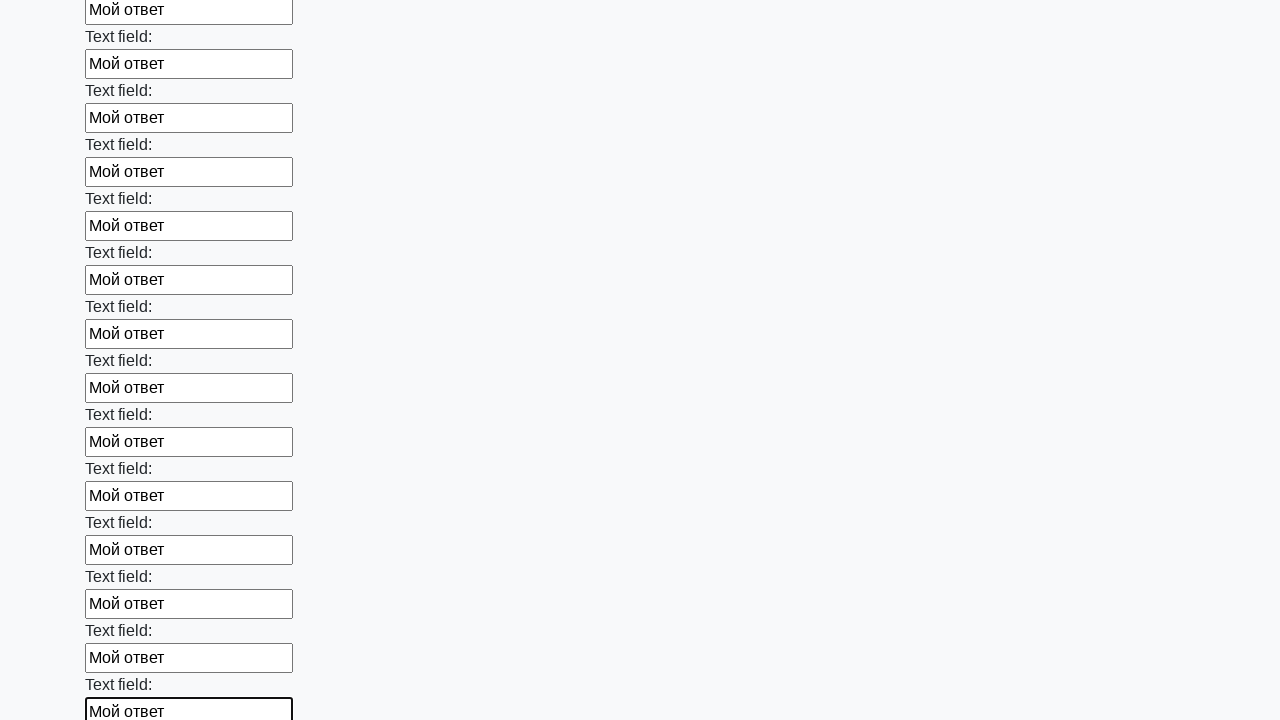

Filled an input field with 'Мой ответ' on .first_block input >> nth=84
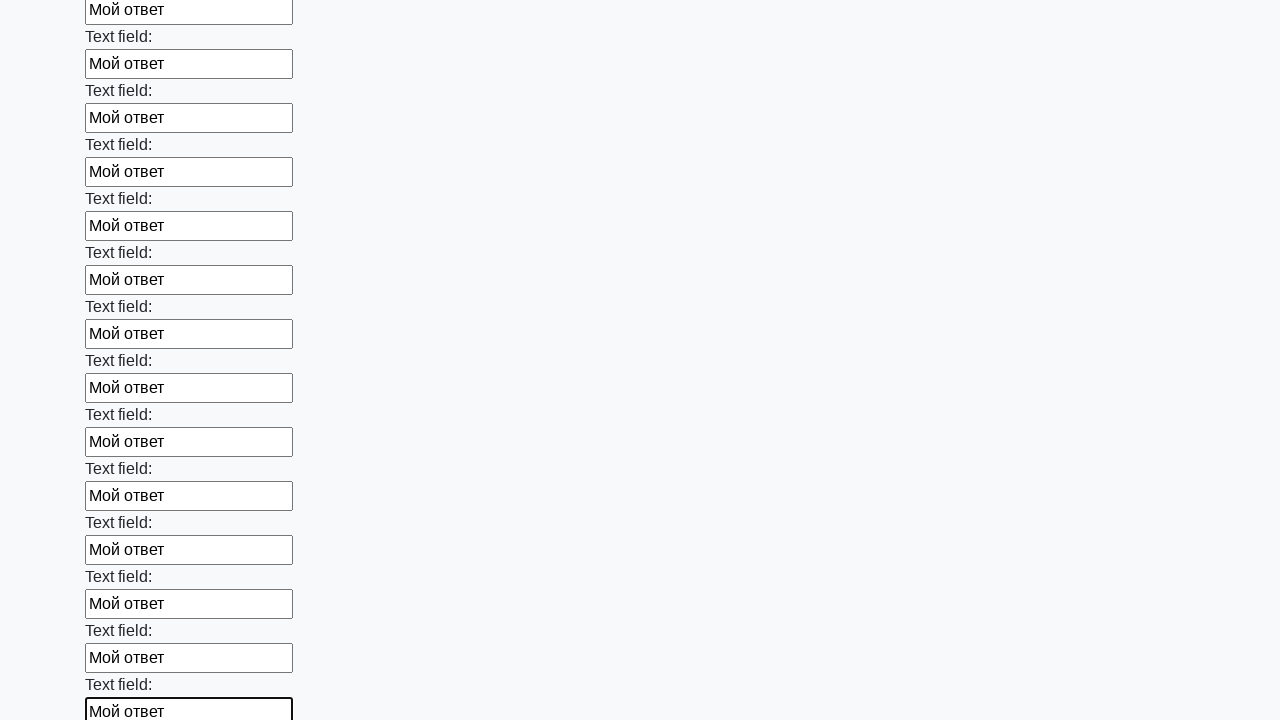

Filled an input field with 'Мой ответ' on .first_block input >> nth=85
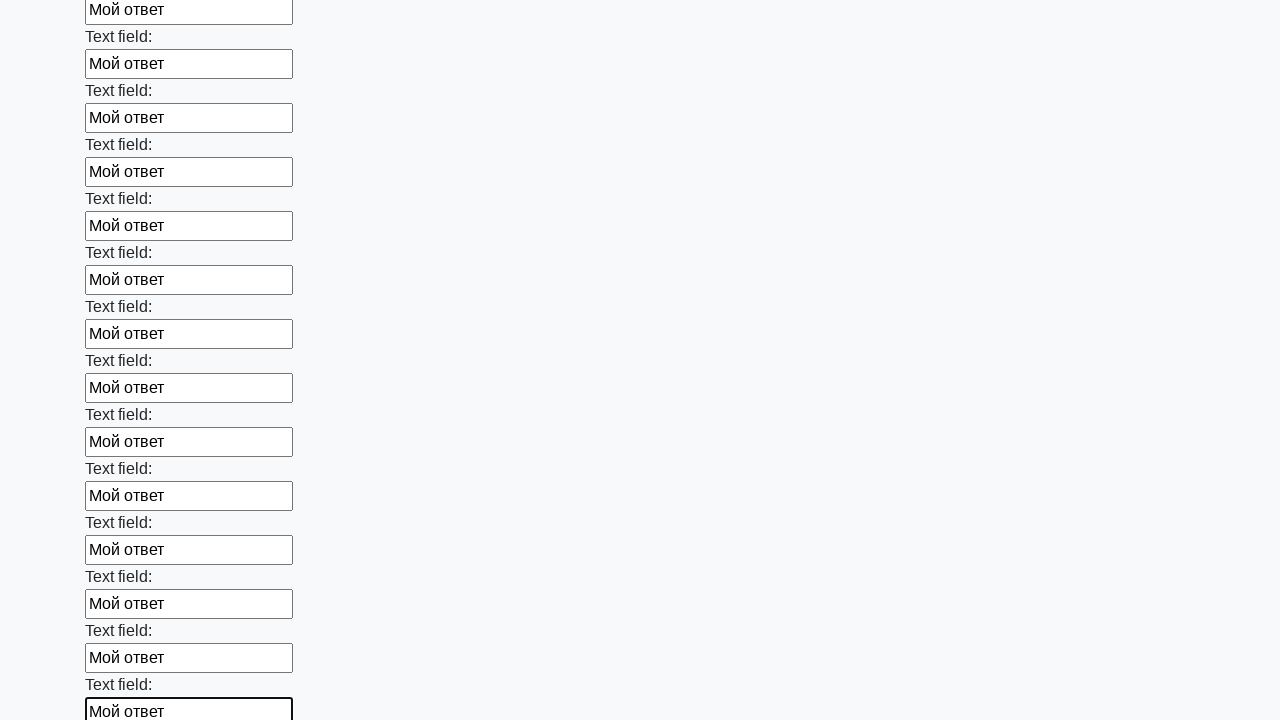

Filled an input field with 'Мой ответ' on .first_block input >> nth=86
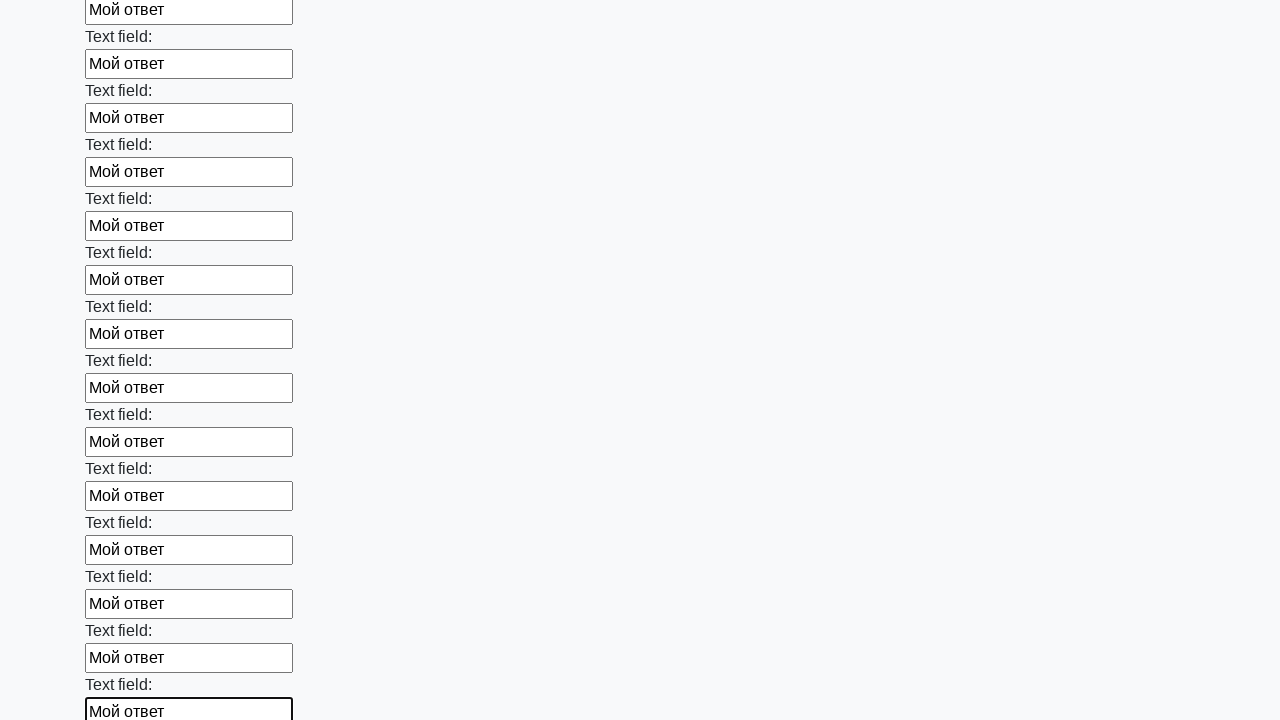

Filled an input field with 'Мой ответ' on .first_block input >> nth=87
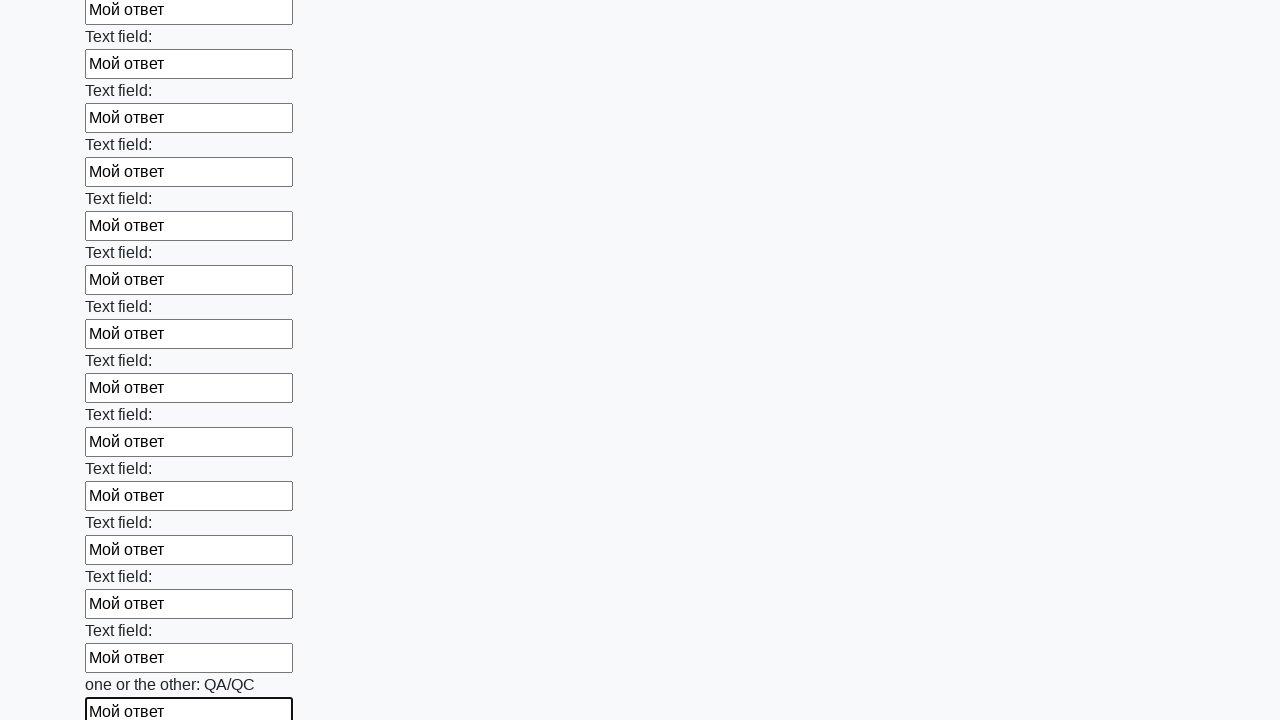

Filled an input field with 'Мой ответ' on .first_block input >> nth=88
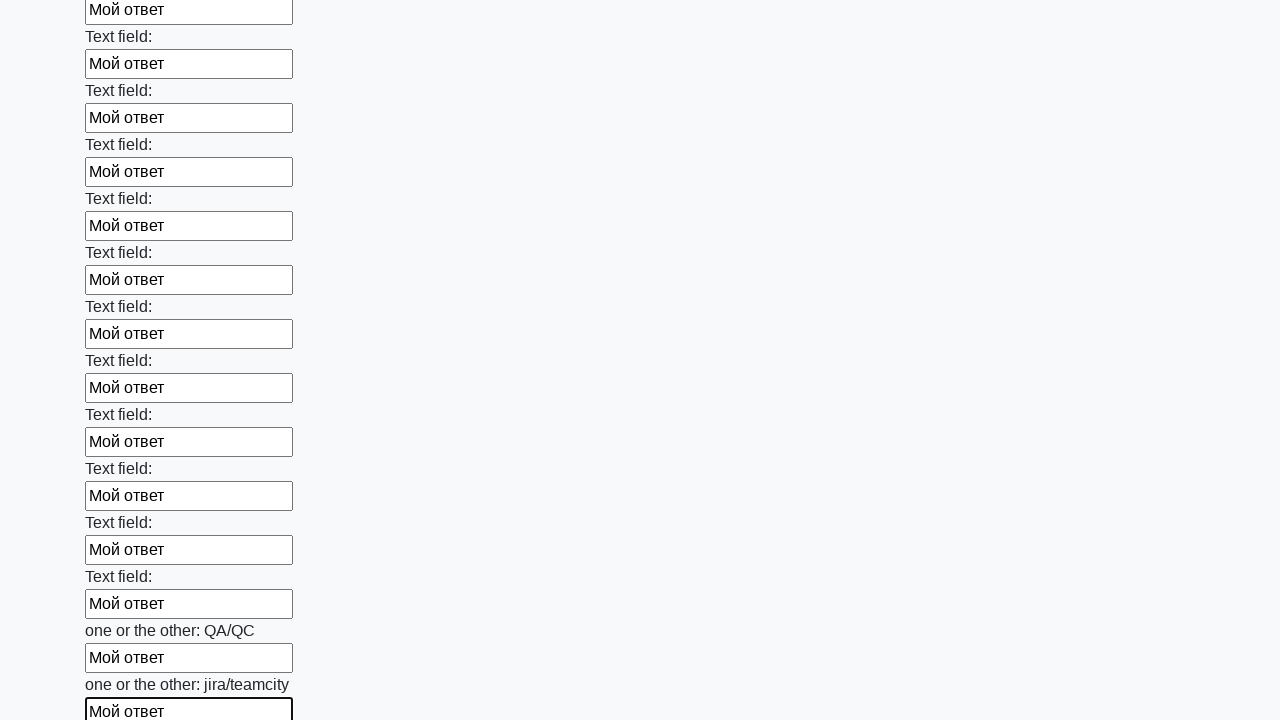

Filled an input field with 'Мой ответ' on .first_block input >> nth=89
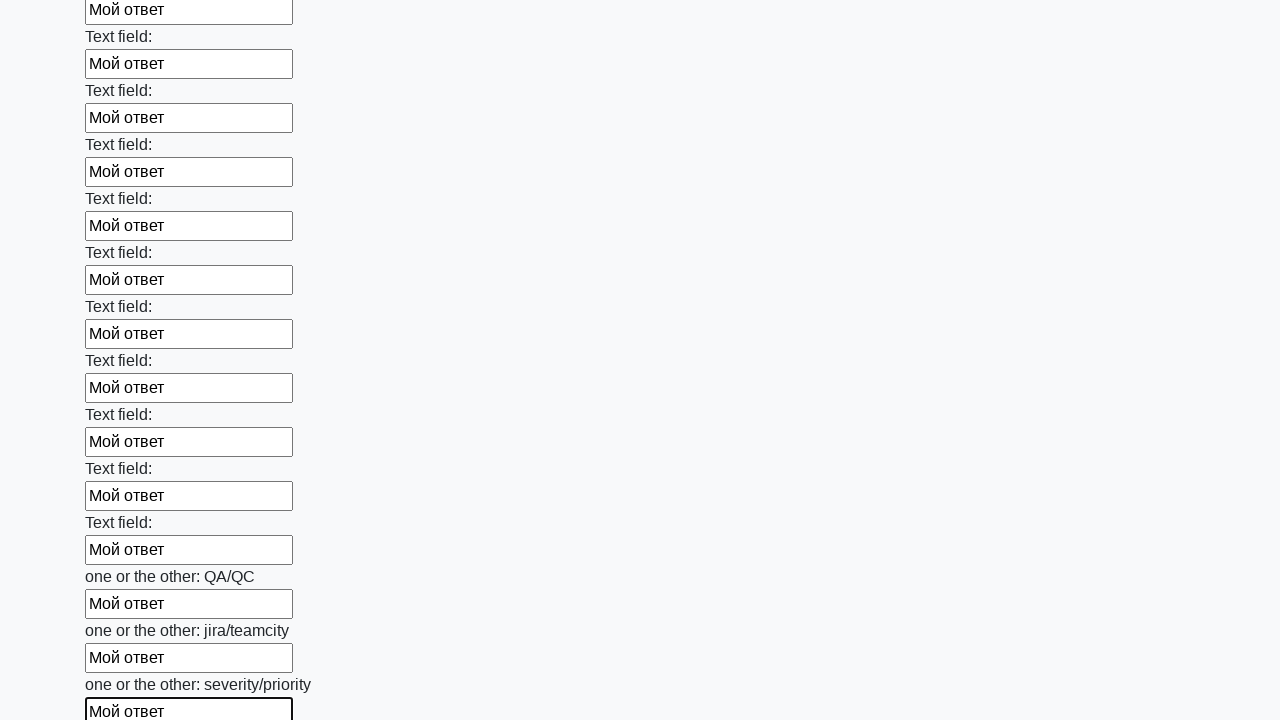

Filled an input field with 'Мой ответ' on .first_block input >> nth=90
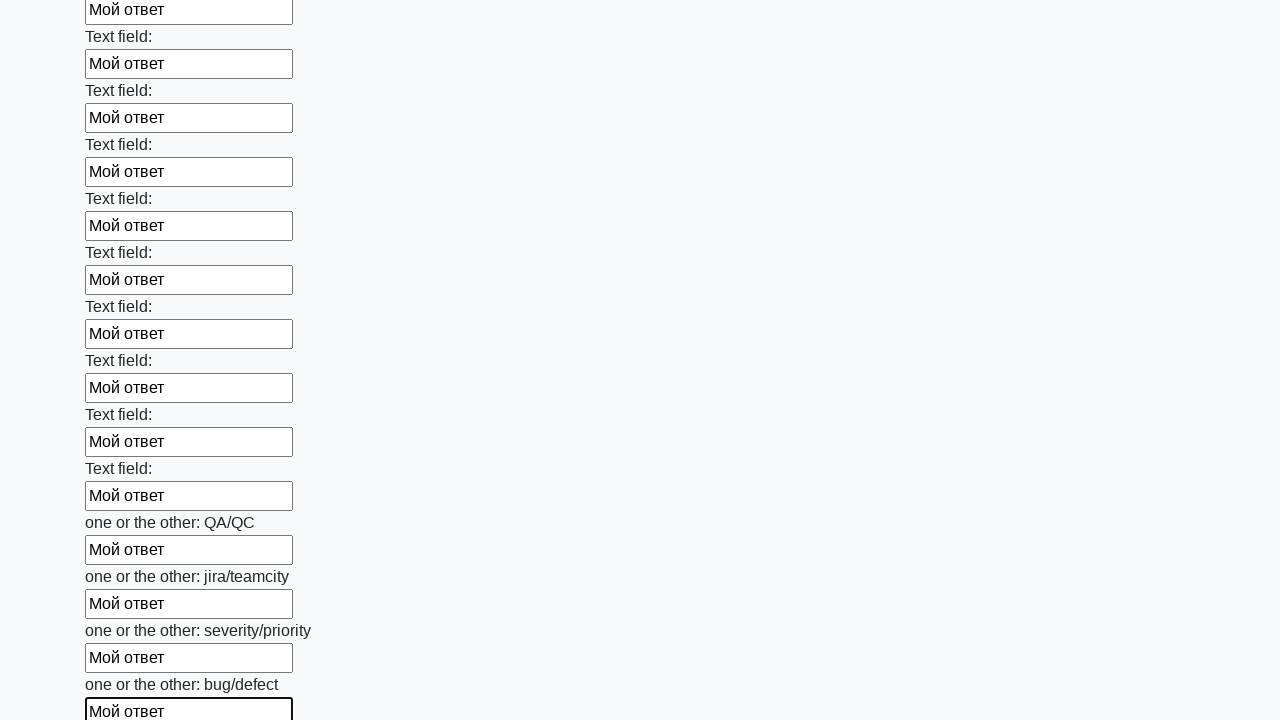

Filled an input field with 'Мой ответ' on .first_block input >> nth=91
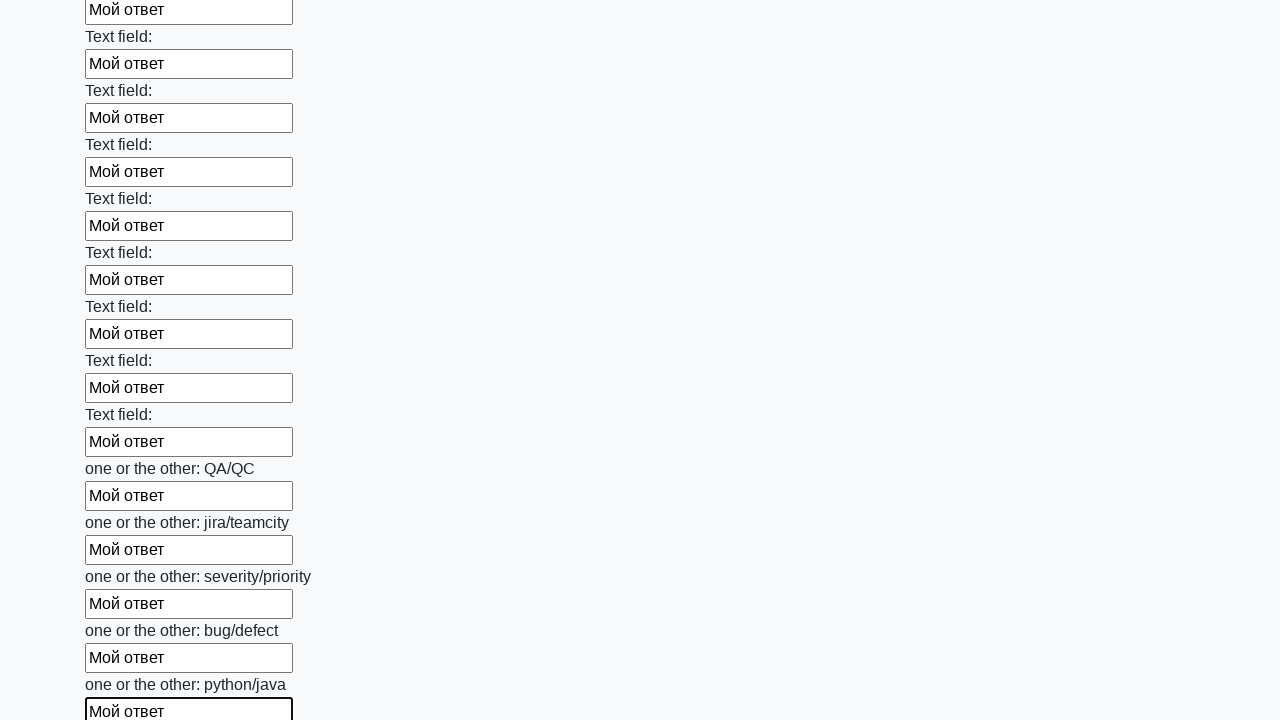

Filled an input field with 'Мой ответ' on .first_block input >> nth=92
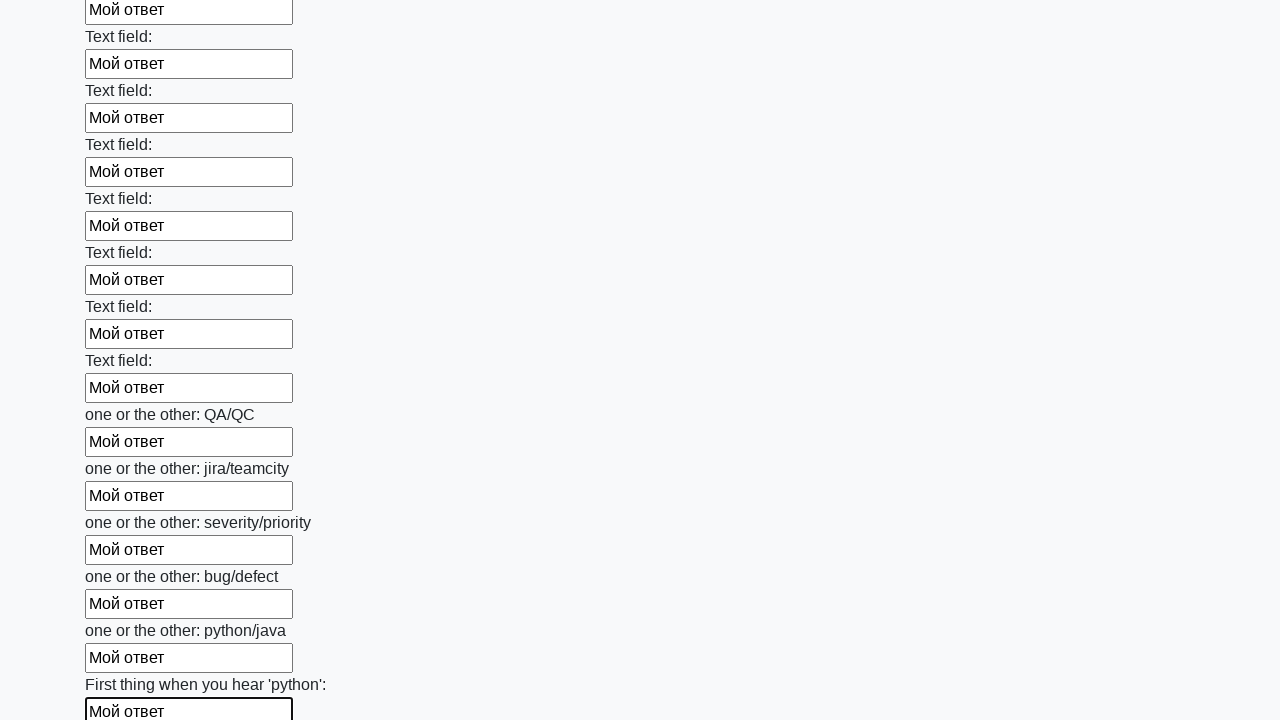

Filled an input field with 'Мой ответ' on .first_block input >> nth=93
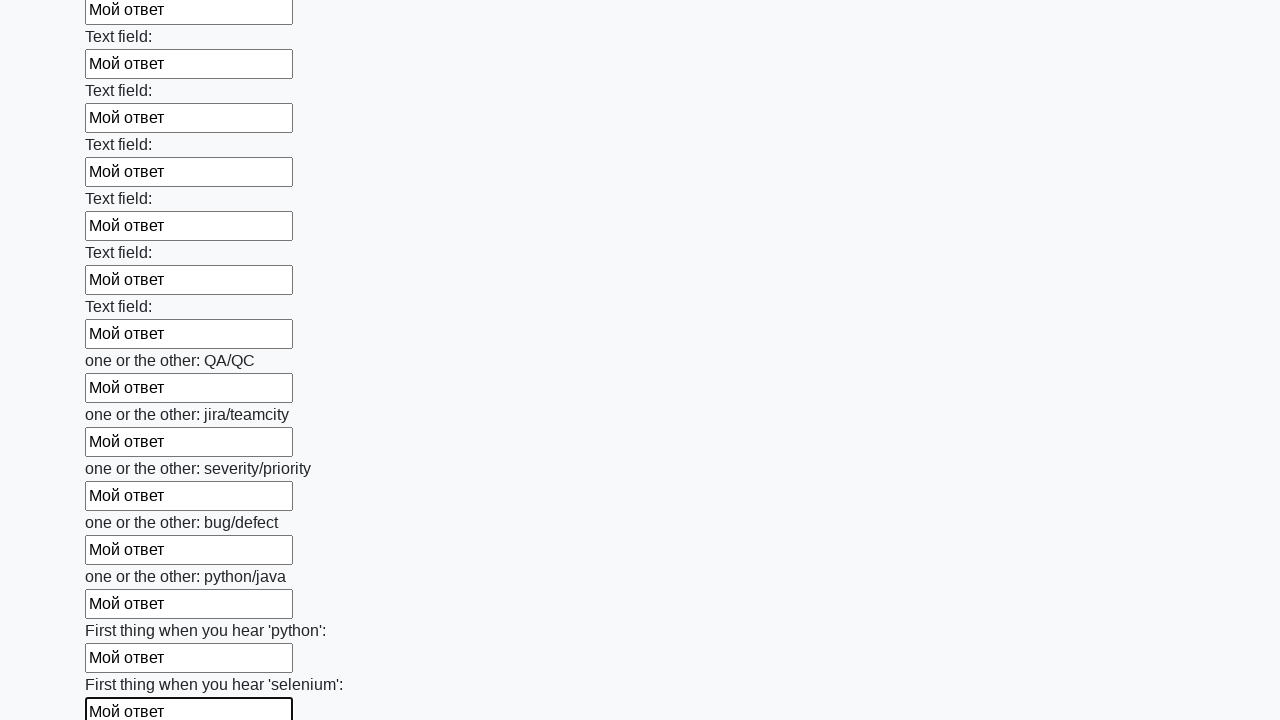

Filled an input field with 'Мой ответ' on .first_block input >> nth=94
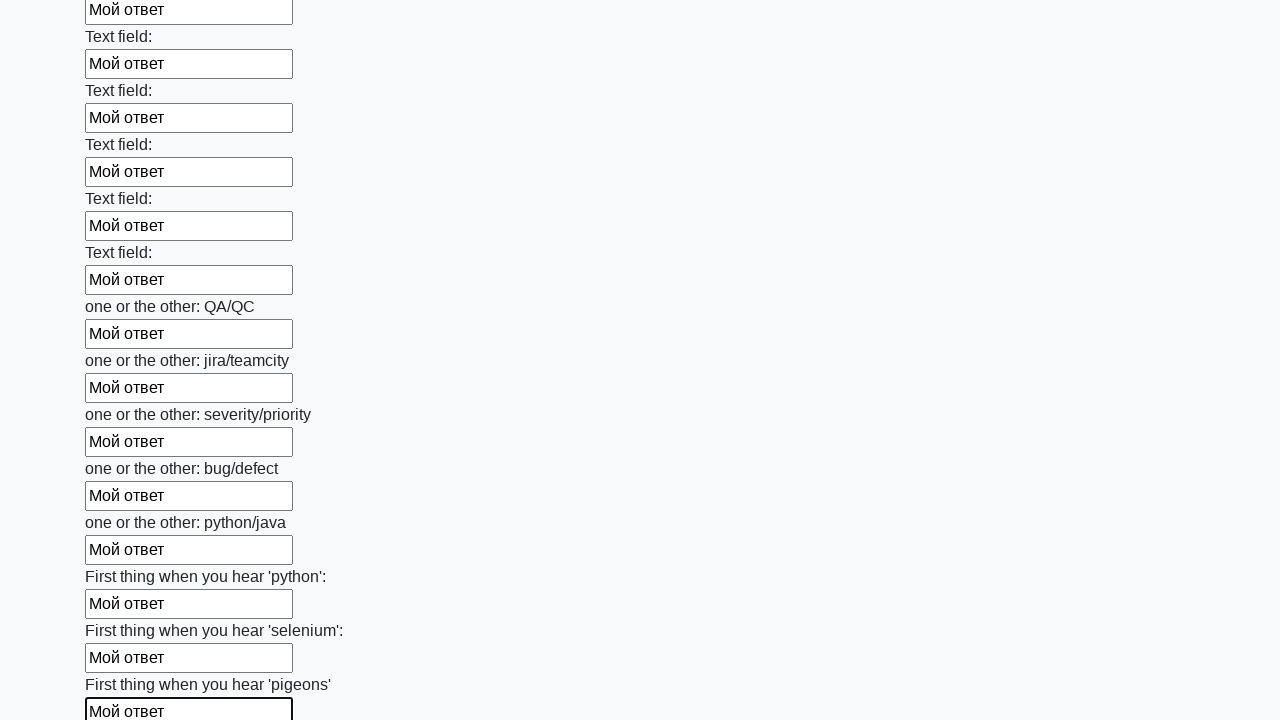

Filled an input field with 'Мой ответ' on .first_block input >> nth=95
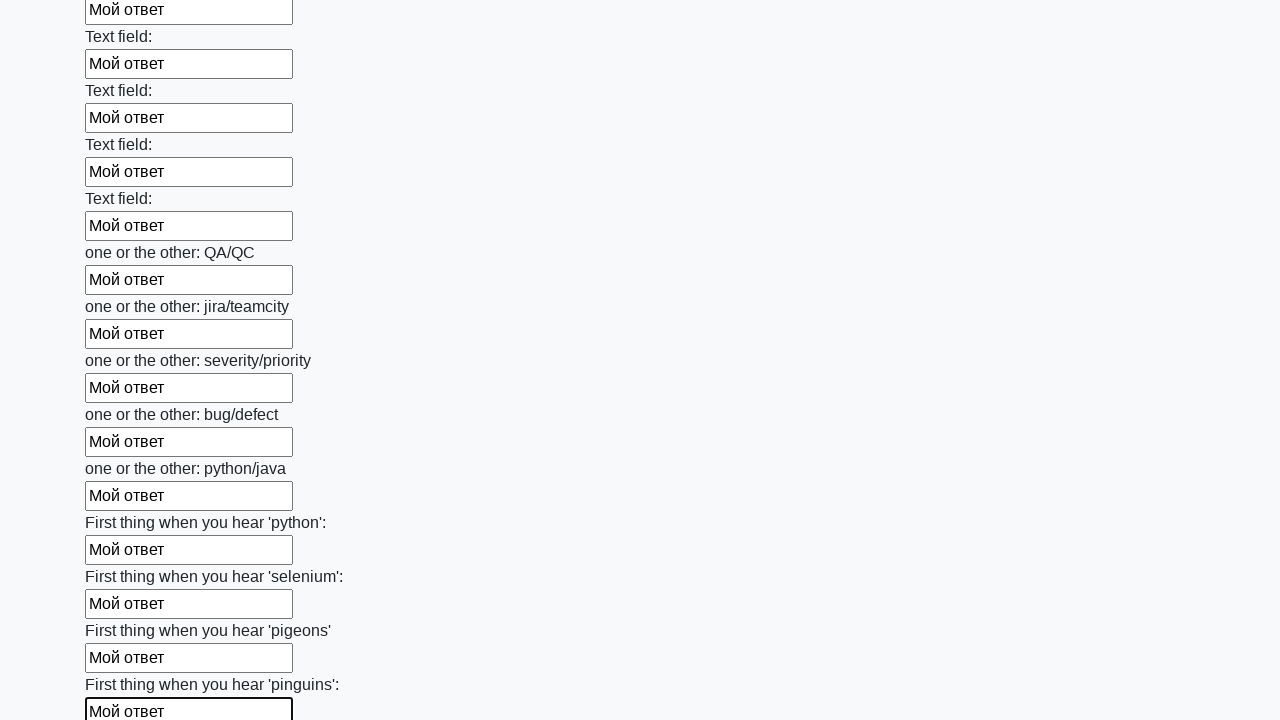

Filled an input field with 'Мой ответ' on .first_block input >> nth=96
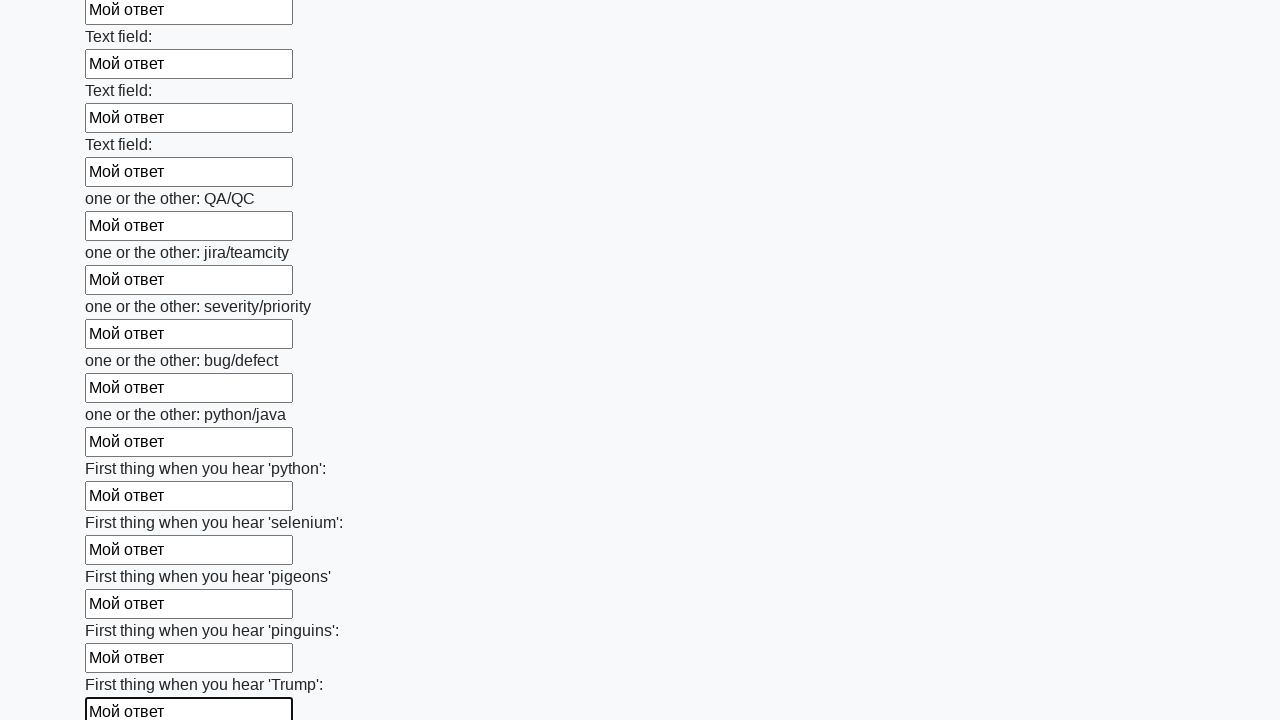

Filled an input field with 'Мой ответ' on .first_block input >> nth=97
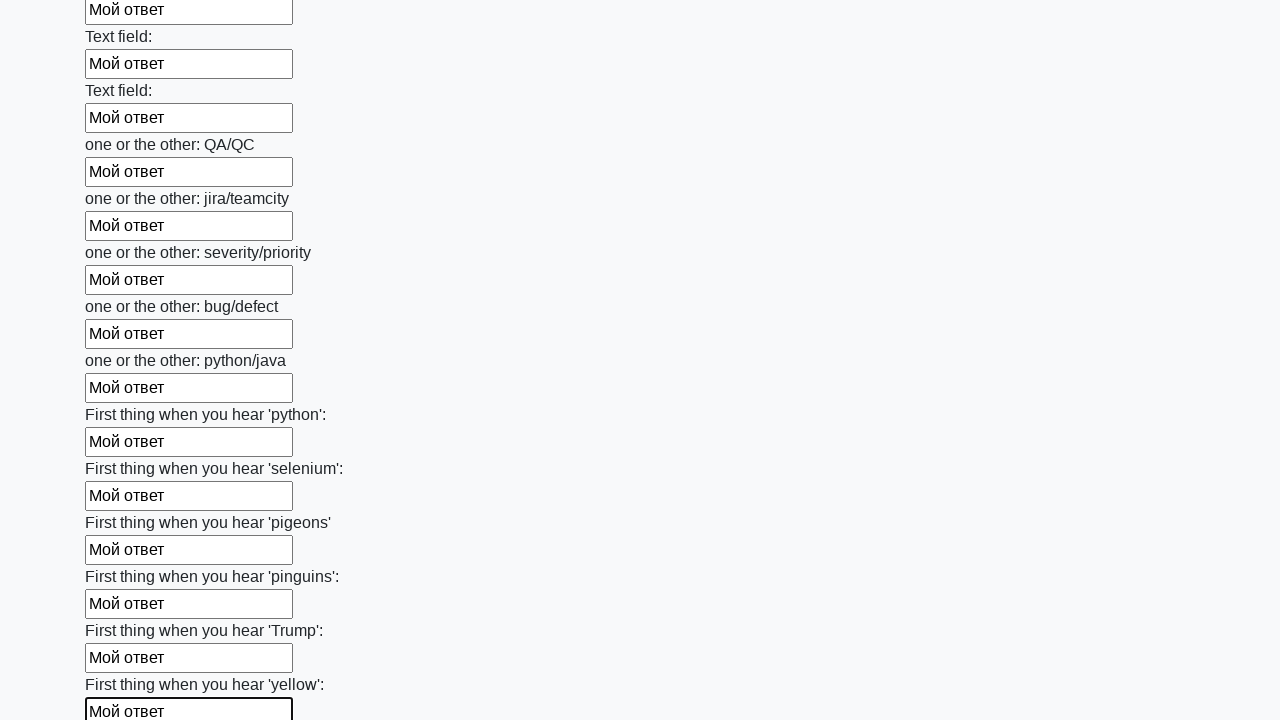

Filled an input field with 'Мой ответ' on .first_block input >> nth=98
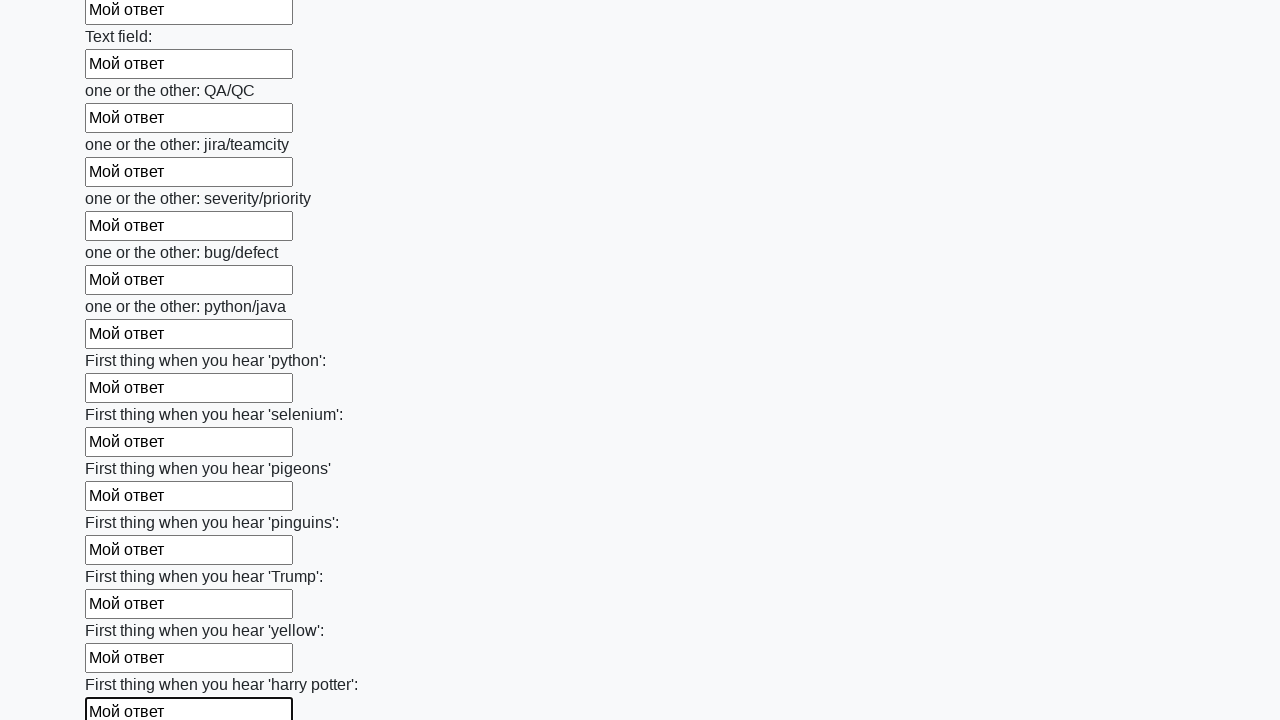

Filled an input field with 'Мой ответ' on .first_block input >> nth=99
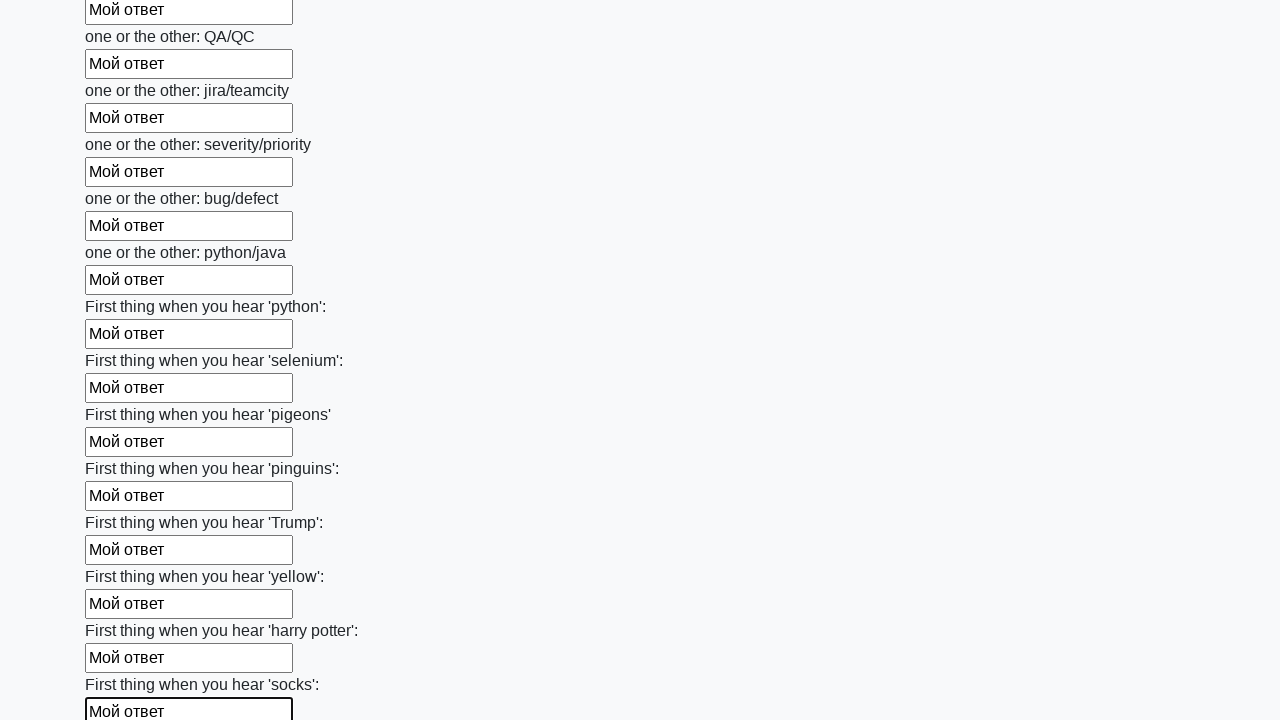

Clicked the submit button to submit the form at (123, 611) on button.btn
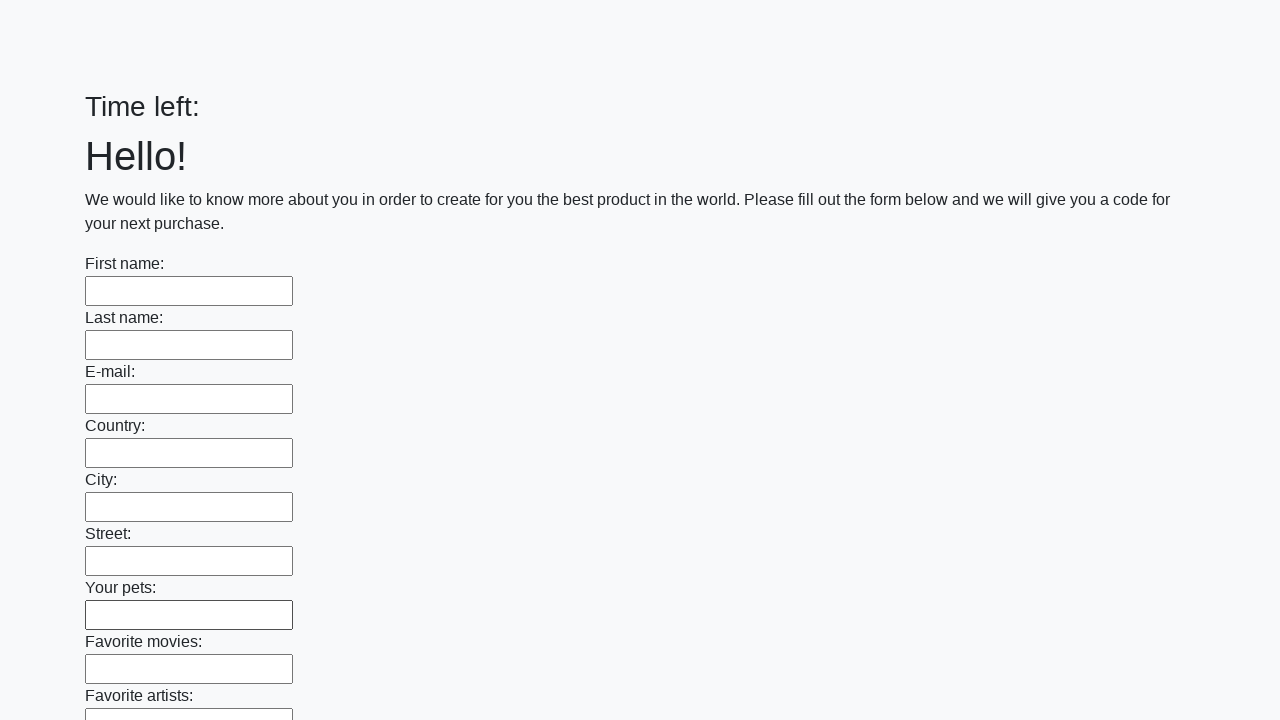

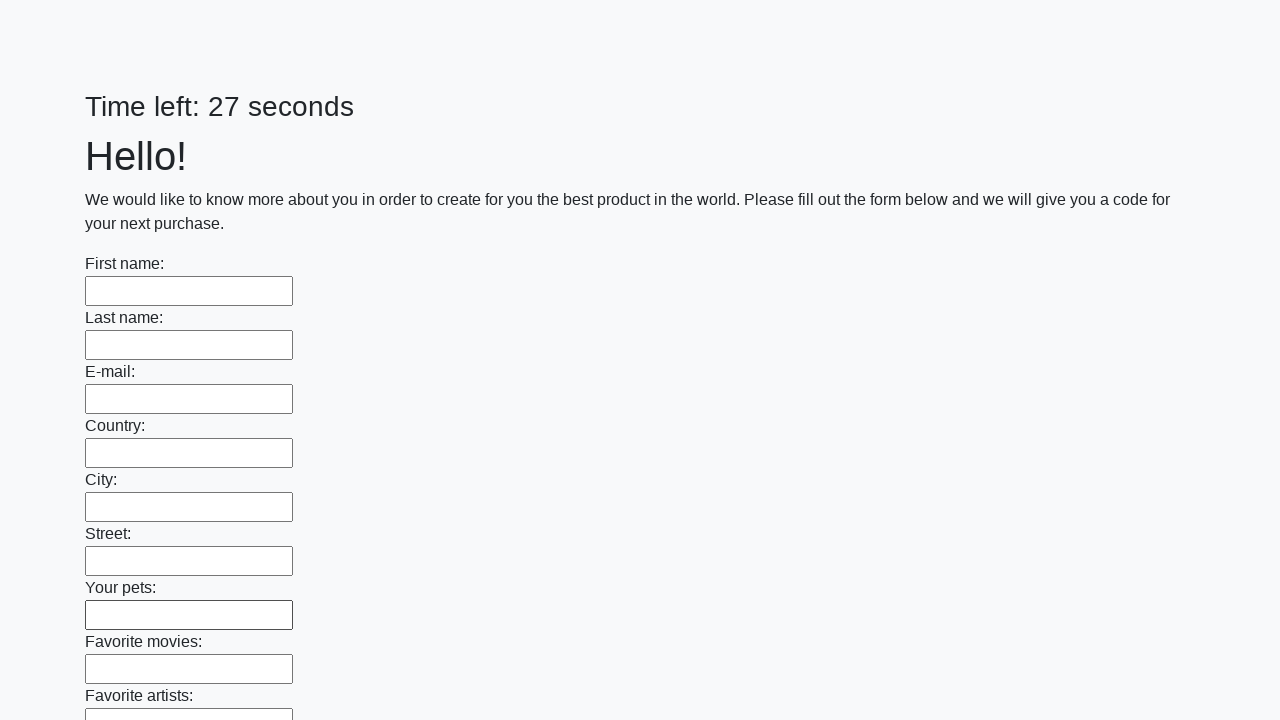